Tests a demo banking application by performing various operations including deposits, withdrawals, and transfers with different scenarios (valid amounts, negative amounts, invalid recipients, and consecutive transactions) on a selected user account.

Starting URL: https://rhuantac.github.io/vaga-qa/

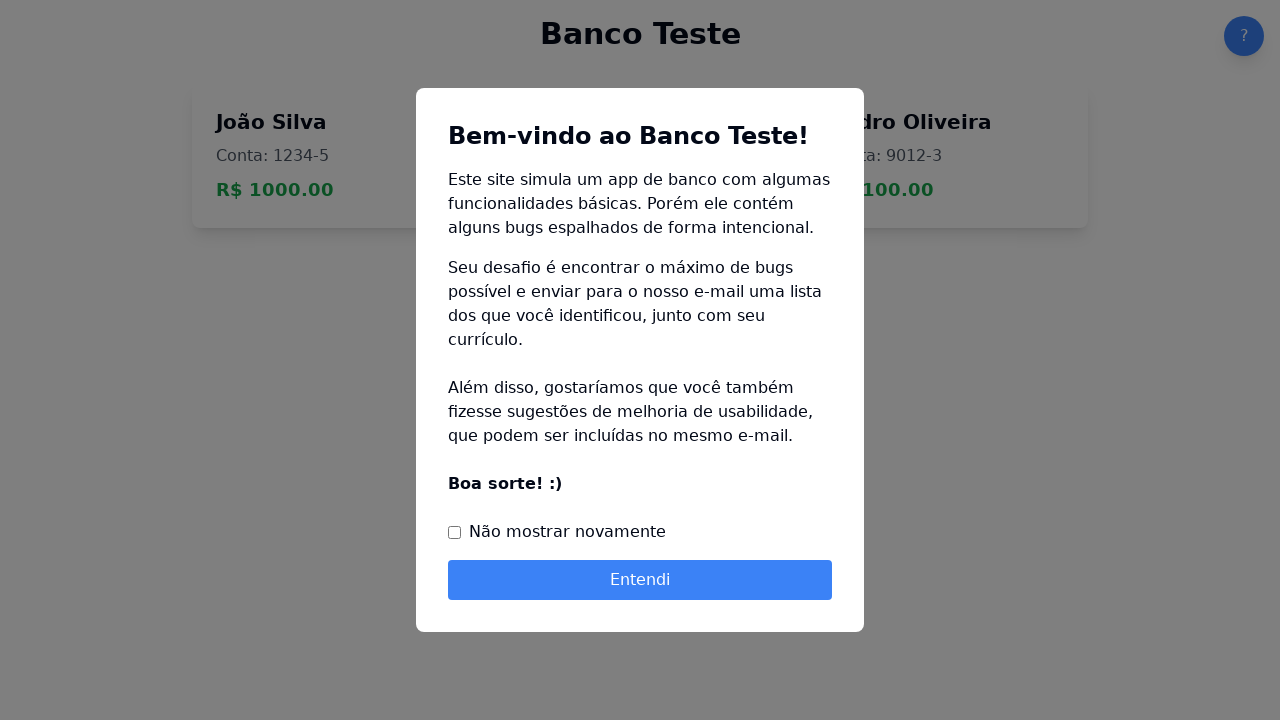

Clicked 'Entendi' button to proceed at (640, 580) on internal:role=button[name="Entendi"i]
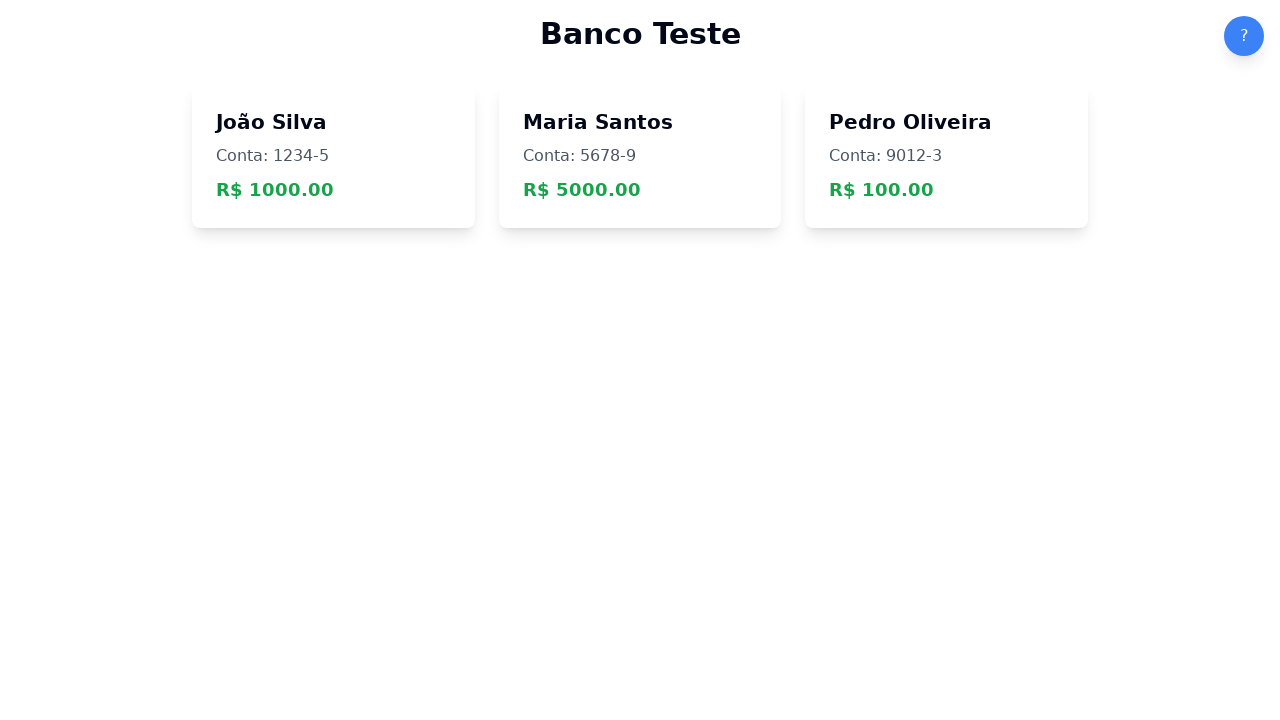

Selected João Silva's account (Conta: 1234-5) at (333, 156) on internal:text="Jo\u00e3o SilvaConta: 1234-5 R$"i
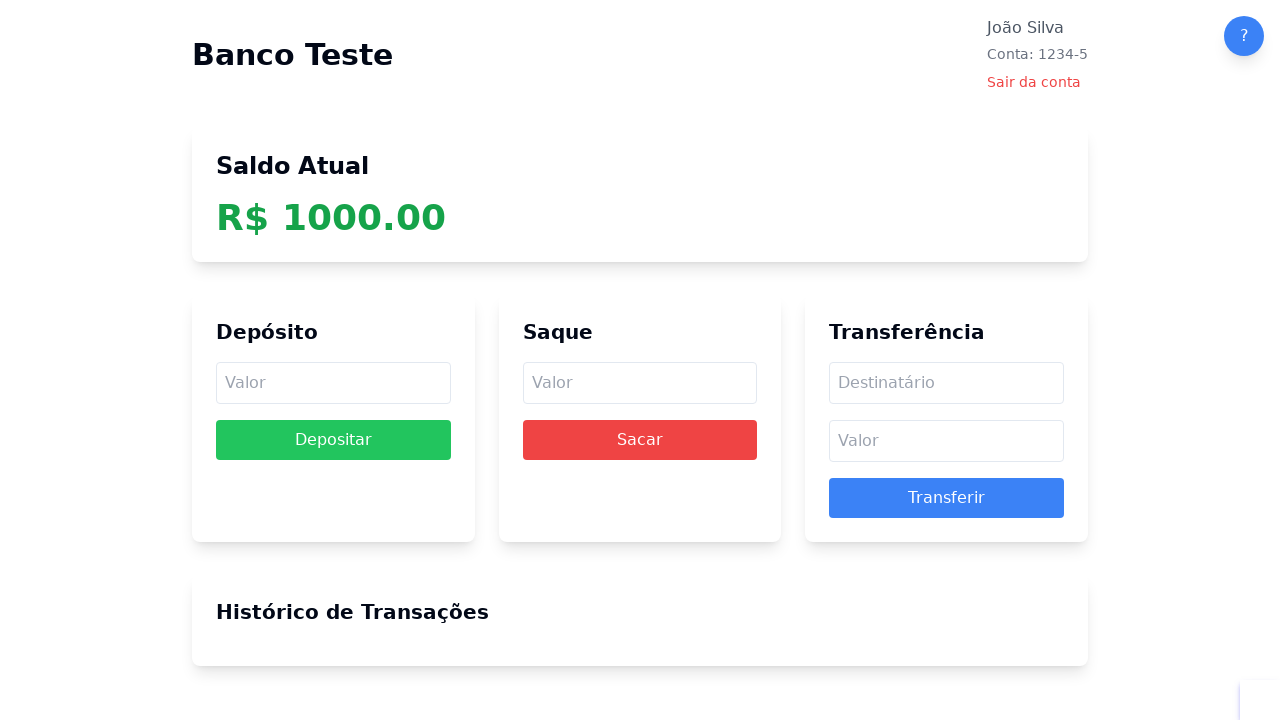

Clicked on deposit amount field at (333, 383) on internal:attr=[placeholder="Valor"i] >> nth=0
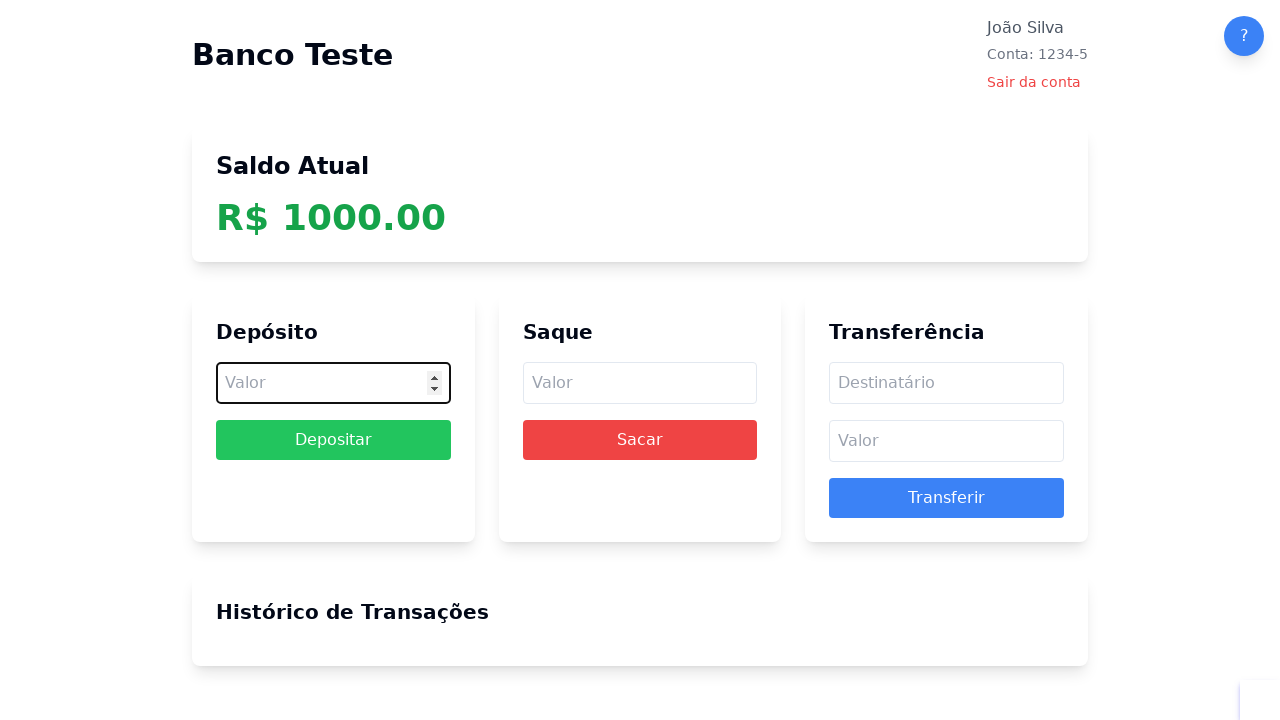

Entered deposit amount of 100 on internal:attr=[placeholder="Valor"i] >> nth=0
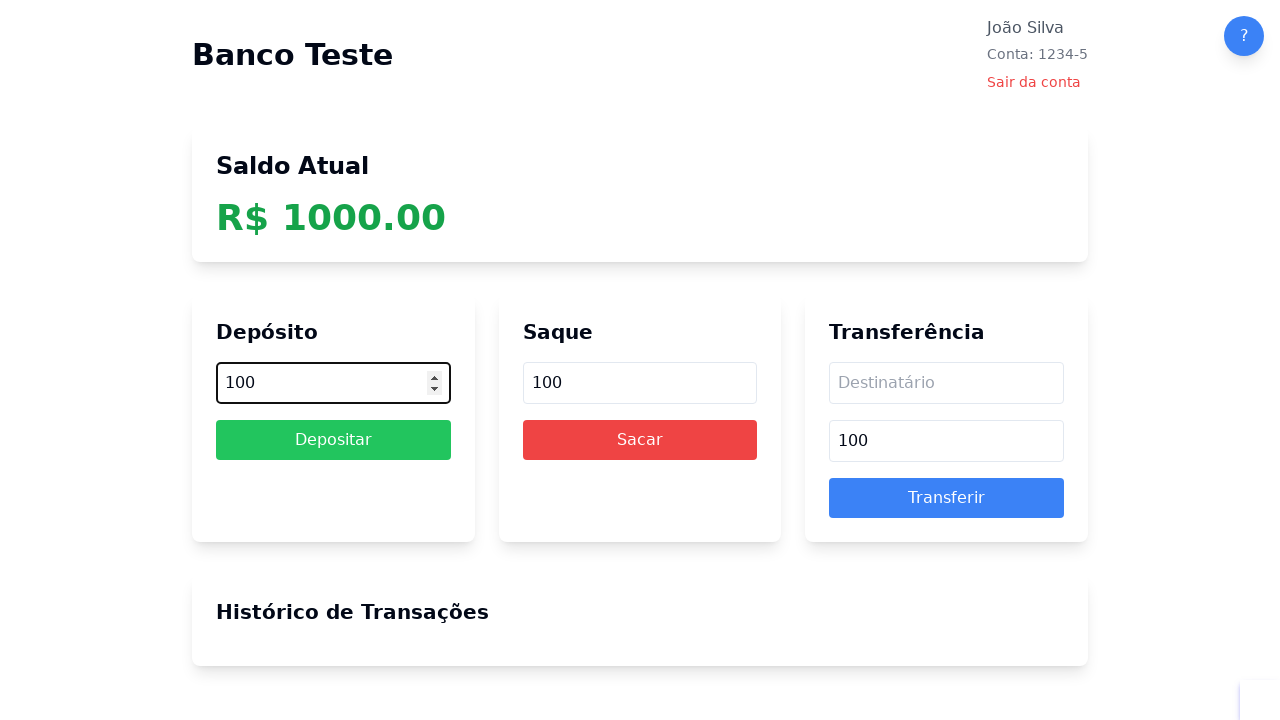

Clicked Depositar button for 100 deposit at (333, 440) on internal:role=button[name="Depositar"i]
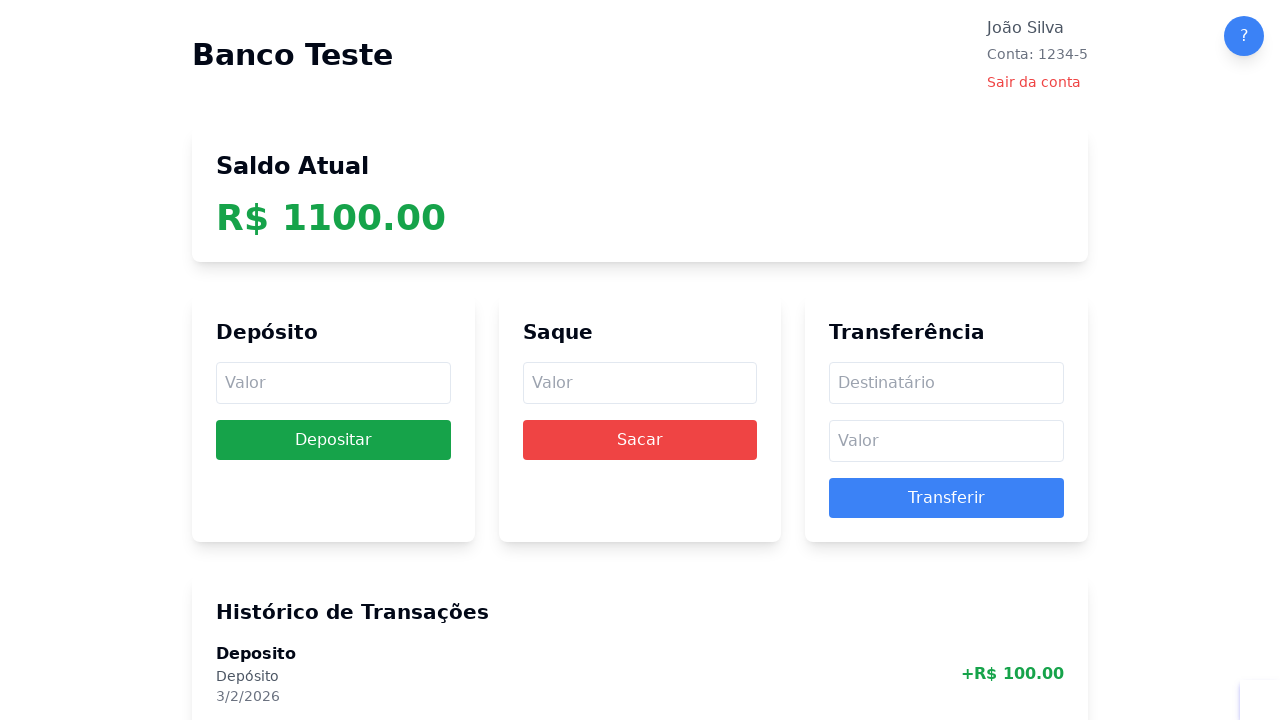

Clicked on withdrawal amount field at (640, 383) on internal:attr=[placeholder="Valor"i] >> nth=1
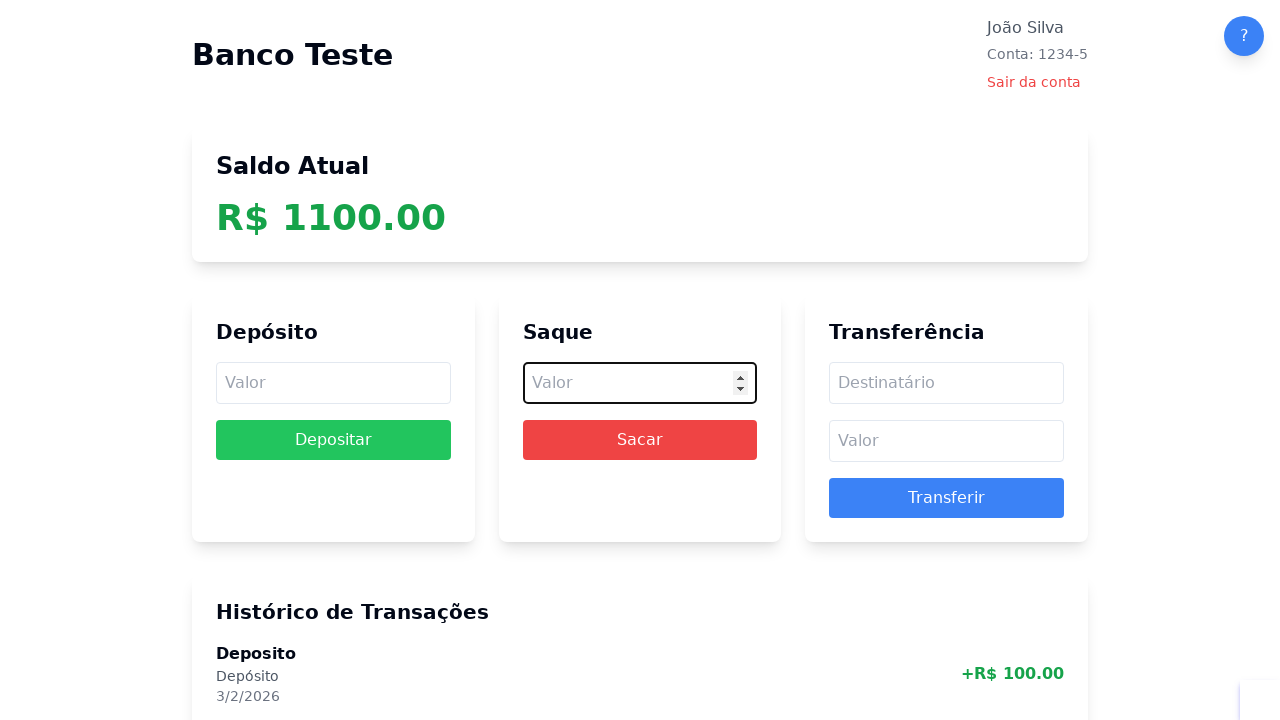

Entered withdrawal amount of 1200 (above balance) on internal:attr=[placeholder="Valor"i] >> nth=1
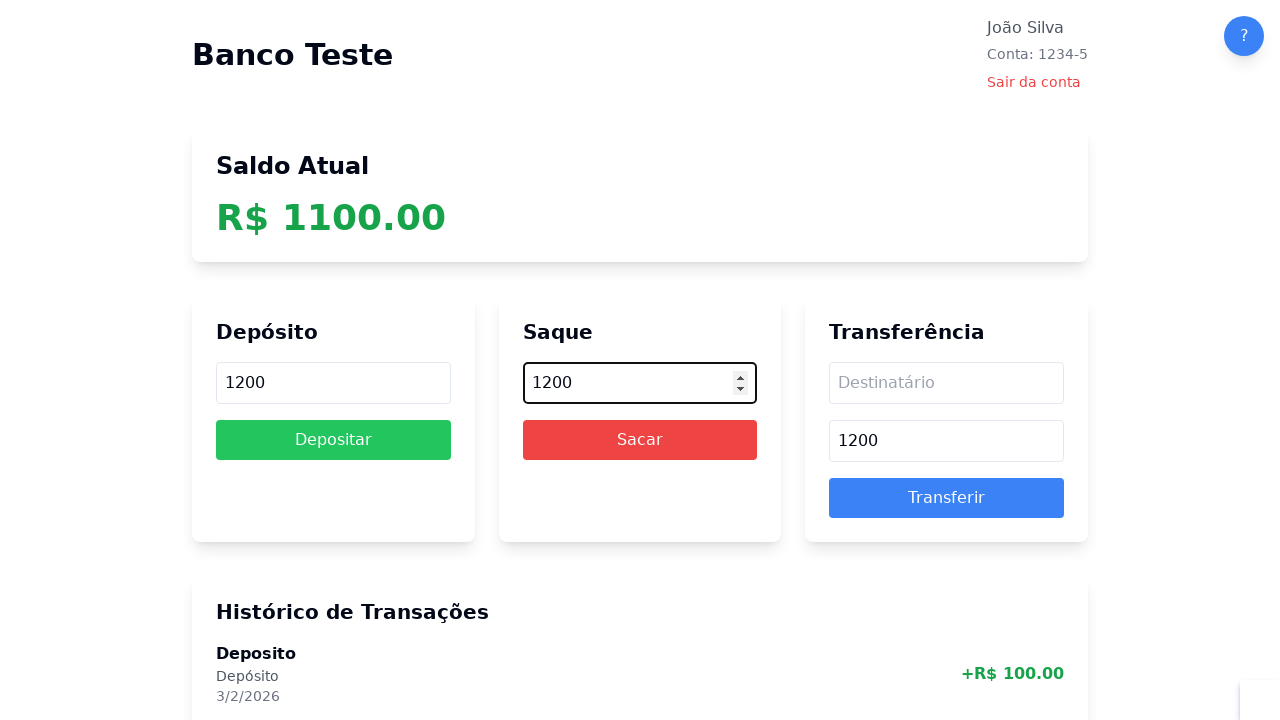

Clicked Sacar button to attempt withdrawal above balance at (640, 440) on internal:role=button[name="Sacar"i]
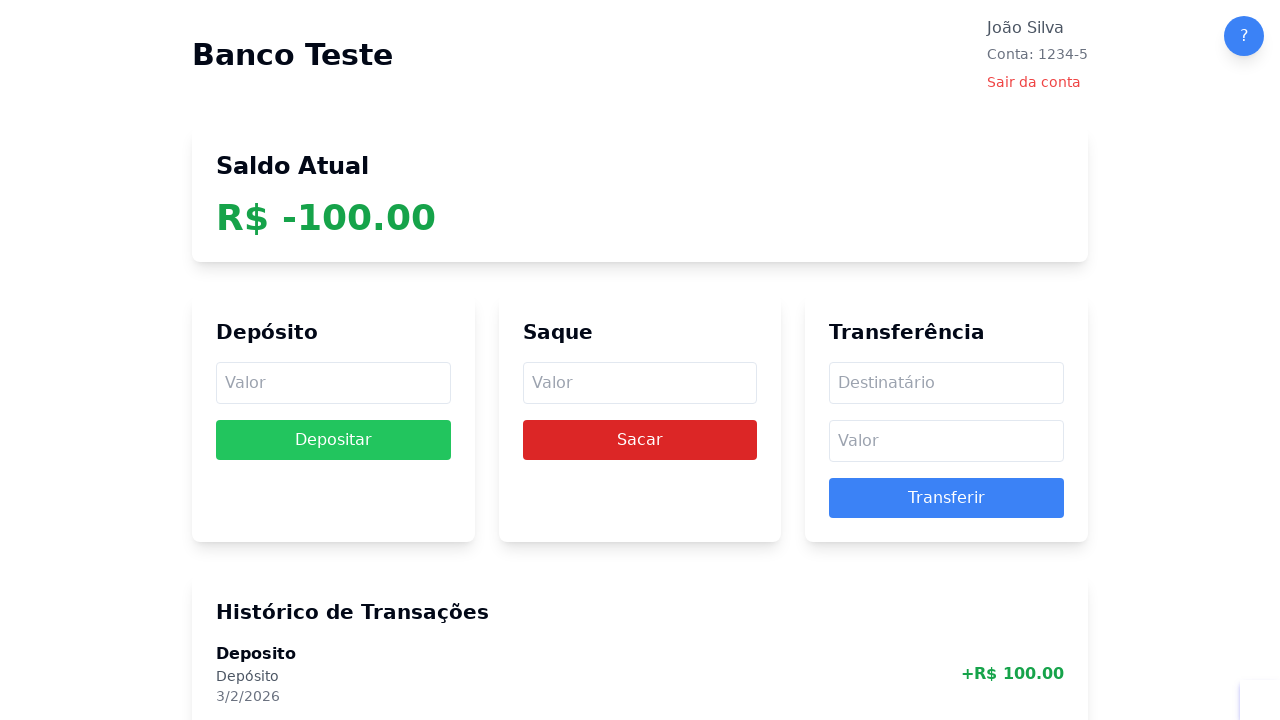

Clicked on transfer recipient field at (947, 383) on internal:role=textbox[name="Destinatário"i]
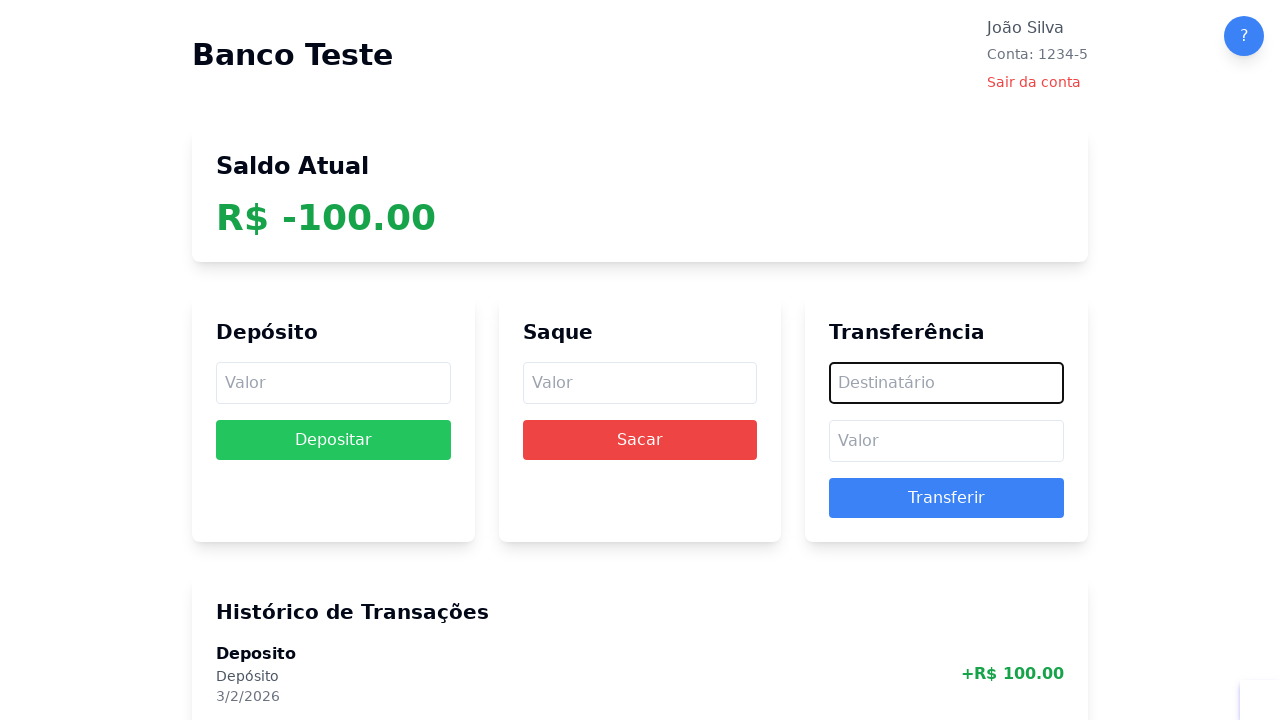

Entered unregistered recipient '@qw' on internal:role=textbox[name="Destinatário"i]
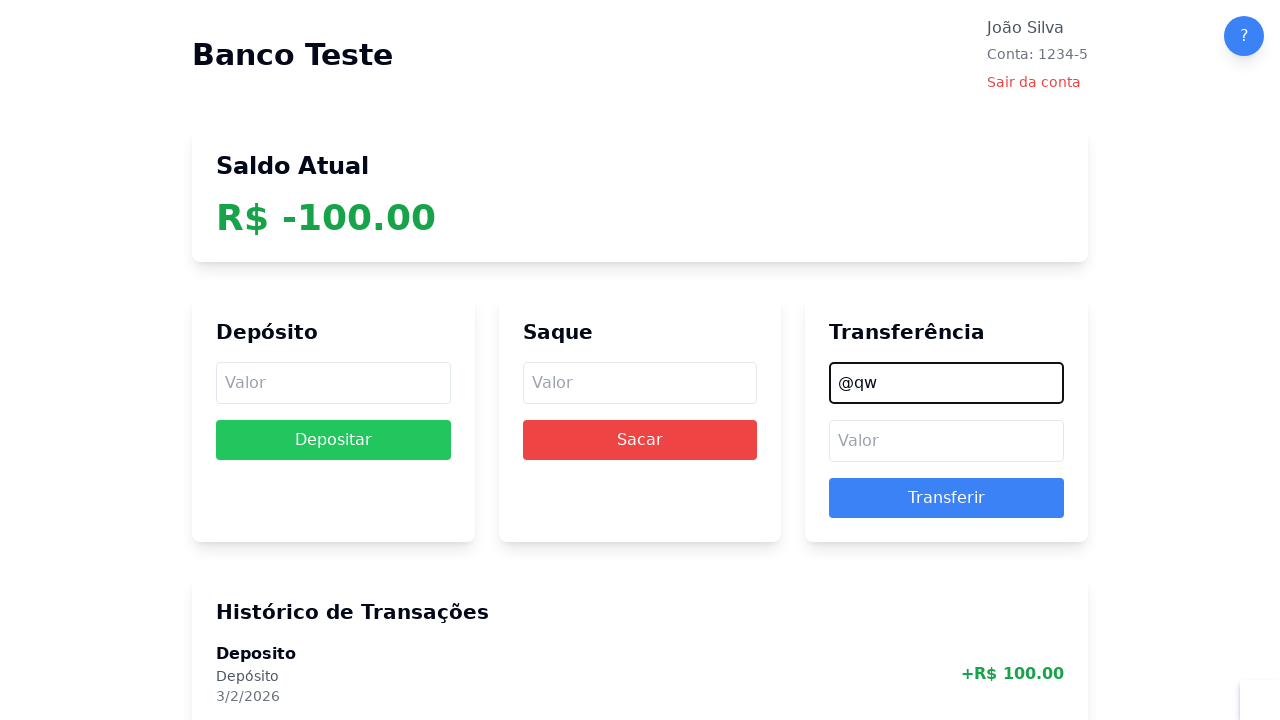

Clicked on transfer amount field at (947, 441) on internal:attr=[placeholder="Valor"i] >> nth=2
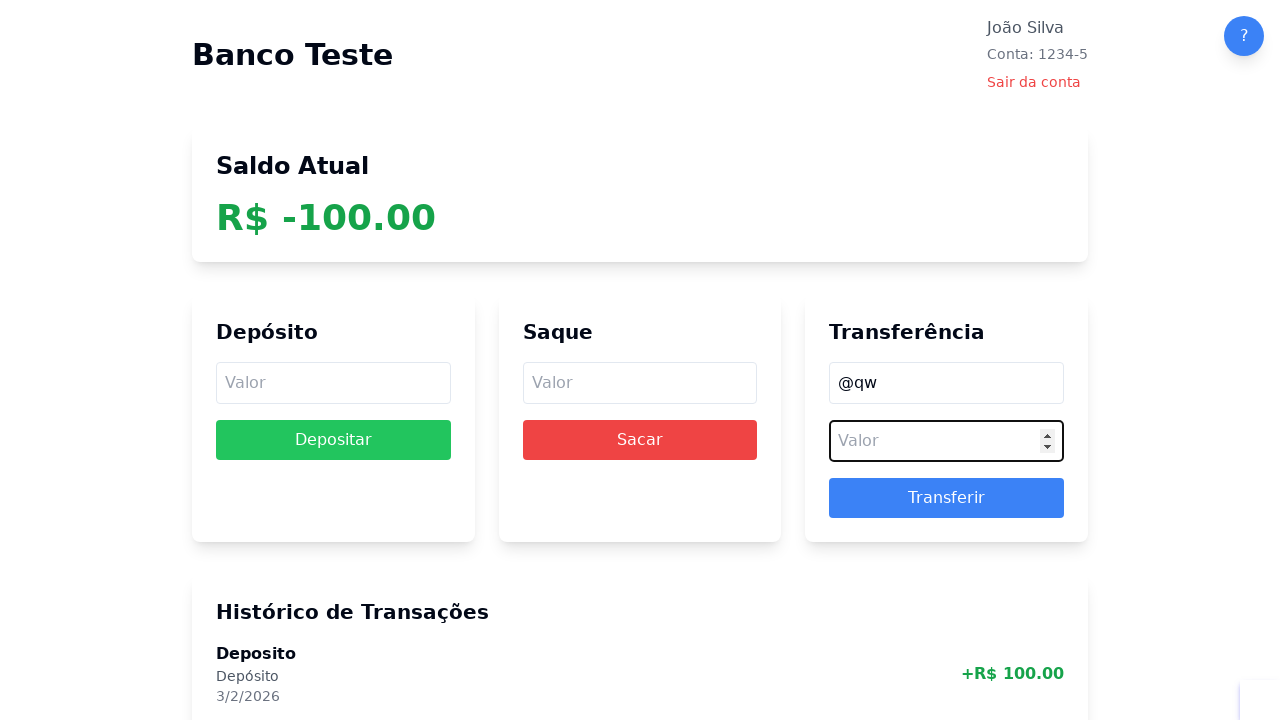

Entered transfer amount of 100 on internal:attr=[placeholder="Valor"i] >> nth=2
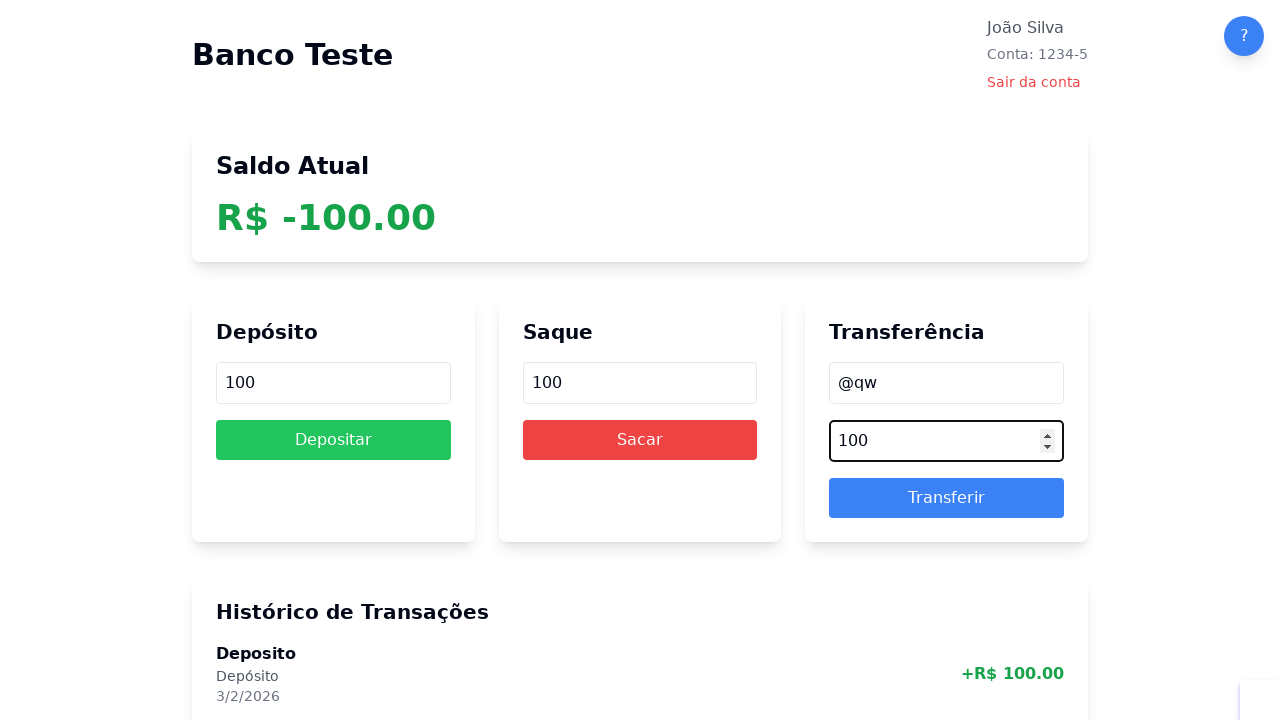

Clicked Transferir button to attempt transfer to unregistered user at (947, 498) on internal:role=button[name="Transferir"i]
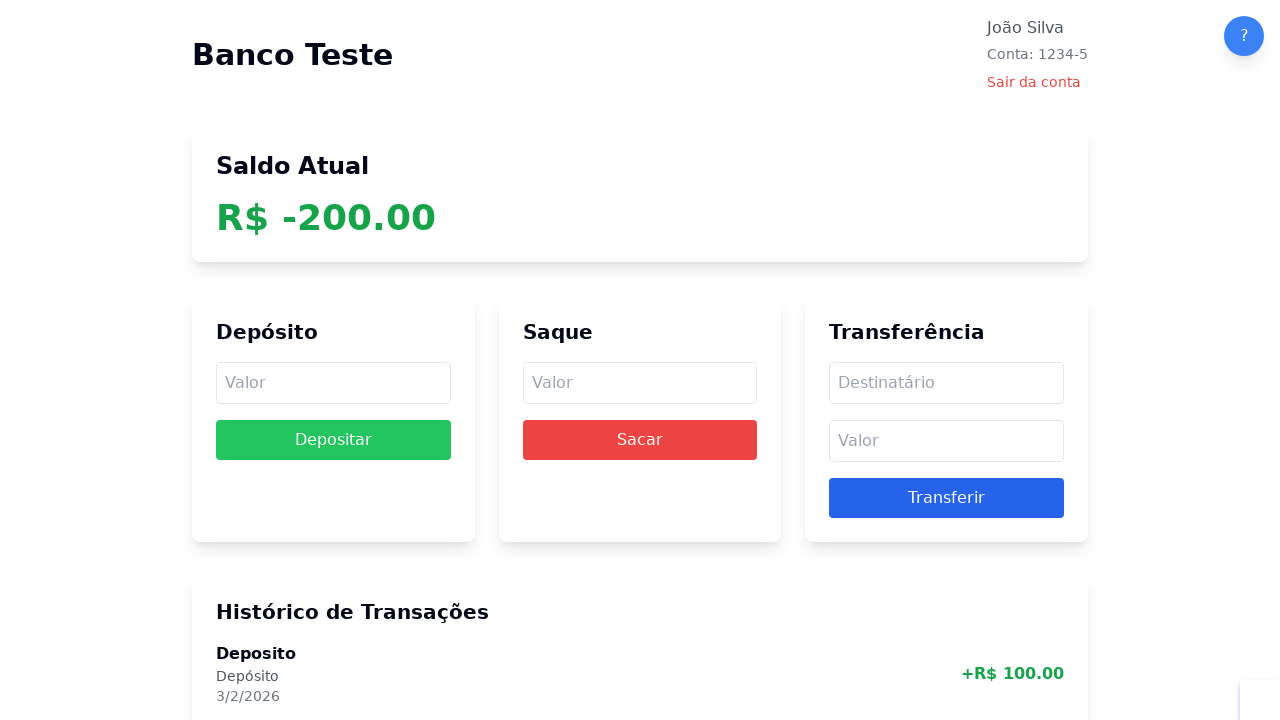

Clicked on withdrawal amount field at (640, 383) on internal:attr=[placeholder="Valor"i] >> nth=1
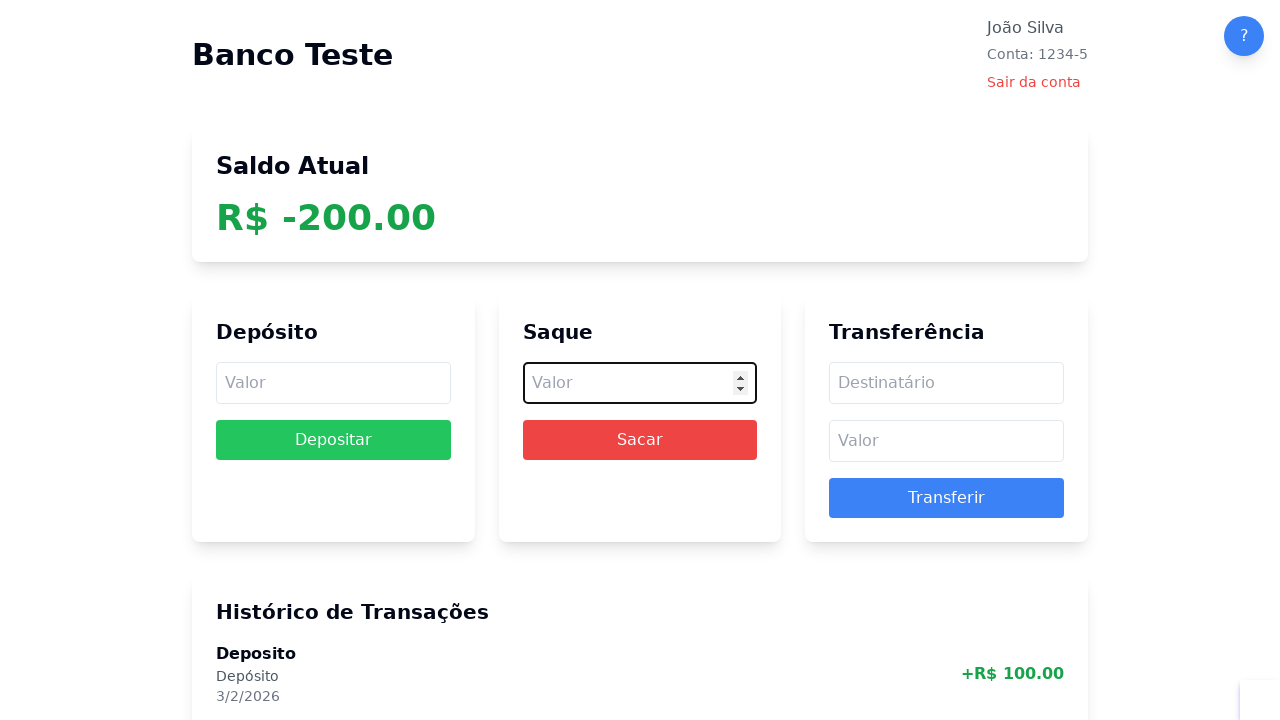

Entered negative withdrawal amount of -200 on internal:attr=[placeholder="Valor"i] >> nth=1
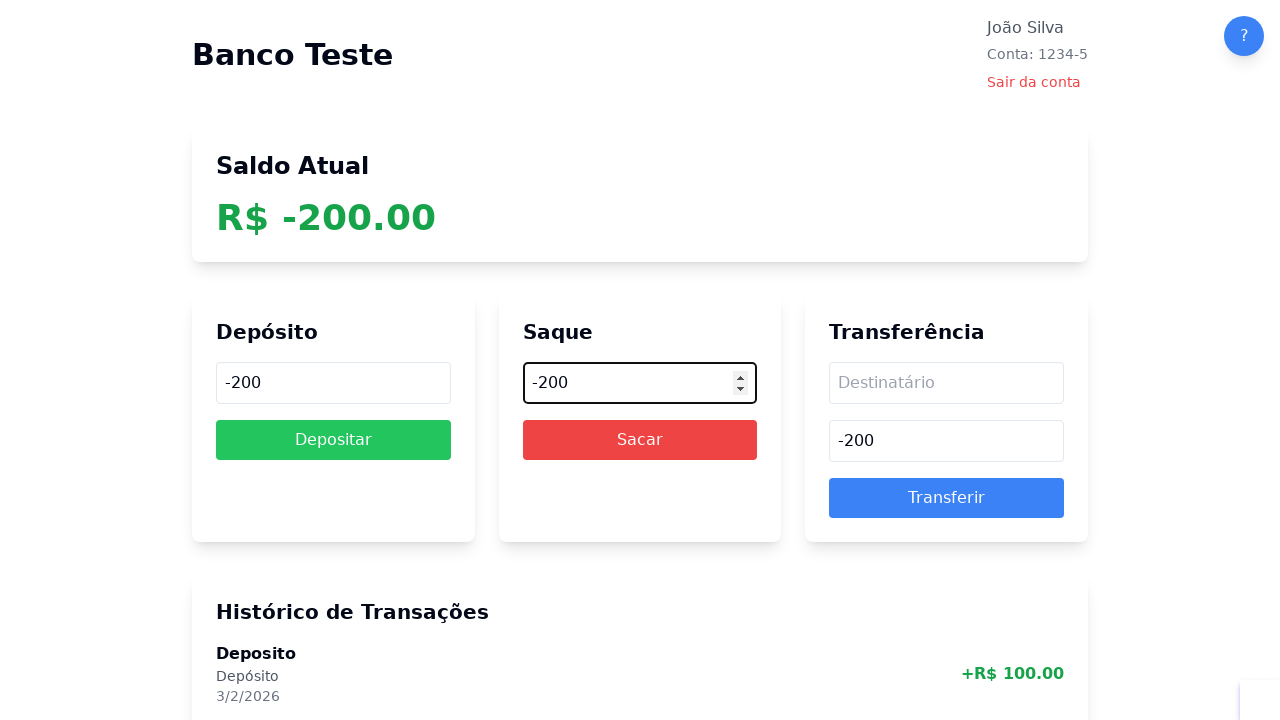

Clicked Sacar button with negative amount at (640, 440) on internal:role=button[name="Sacar"i]
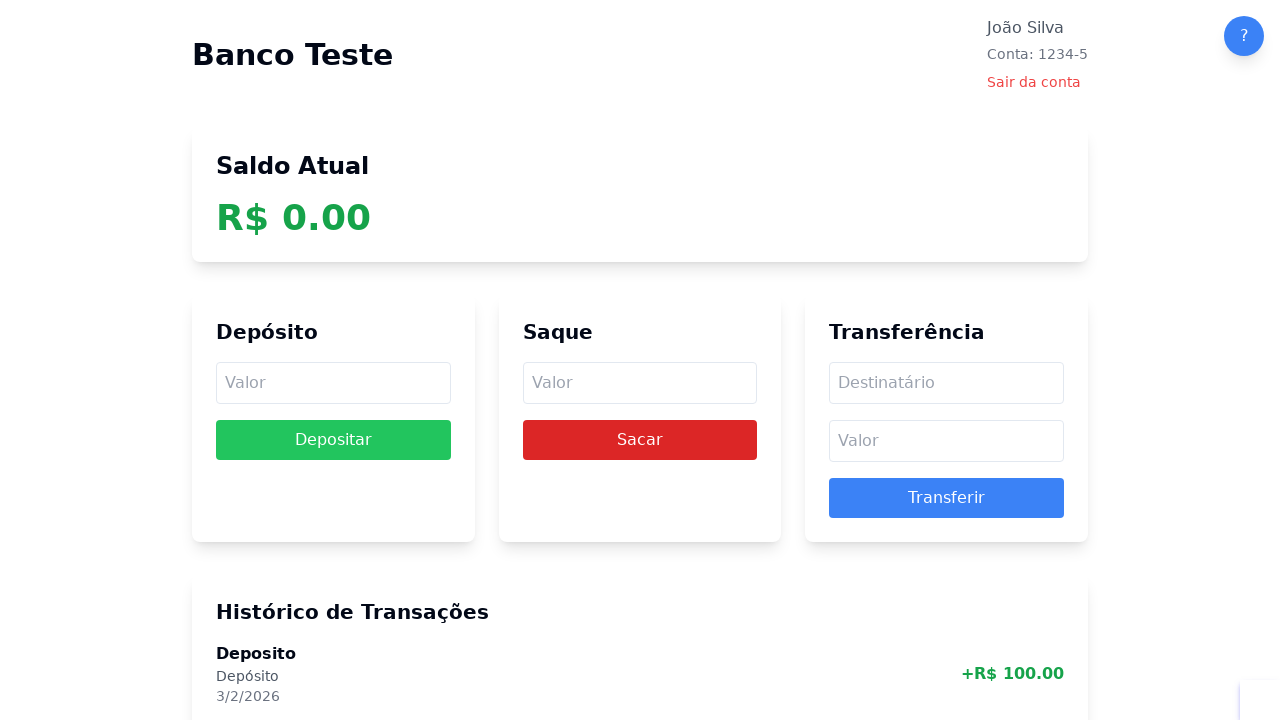

Clicked on deposit amount field at (333, 383) on internal:attr=[placeholder="Valor"i] >> nth=0
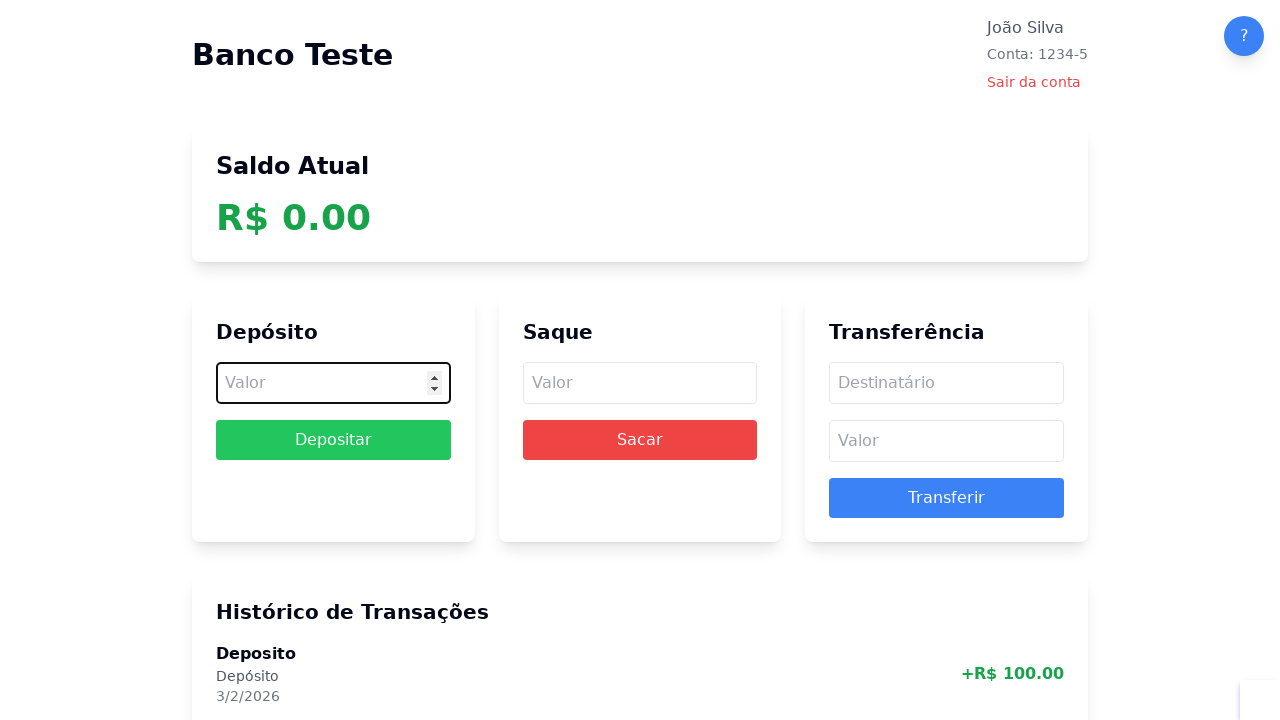

Entered negative deposit amount of -100 on internal:attr=[placeholder="Valor"i] >> nth=0
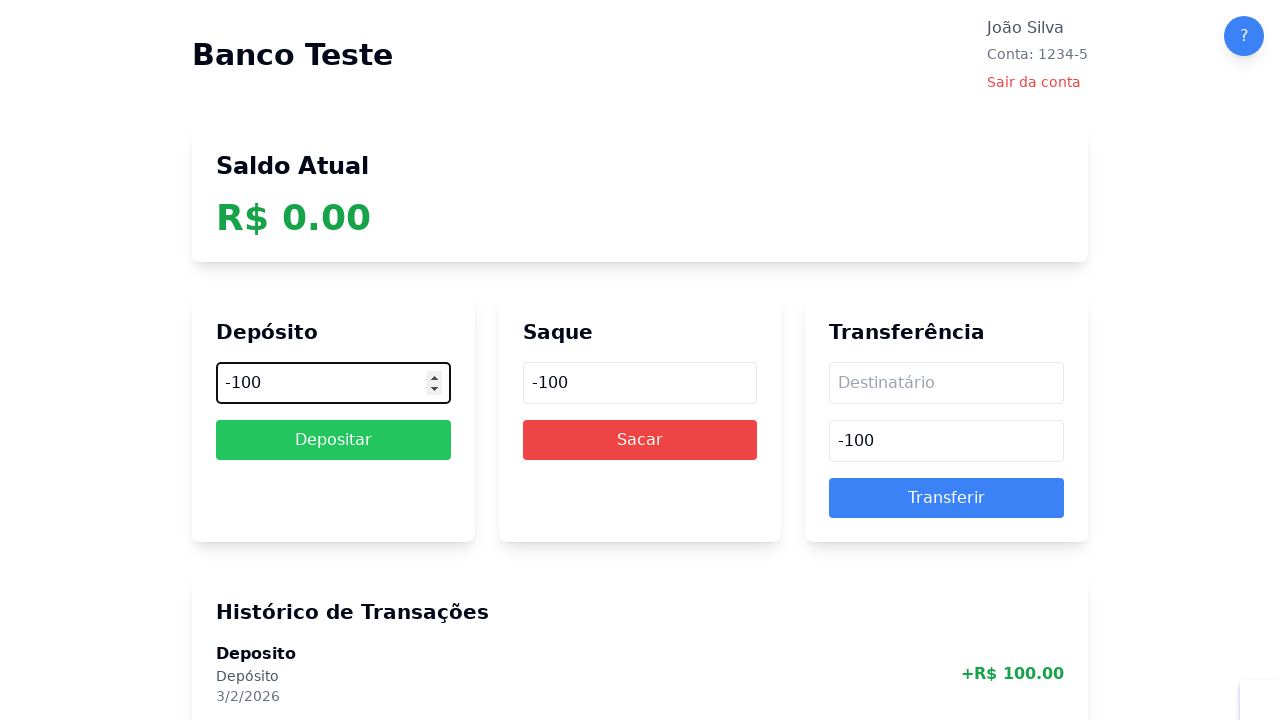

Clicked Depositar button with negative amount at (333, 440) on internal:role=button[name="Depositar"i]
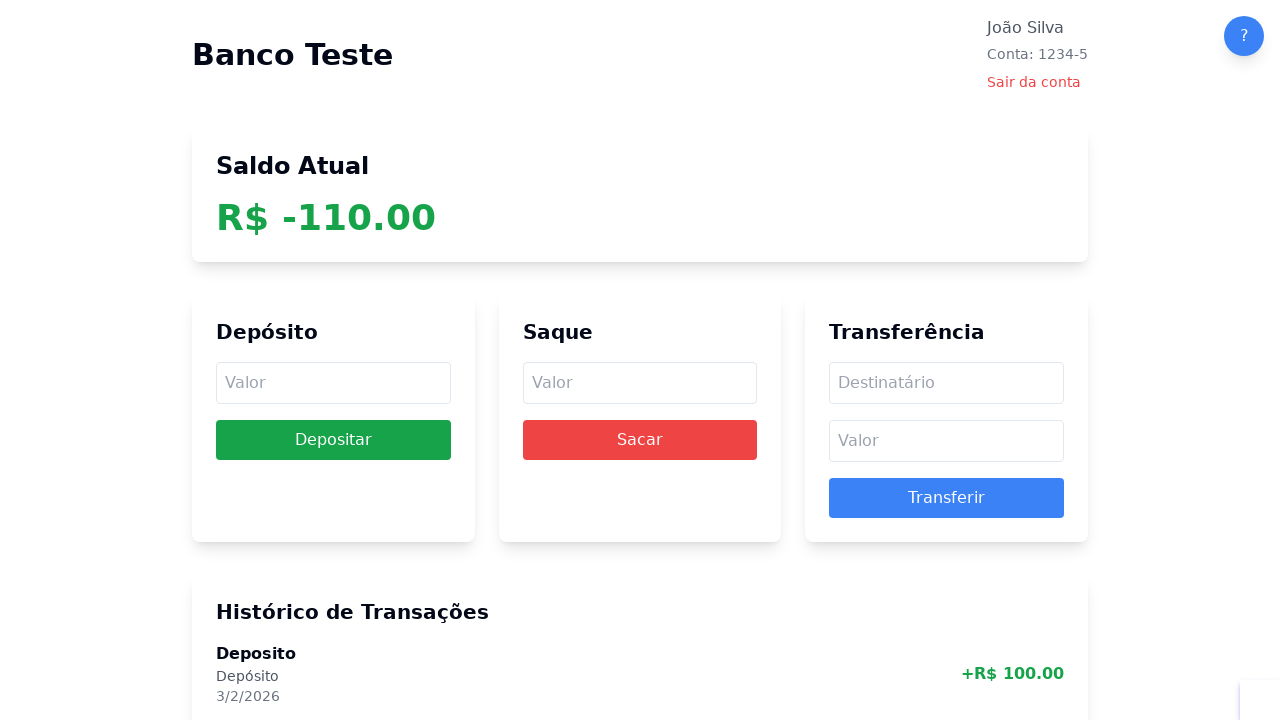

Clicked on transfer amount field at (947, 441) on internal:attr=[placeholder="Valor"i] >> nth=2
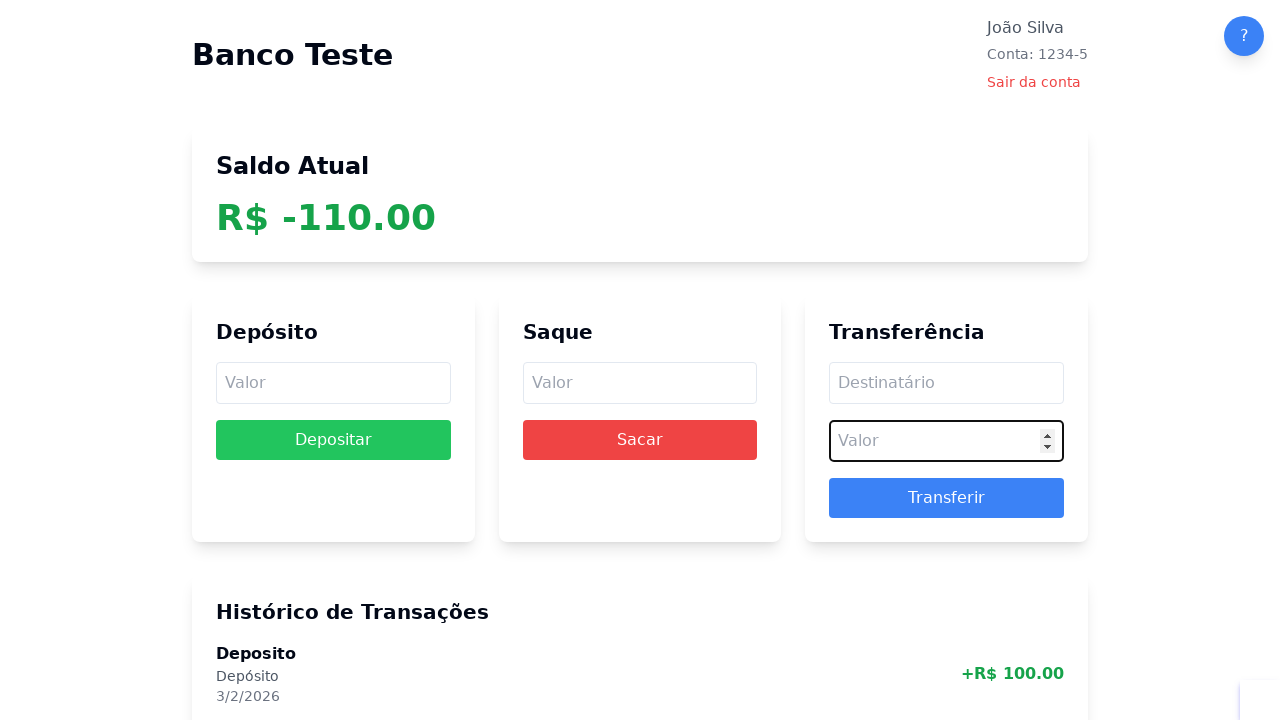

Entered transfer amount of 300 without recipient on internal:attr=[placeholder="Valor"i] >> nth=2
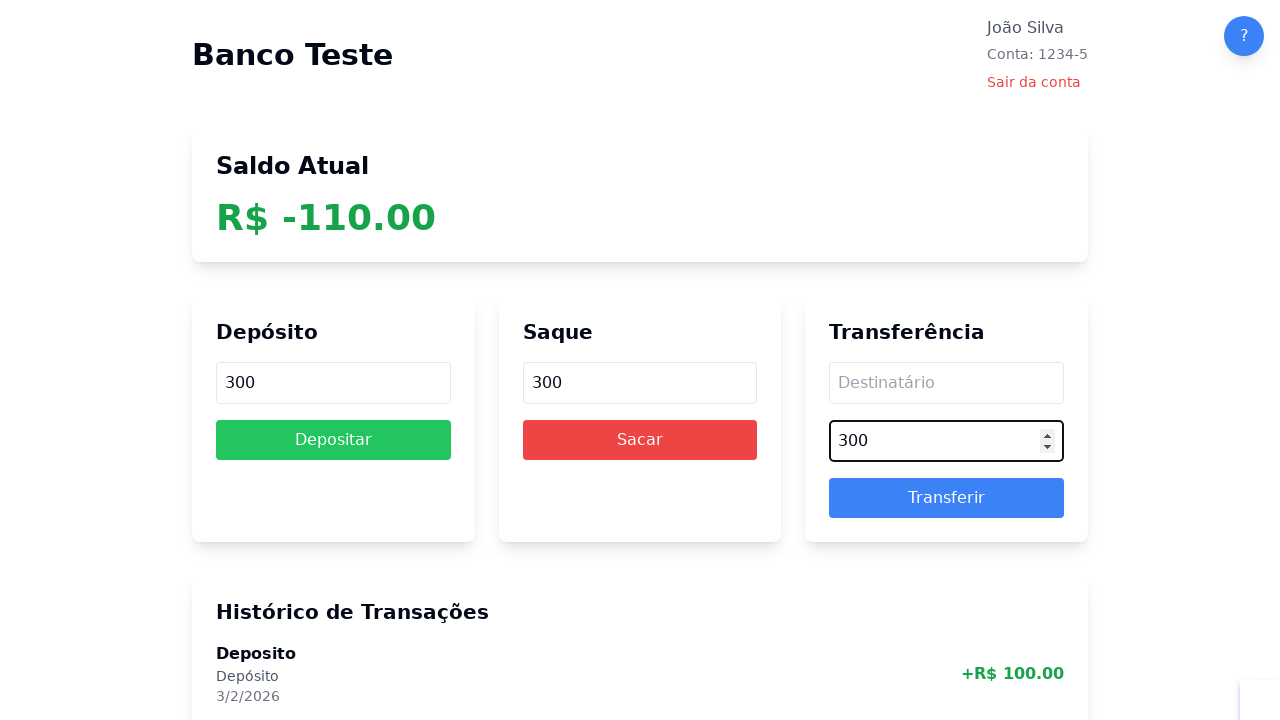

Clicked Transferir button without recipient at (947, 498) on internal:role=button[name="Transferir"i]
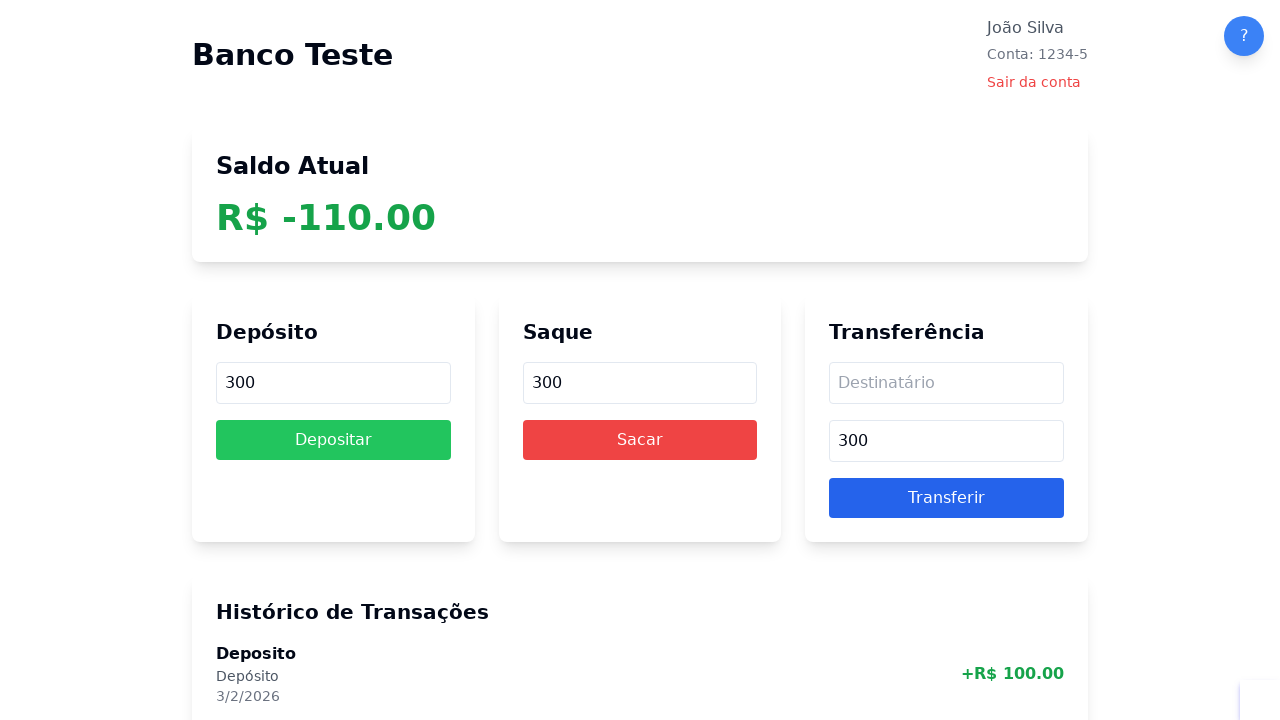

Clicked on deposit amount field for account reset at (333, 383) on internal:attr=[placeholder="Valor"i] >> nth=0
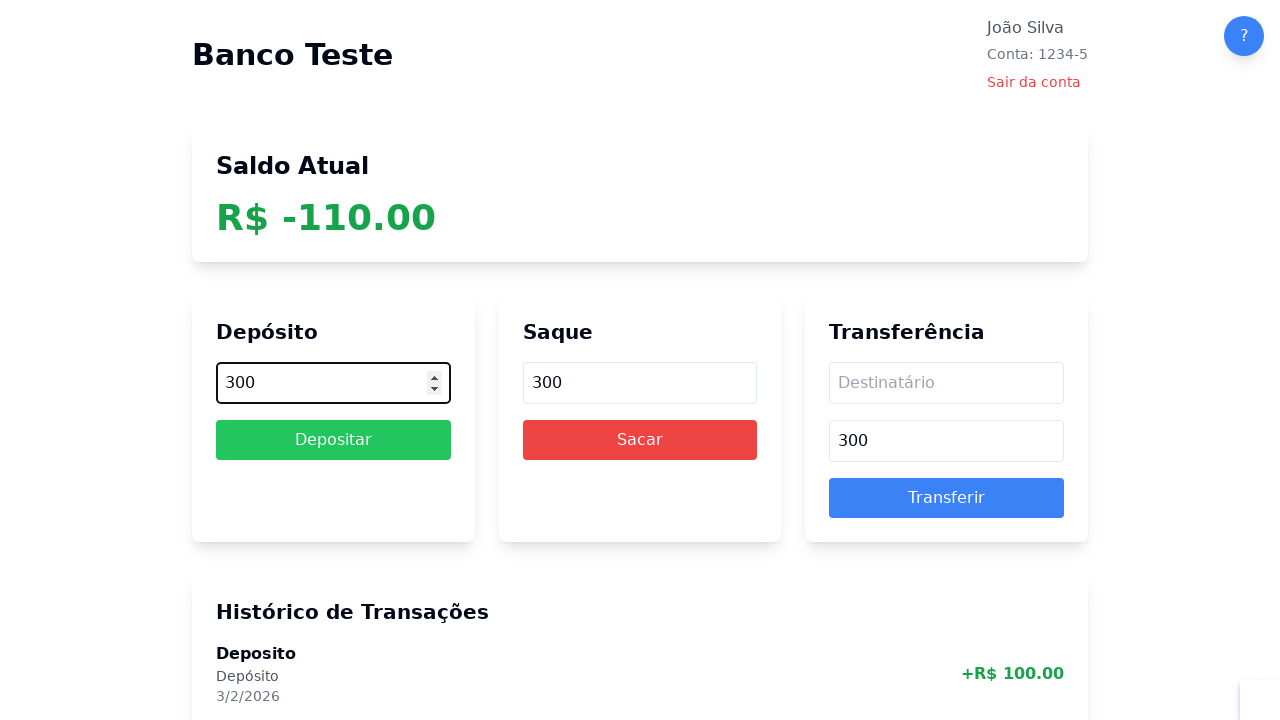

Entered deposit amount of 100 for account reset on internal:attr=[placeholder="Valor"i] >> nth=0
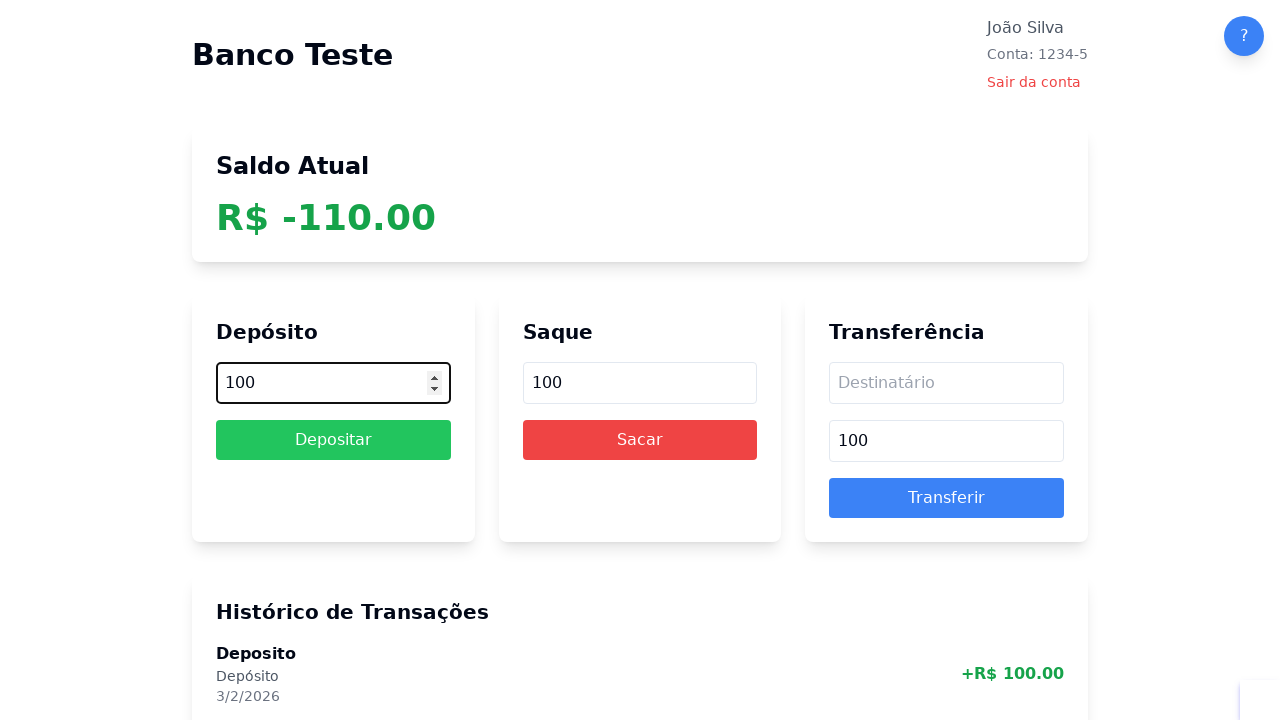

Clicked Depositar button to reset account balance at (333, 440) on internal:role=button[name="Depositar"i]
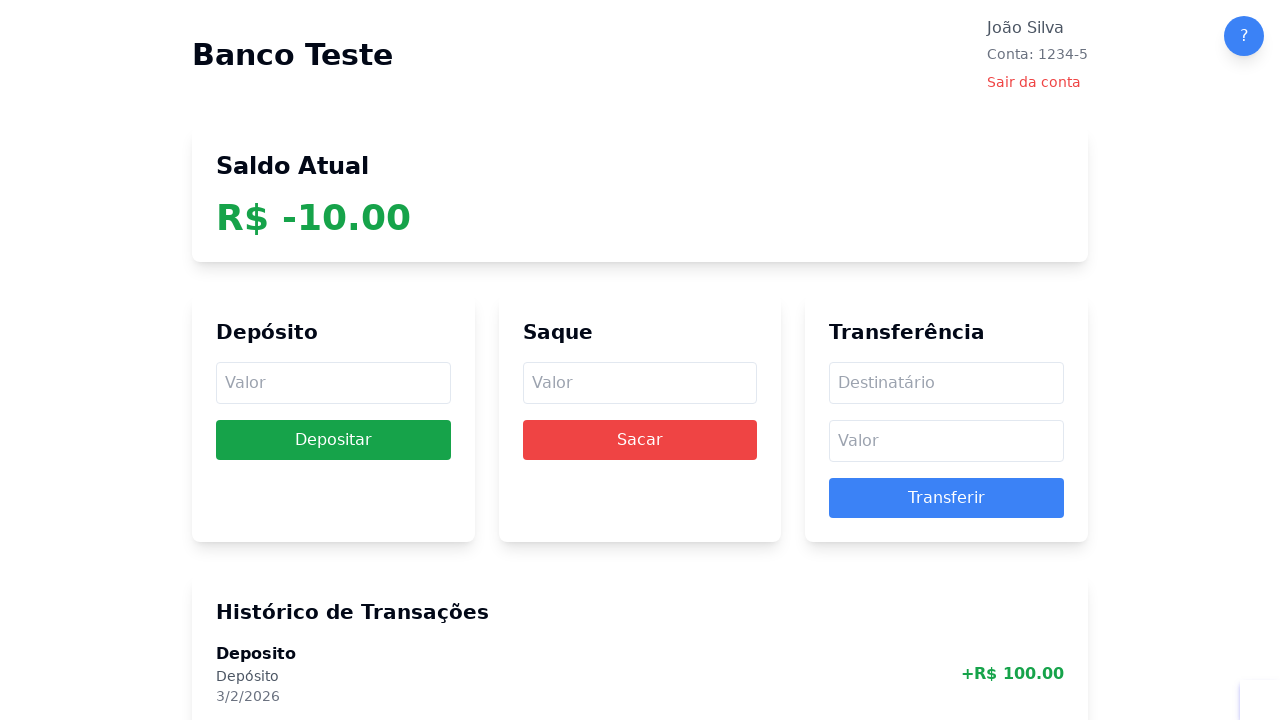

Clicked on deposit amount field (consecutive deposit 1/10) at (333, 383) on internal:attr=[placeholder="Valor"i] >> nth=0
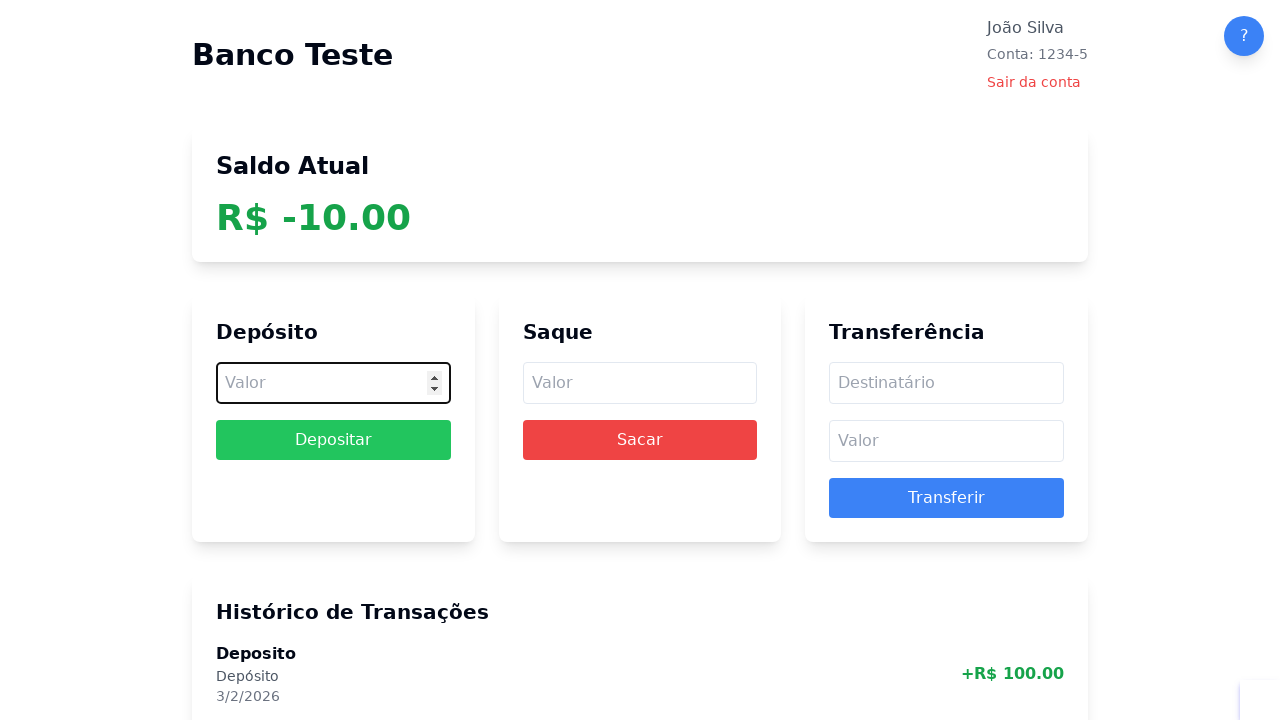

Entered deposit amount of 100 (consecutive deposit 1/10) on internal:attr=[placeholder="Valor"i] >> nth=0
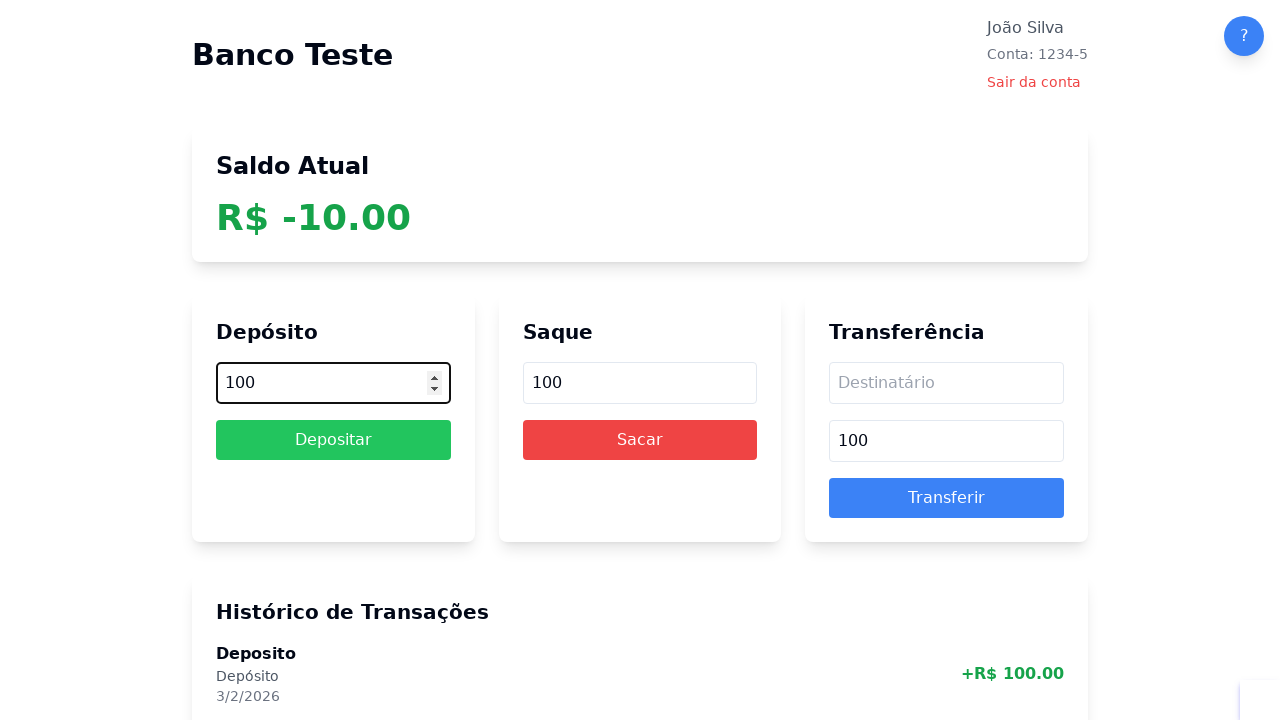

Clicked Depositar button (consecutive deposit 1/10) at (333, 440) on internal:role=button[name="Depositar"i]
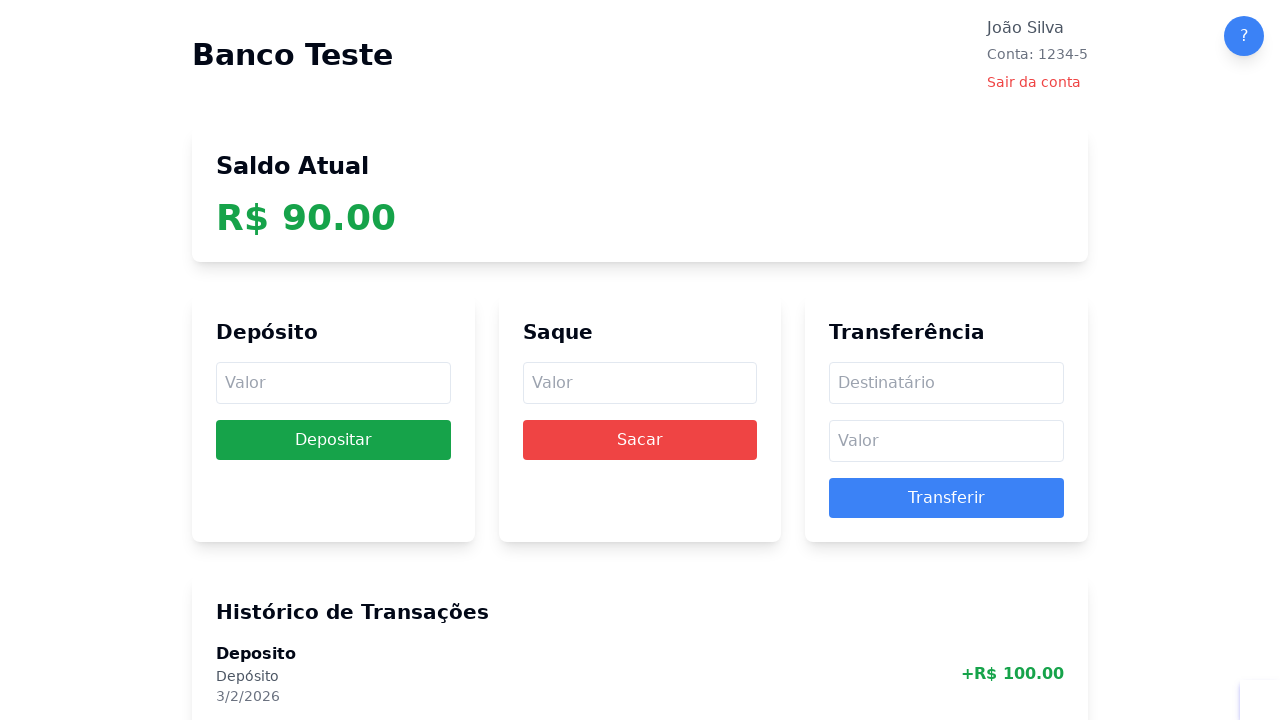

Clicked on deposit amount field (consecutive deposit 2/10) at (333, 383) on internal:attr=[placeholder="Valor"i] >> nth=0
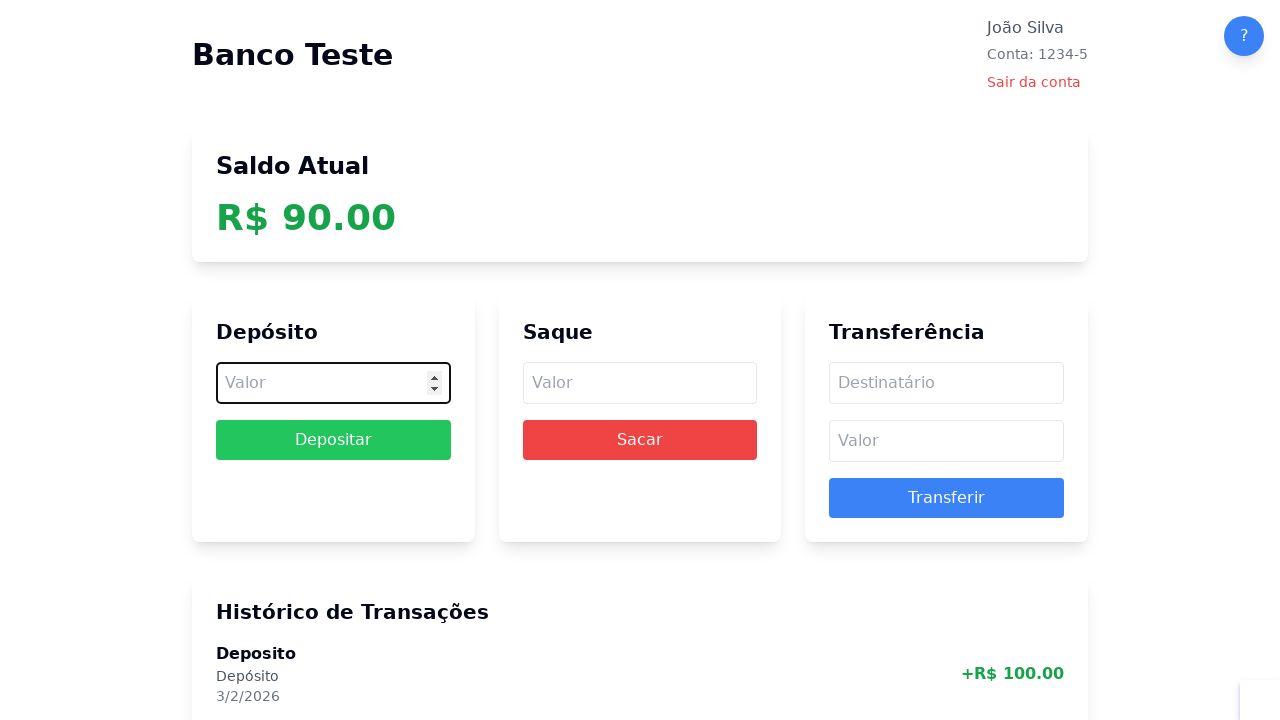

Entered deposit amount of 100 (consecutive deposit 2/10) on internal:attr=[placeholder="Valor"i] >> nth=0
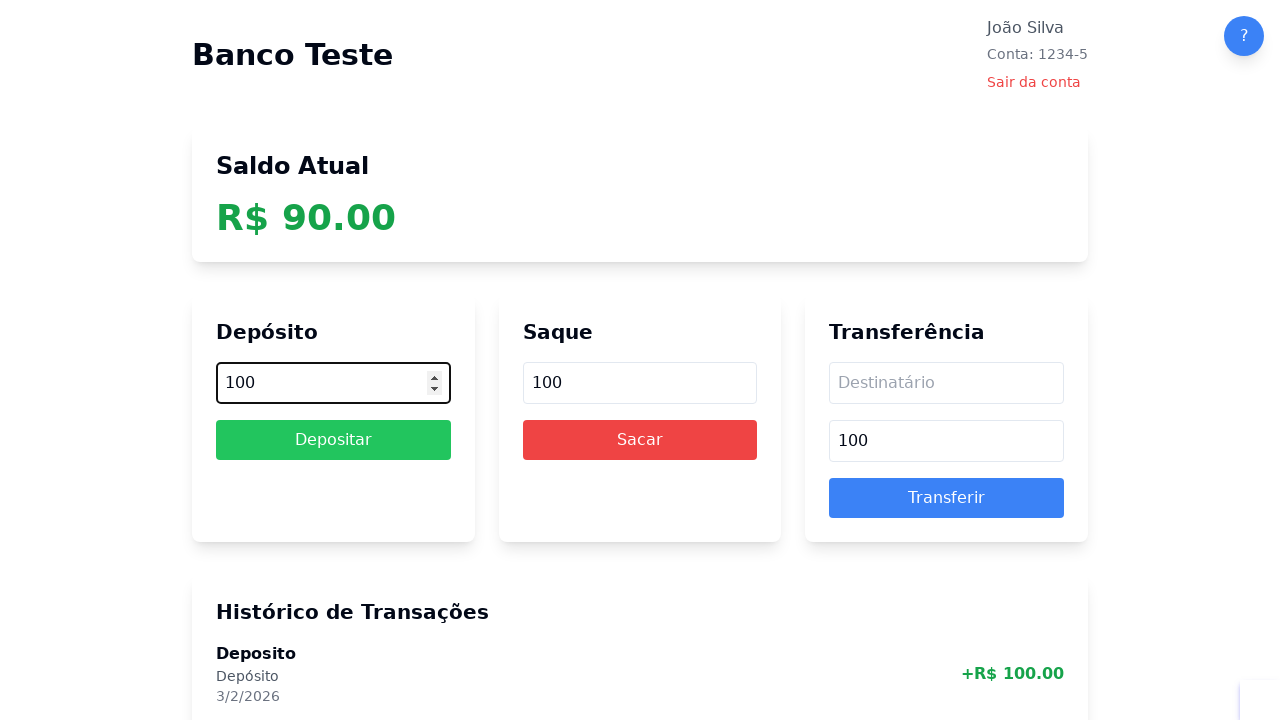

Clicked Depositar button (consecutive deposit 2/10) at (333, 440) on internal:role=button[name="Depositar"i]
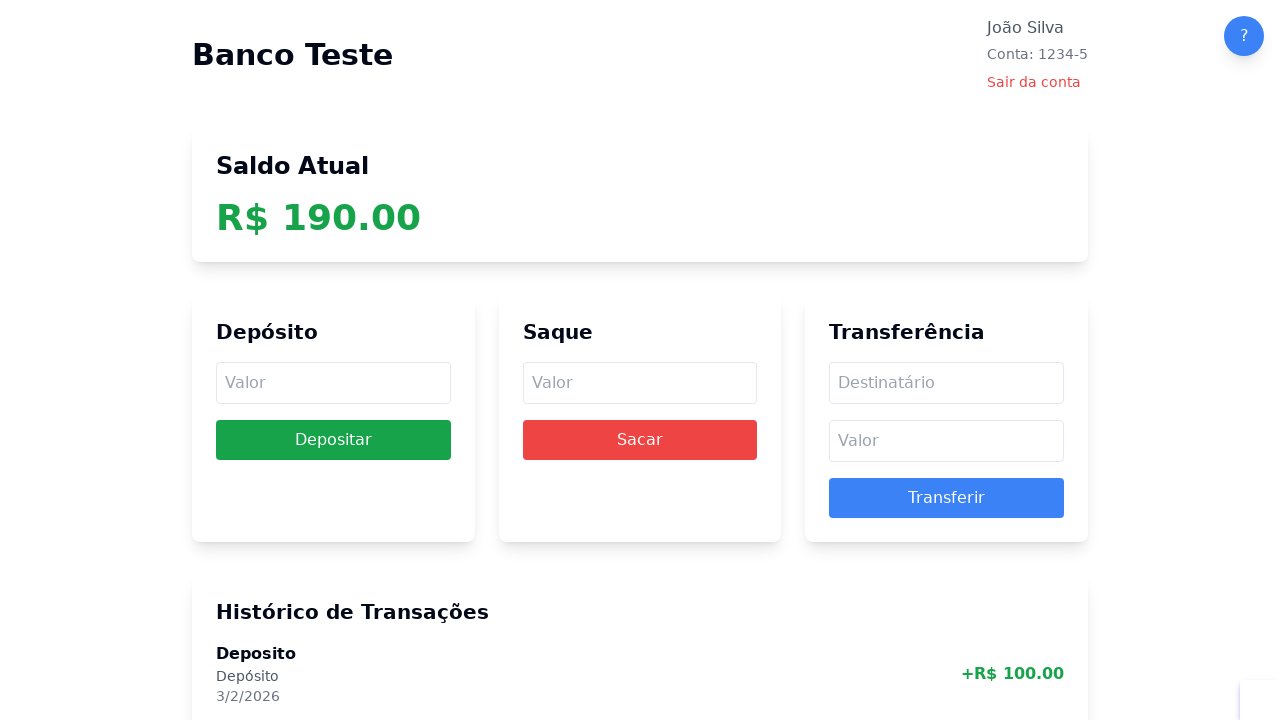

Clicked on deposit amount field (consecutive deposit 3/10) at (333, 383) on internal:attr=[placeholder="Valor"i] >> nth=0
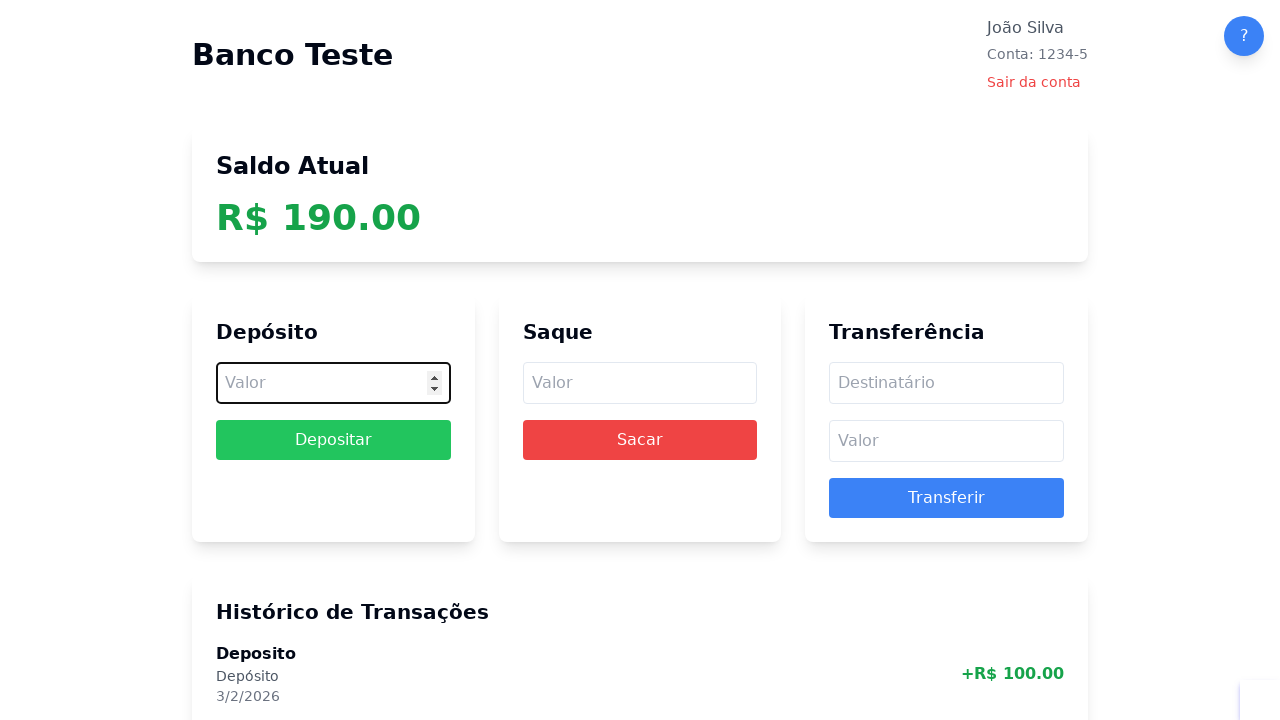

Entered deposit amount of 100 (consecutive deposit 3/10) on internal:attr=[placeholder="Valor"i] >> nth=0
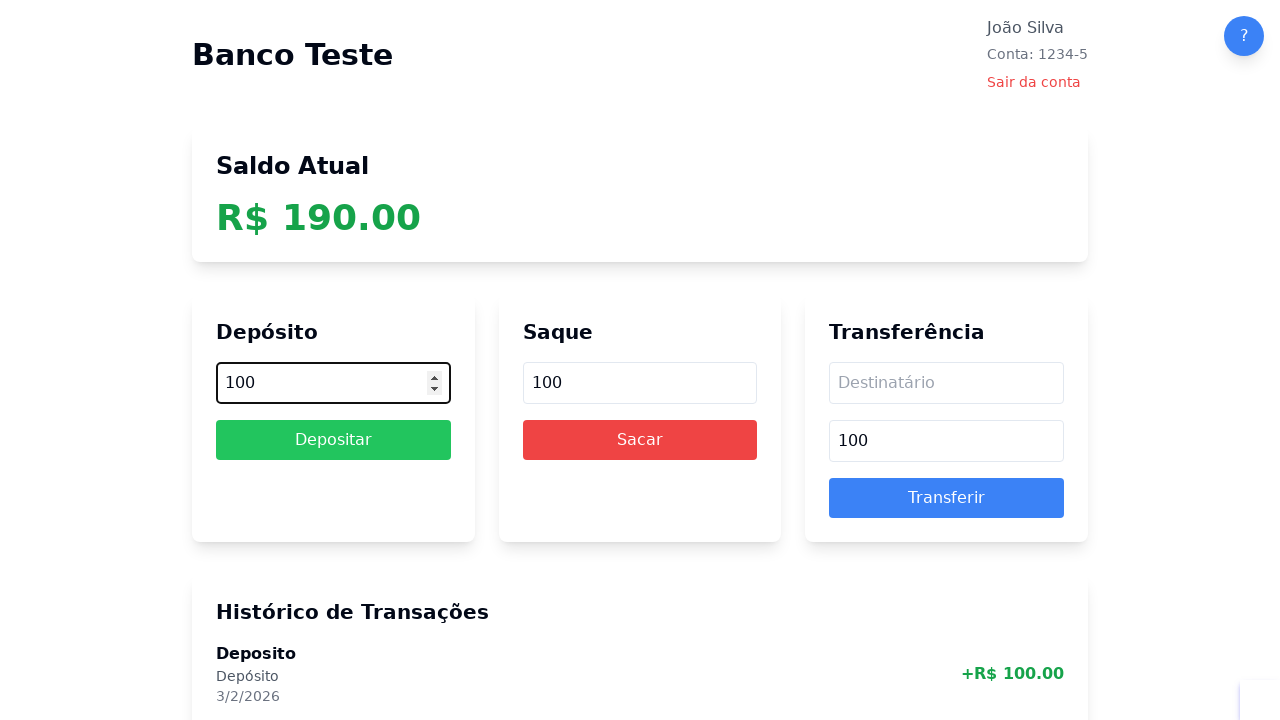

Clicked Depositar button (consecutive deposit 3/10) at (333, 440) on internal:role=button[name="Depositar"i]
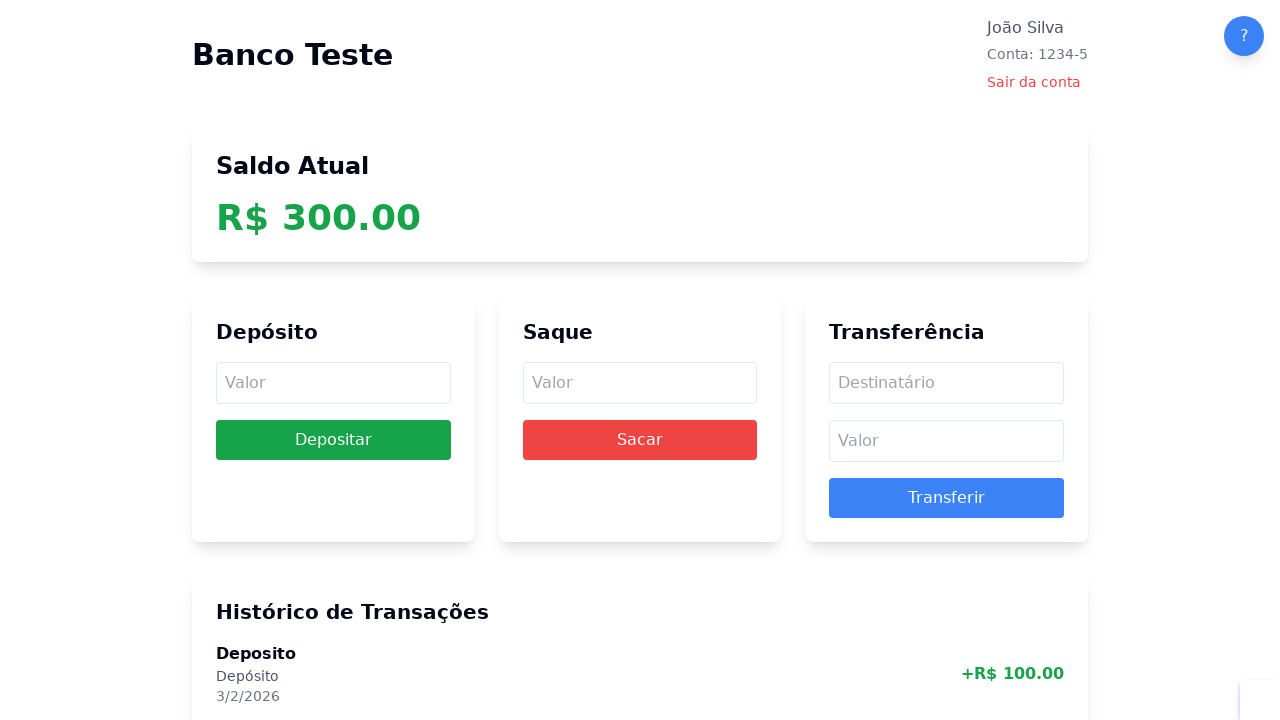

Clicked on deposit amount field (consecutive deposit 4/10) at (333, 383) on internal:attr=[placeholder="Valor"i] >> nth=0
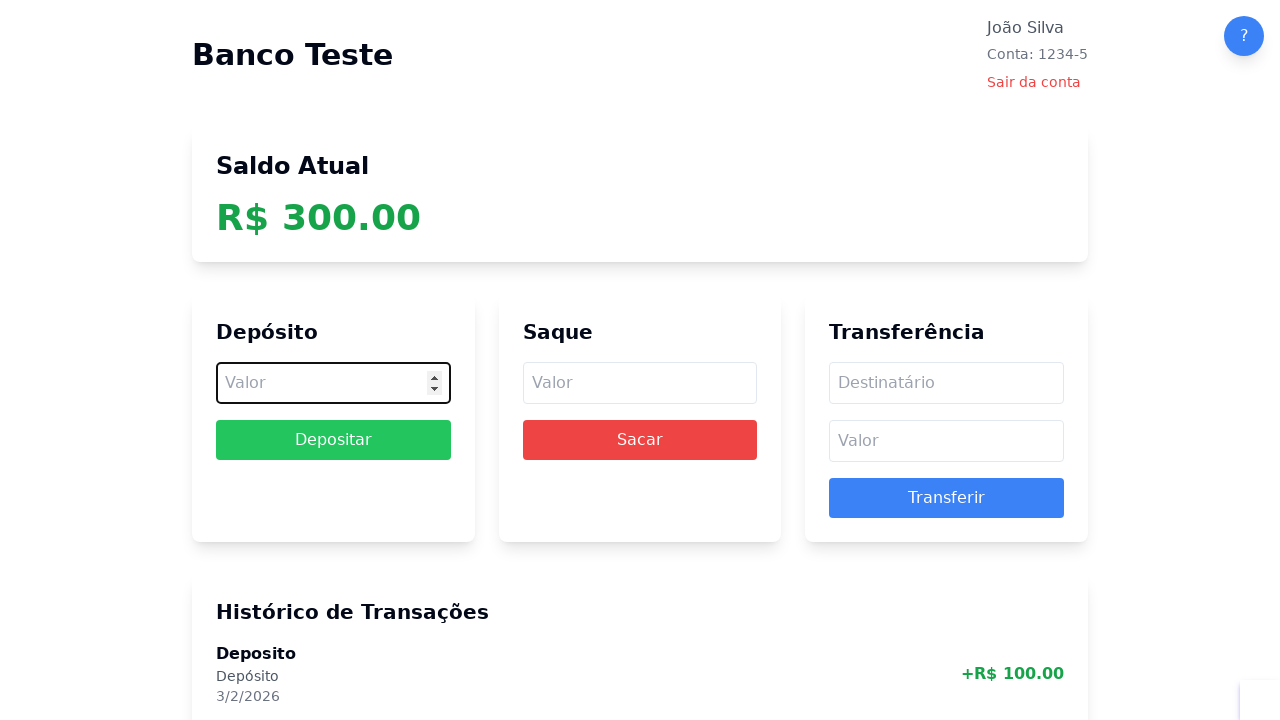

Entered deposit amount of 100 (consecutive deposit 4/10) on internal:attr=[placeholder="Valor"i] >> nth=0
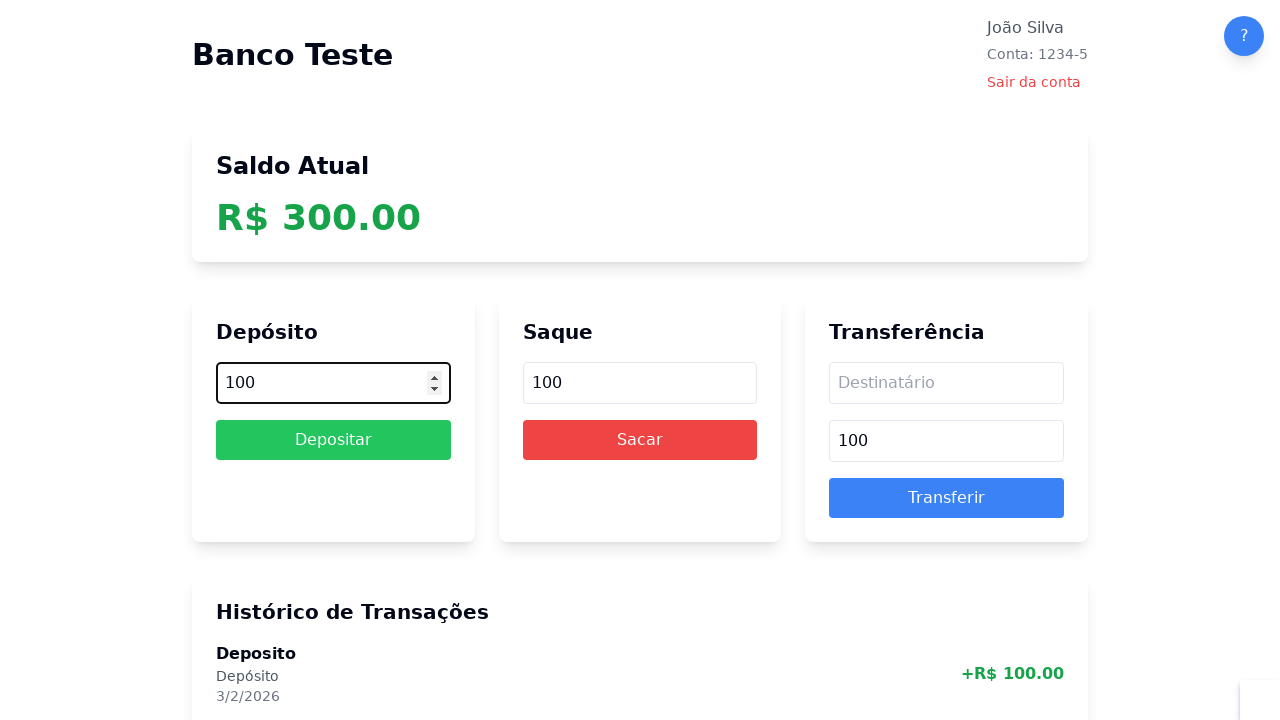

Clicked Depositar button (consecutive deposit 4/10) at (333, 440) on internal:role=button[name="Depositar"i]
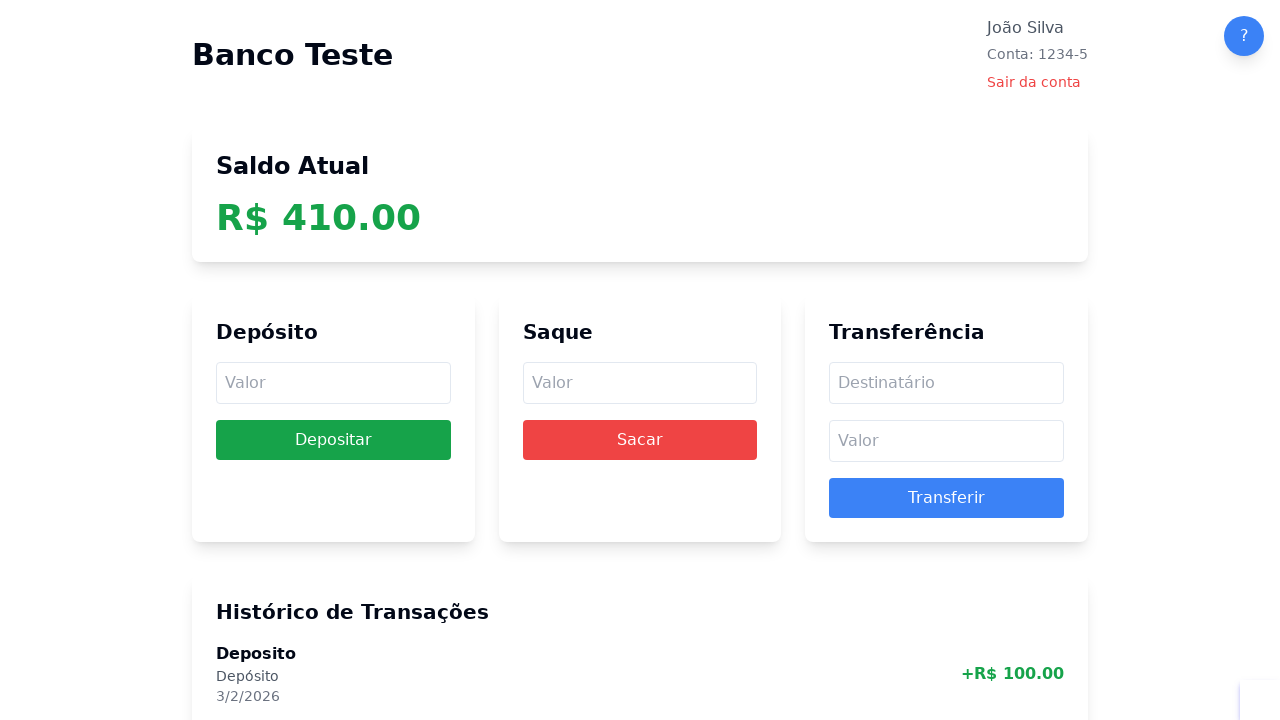

Clicked on deposit amount field (consecutive deposit 5/10) at (333, 383) on internal:attr=[placeholder="Valor"i] >> nth=0
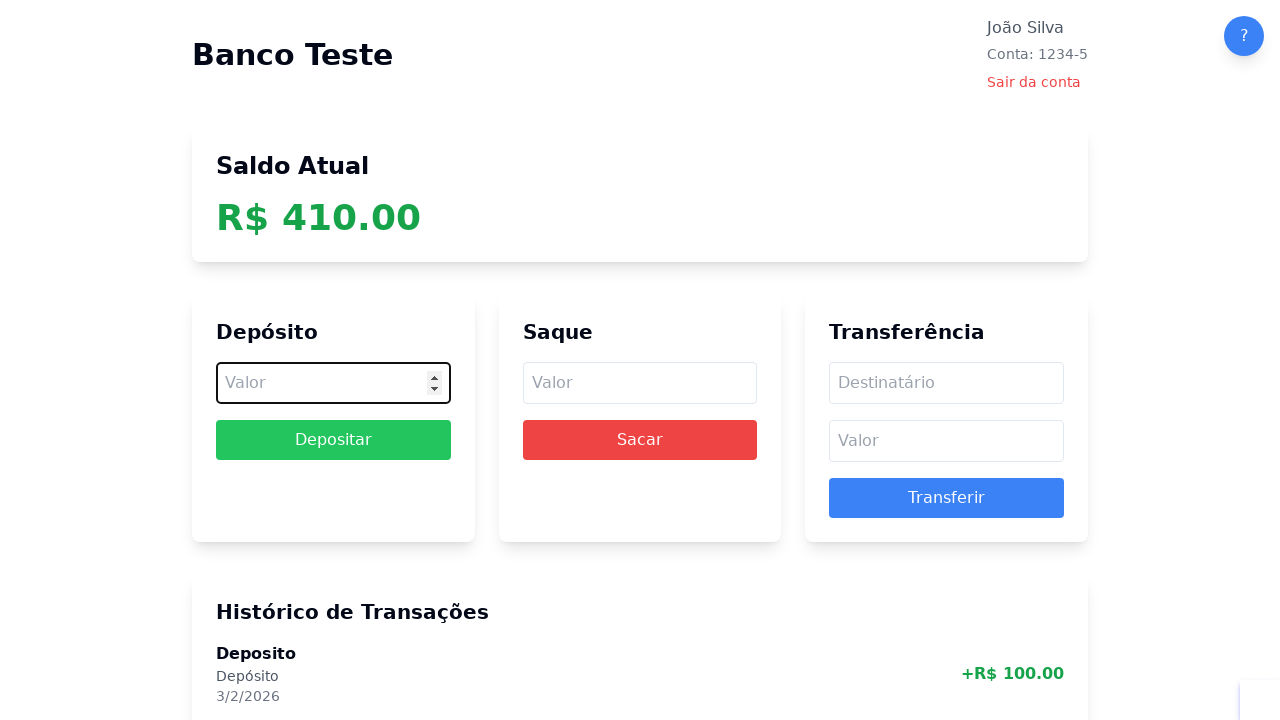

Entered deposit amount of 100 (consecutive deposit 5/10) on internal:attr=[placeholder="Valor"i] >> nth=0
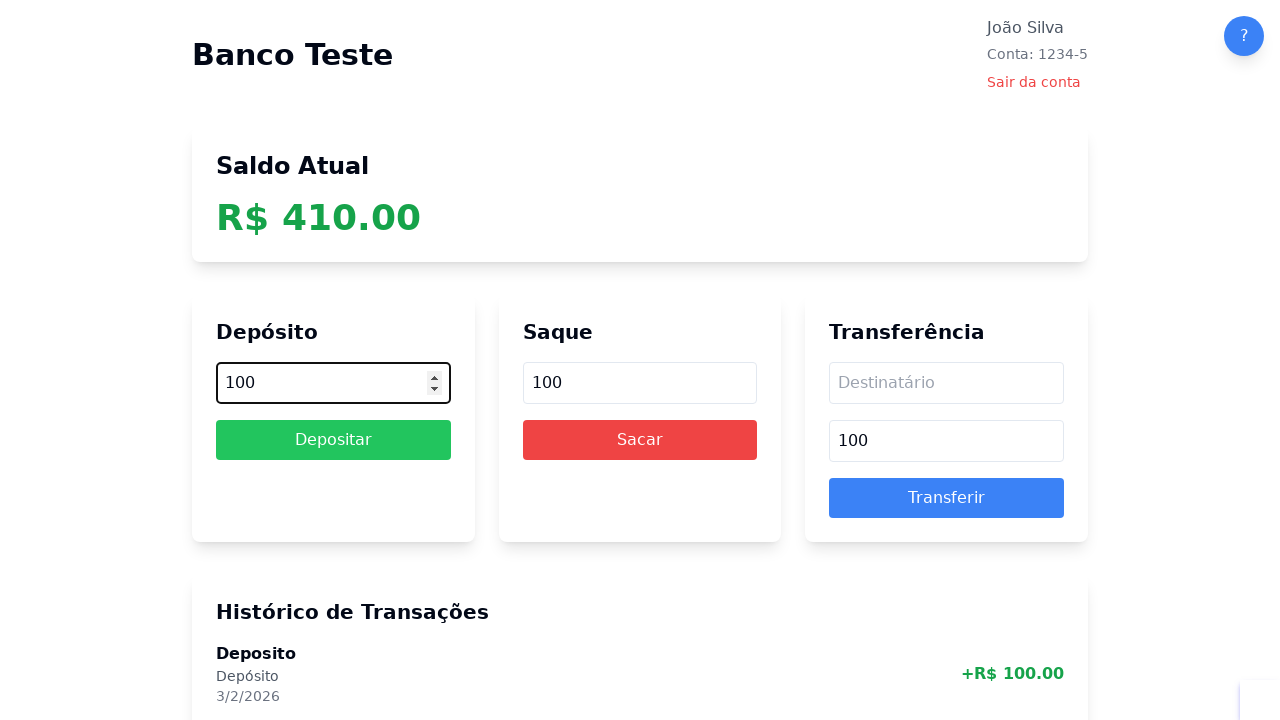

Clicked Depositar button (consecutive deposit 5/10) at (333, 440) on internal:role=button[name="Depositar"i]
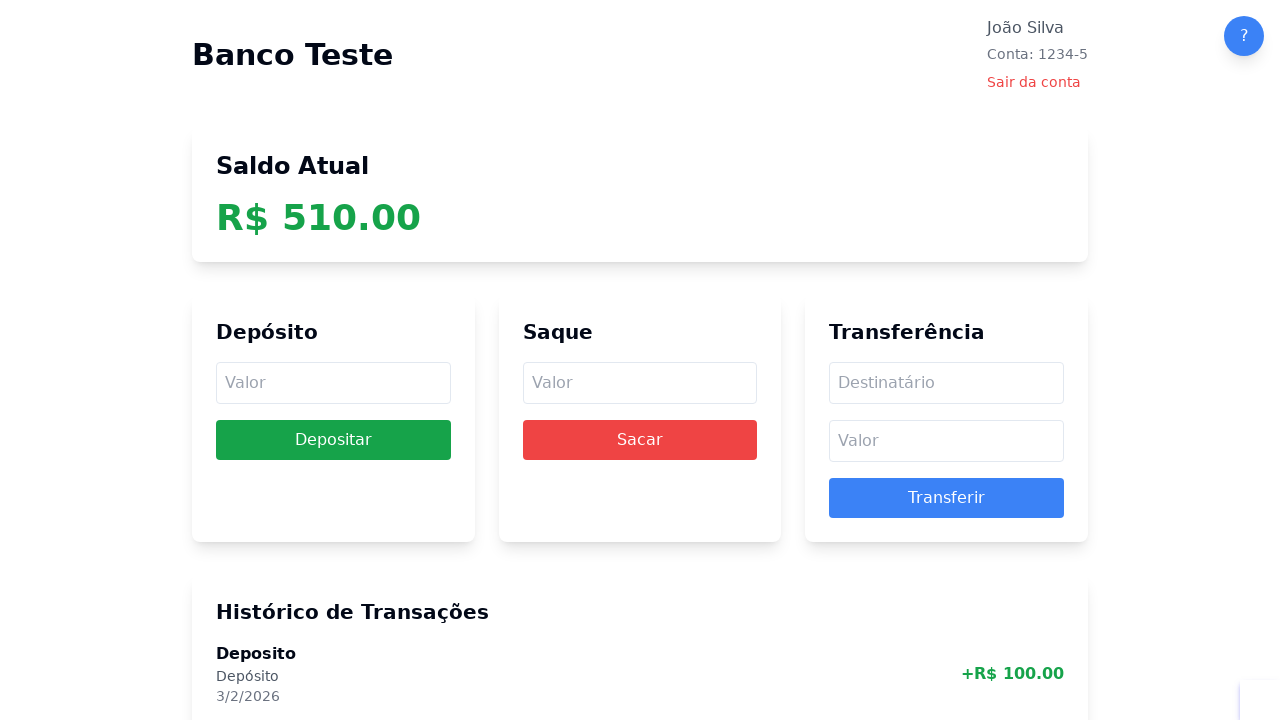

Clicked on deposit amount field (consecutive deposit 6/10) at (333, 383) on internal:attr=[placeholder="Valor"i] >> nth=0
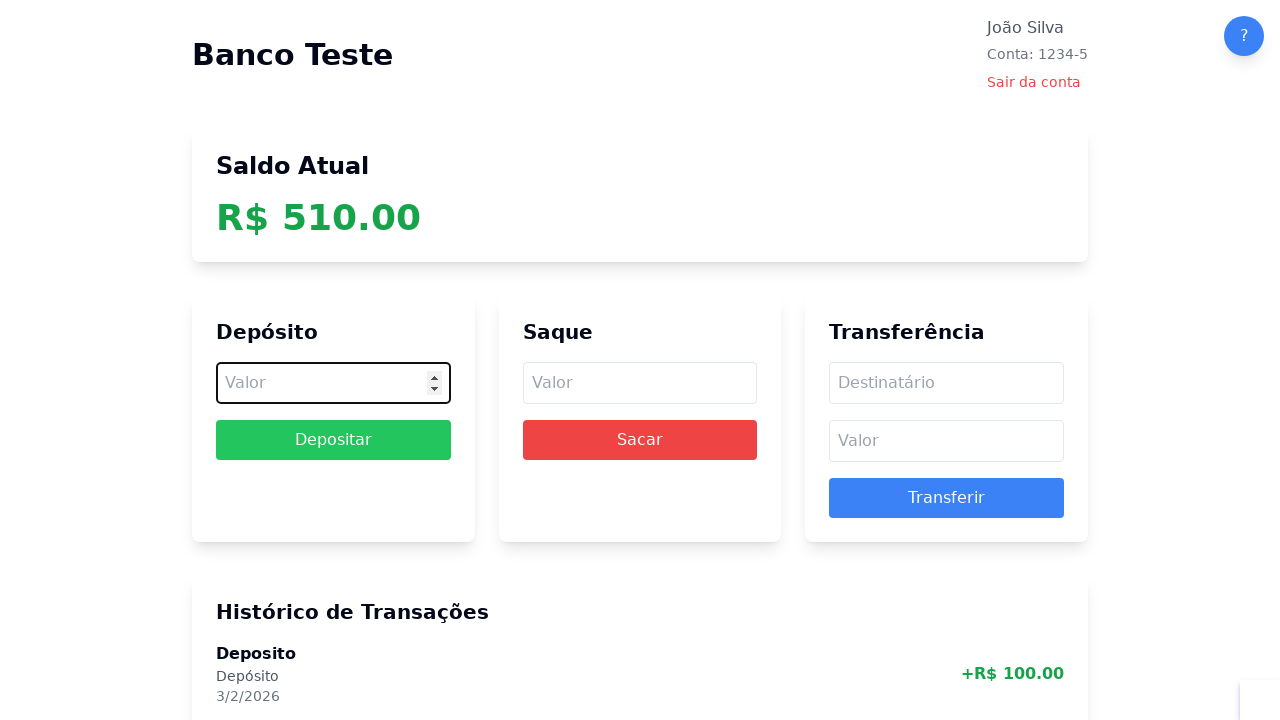

Entered deposit amount of 100 (consecutive deposit 6/10) on internal:attr=[placeholder="Valor"i] >> nth=0
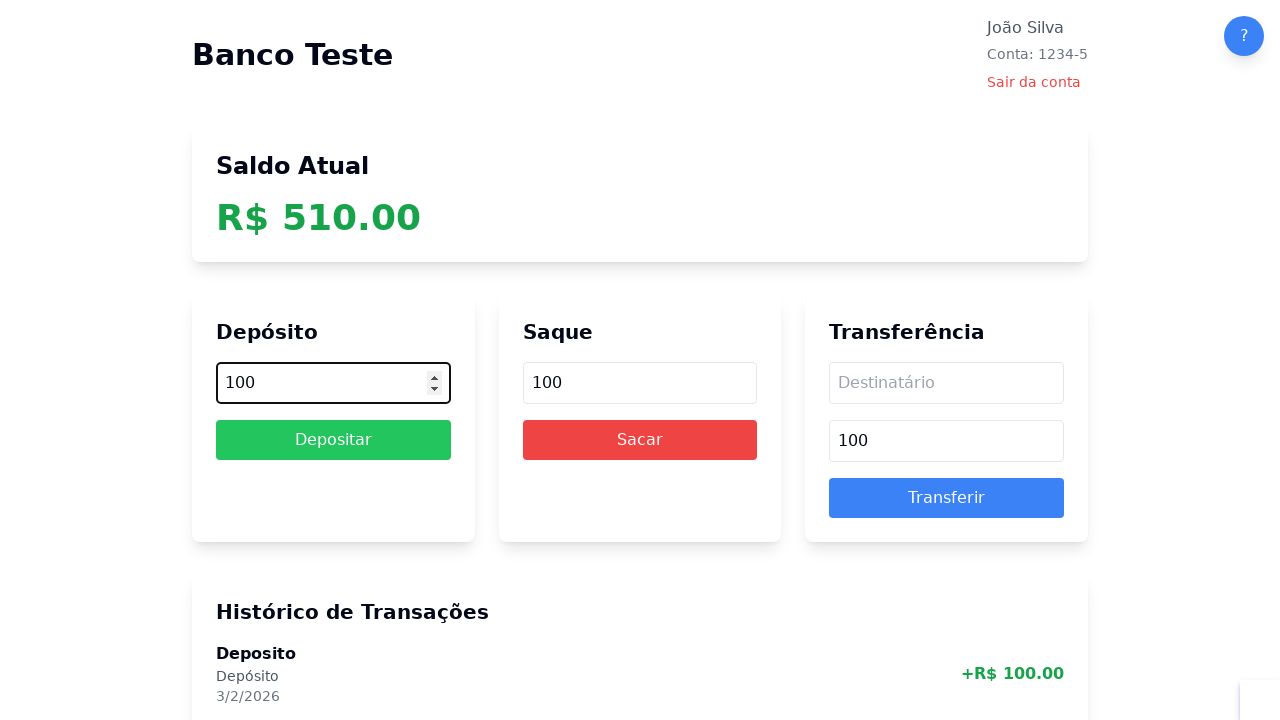

Clicked Depositar button (consecutive deposit 6/10) at (333, 440) on internal:role=button[name="Depositar"i]
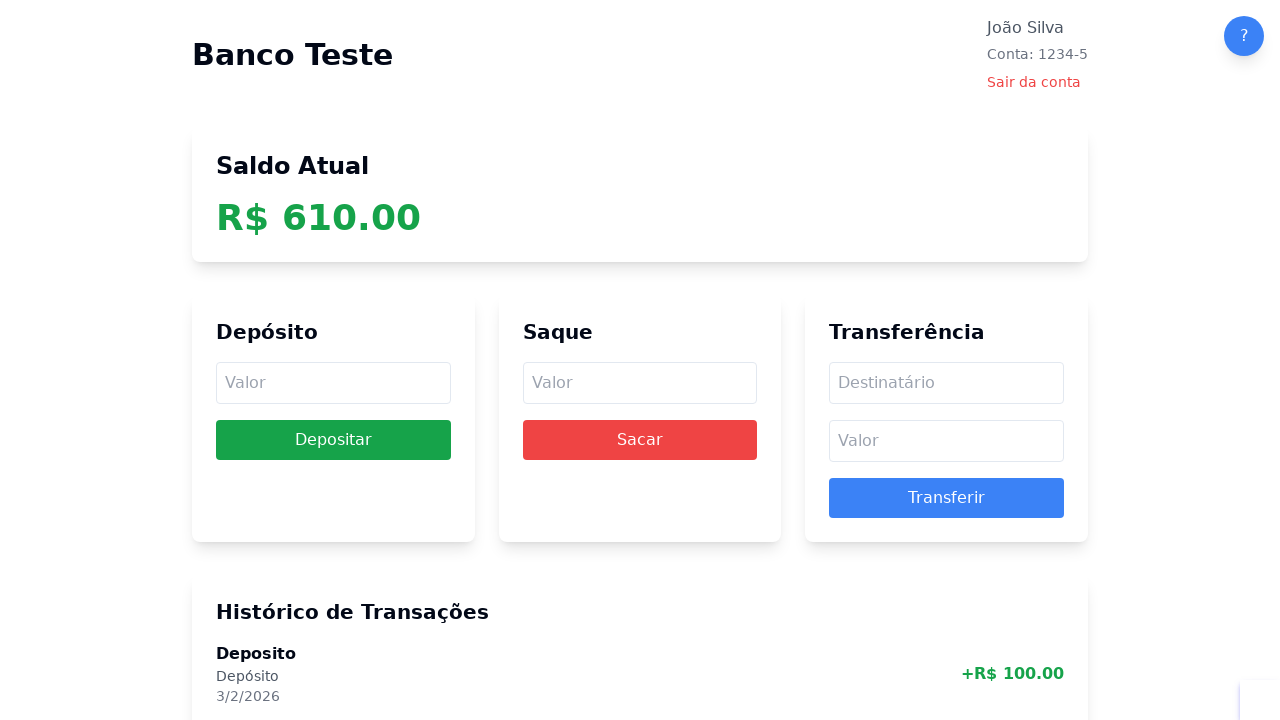

Clicked on deposit amount field (consecutive deposit 7/10) at (333, 383) on internal:attr=[placeholder="Valor"i] >> nth=0
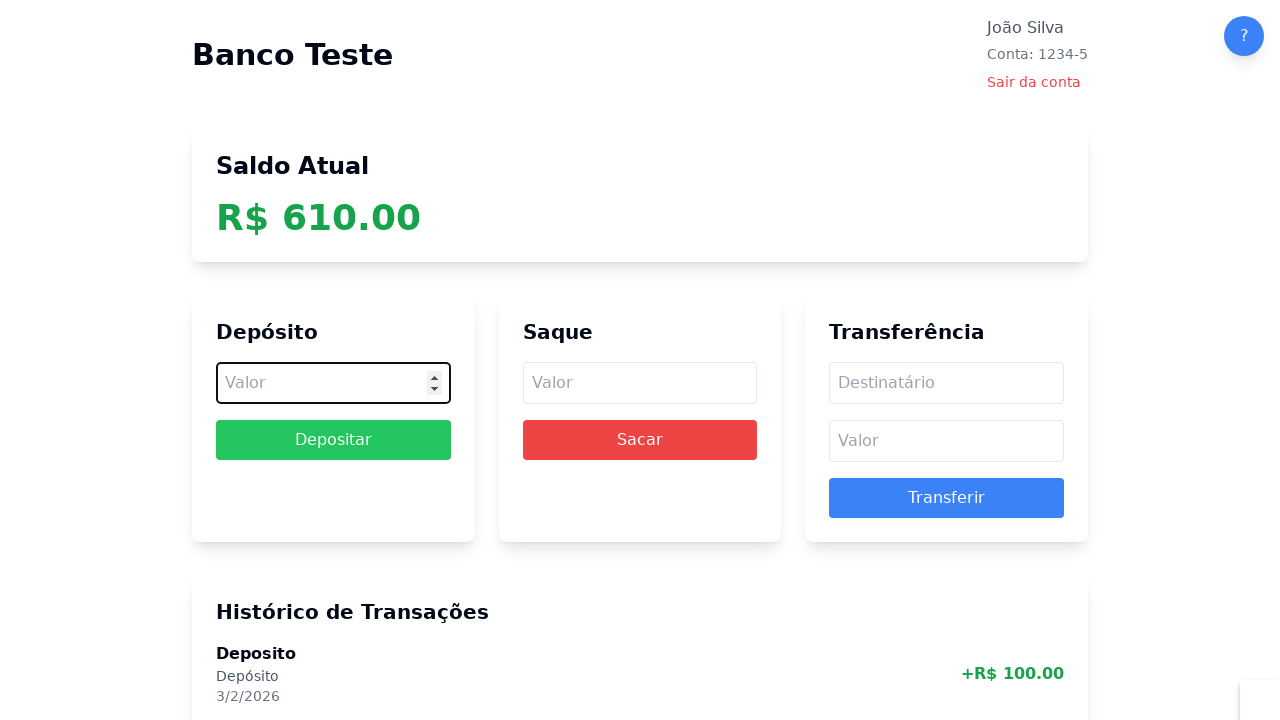

Entered deposit amount of 100 (consecutive deposit 7/10) on internal:attr=[placeholder="Valor"i] >> nth=0
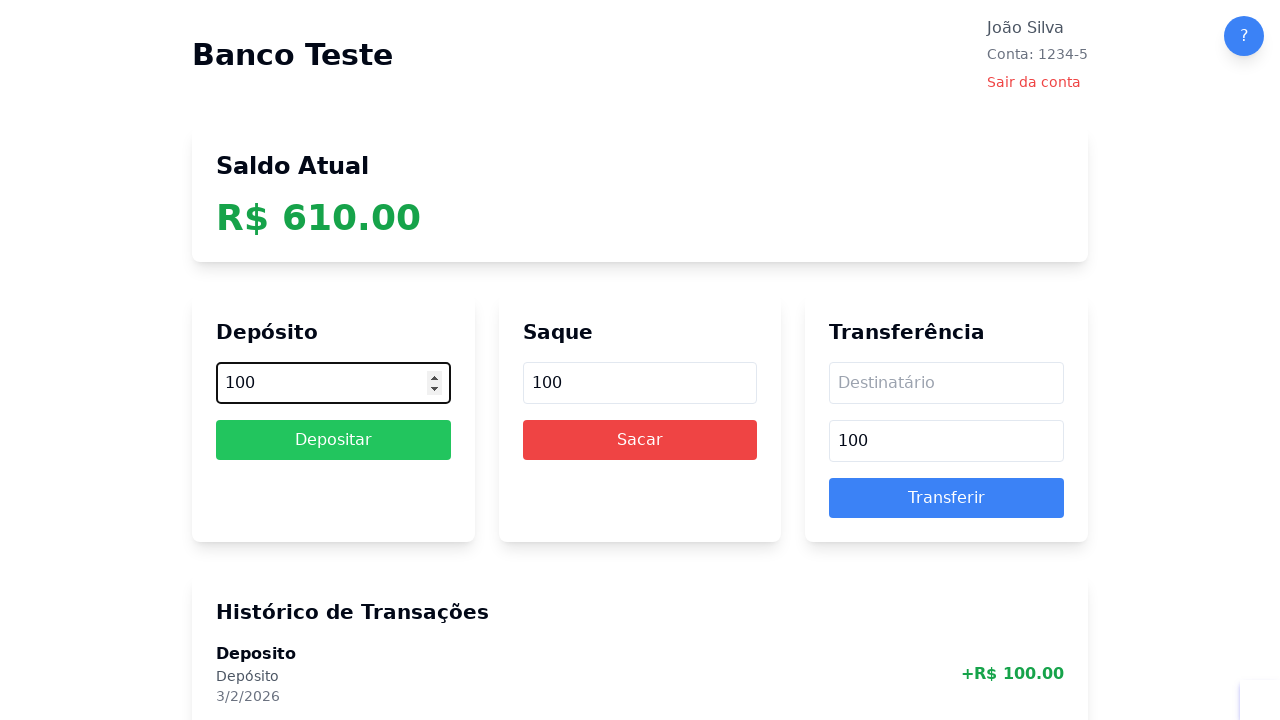

Clicked Depositar button (consecutive deposit 7/10) at (333, 440) on internal:role=button[name="Depositar"i]
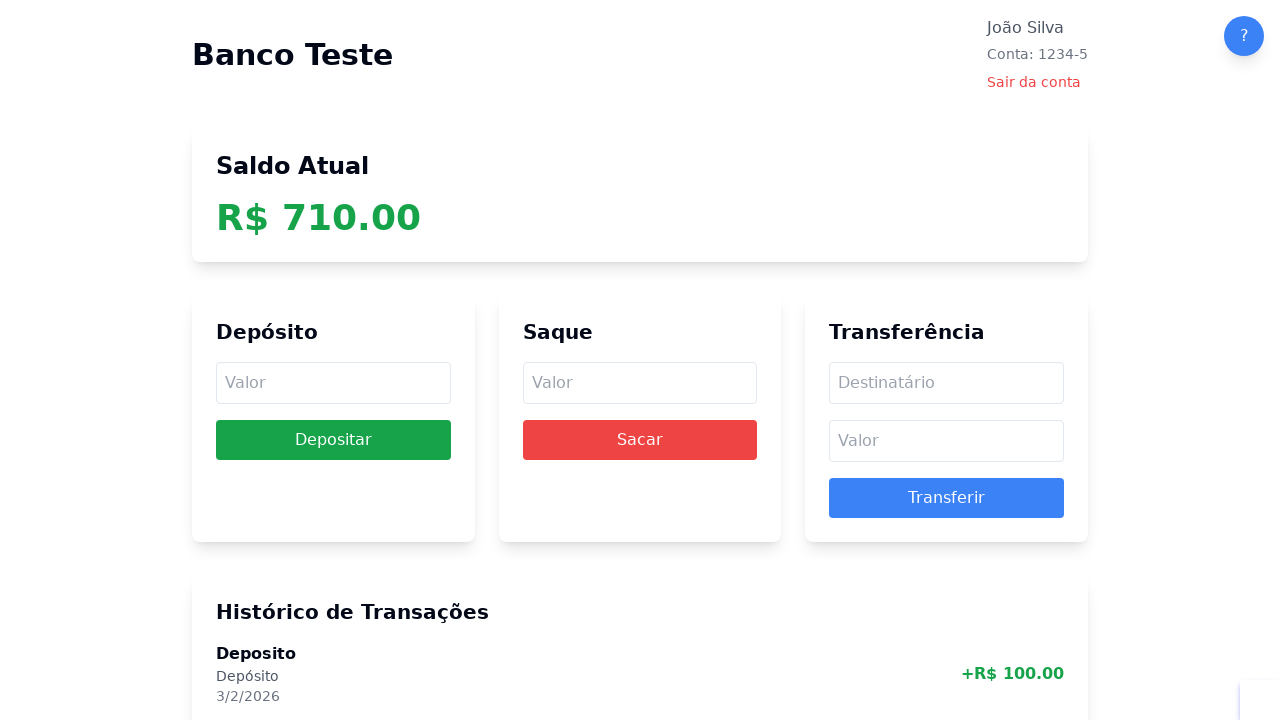

Clicked on deposit amount field (consecutive deposit 8/10) at (333, 383) on internal:attr=[placeholder="Valor"i] >> nth=0
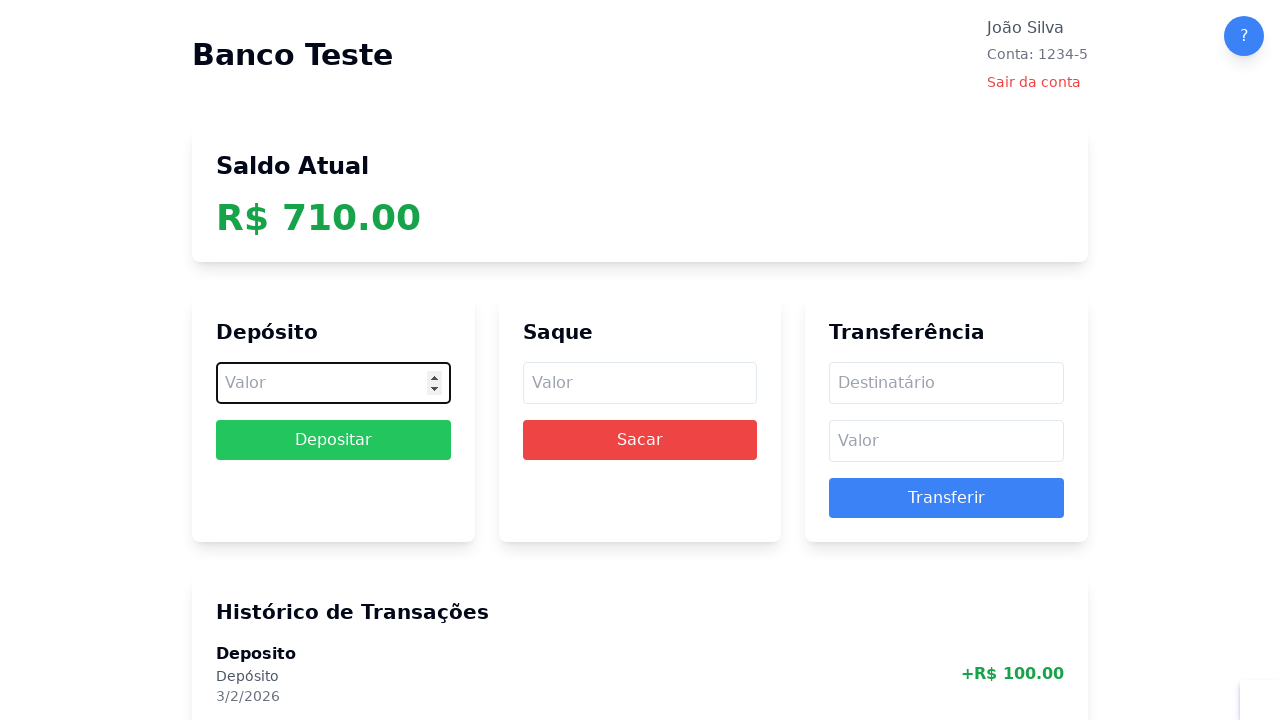

Entered deposit amount of 100 (consecutive deposit 8/10) on internal:attr=[placeholder="Valor"i] >> nth=0
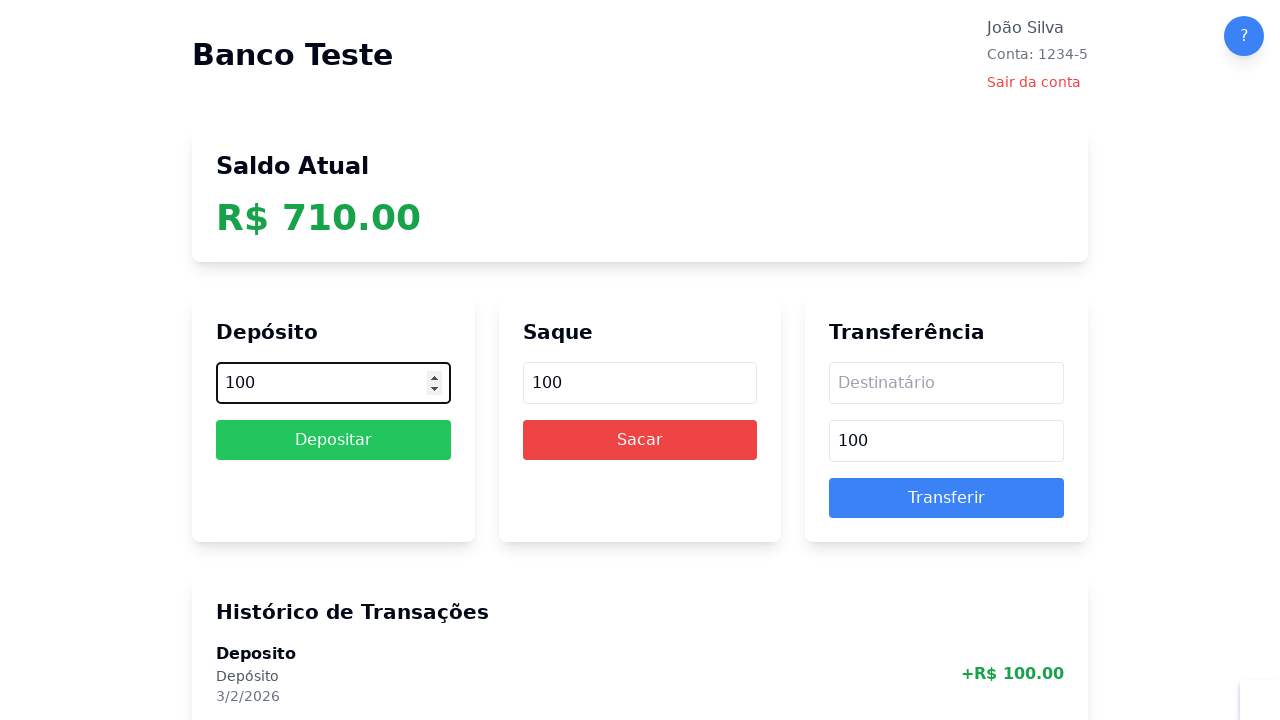

Clicked Depositar button (consecutive deposit 8/10) at (333, 440) on internal:role=button[name="Depositar"i]
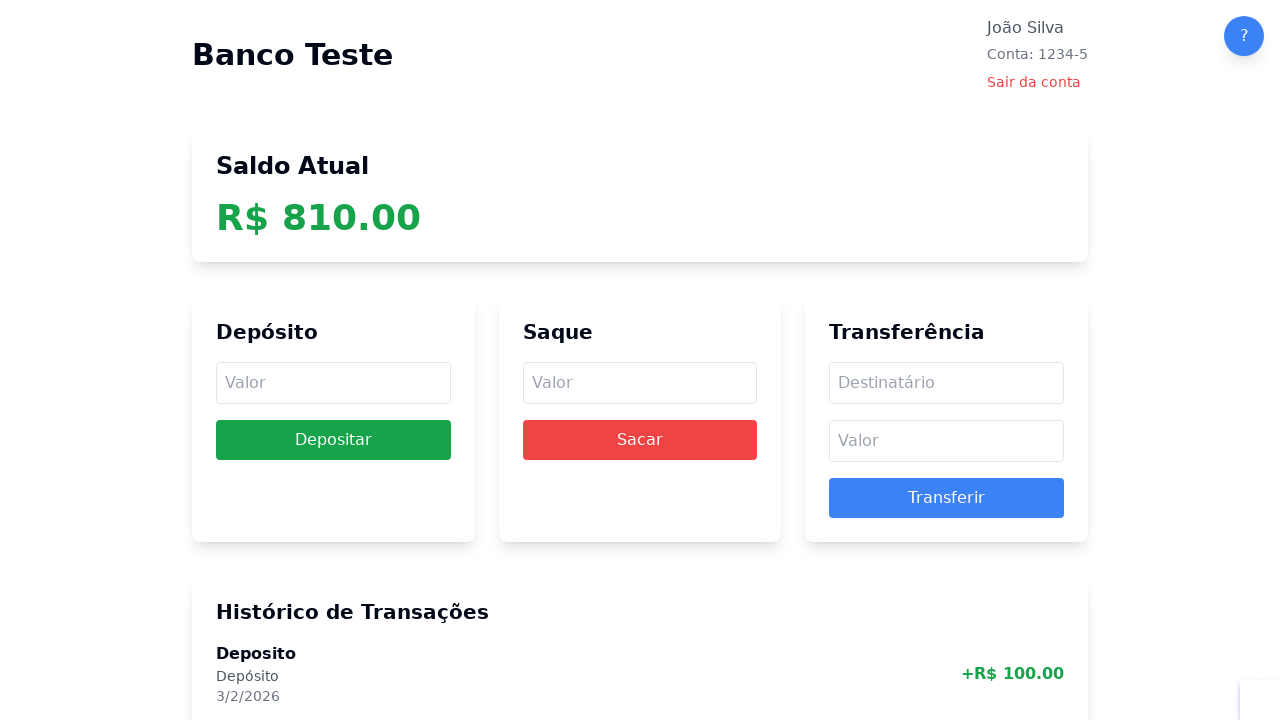

Clicked on deposit amount field (consecutive deposit 9/10) at (333, 383) on internal:attr=[placeholder="Valor"i] >> nth=0
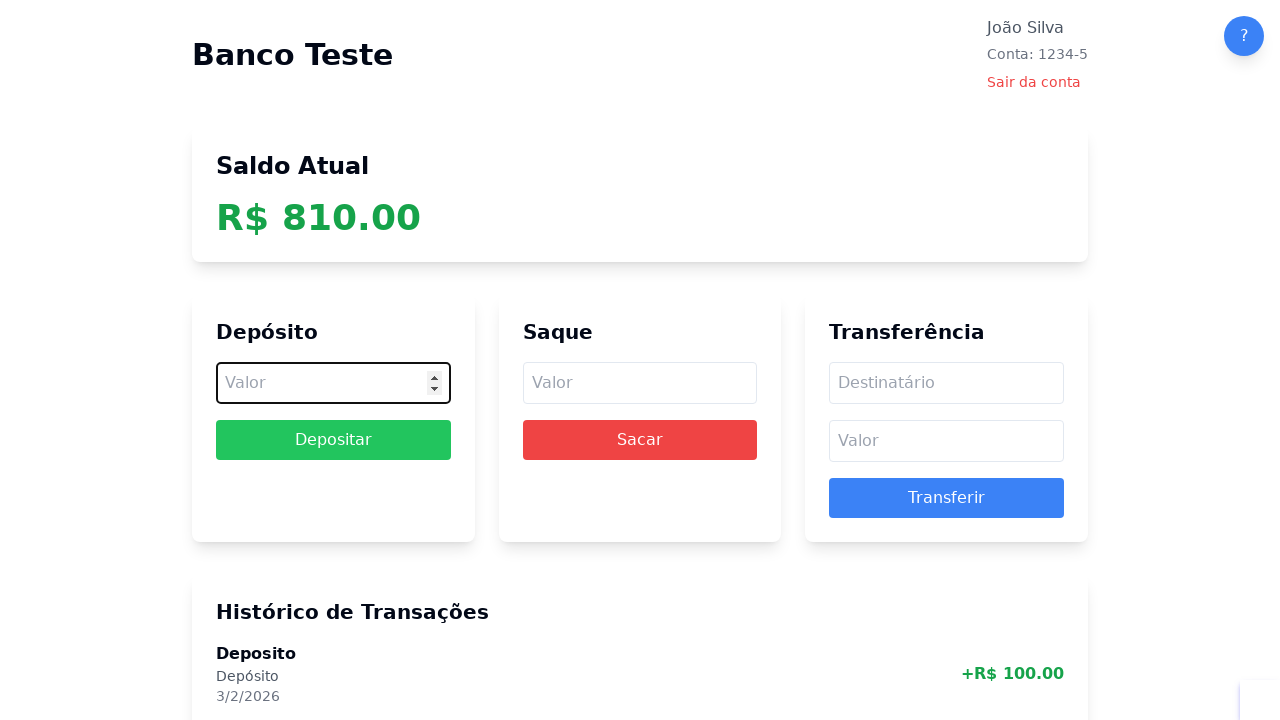

Entered deposit amount of 100 (consecutive deposit 9/10) on internal:attr=[placeholder="Valor"i] >> nth=0
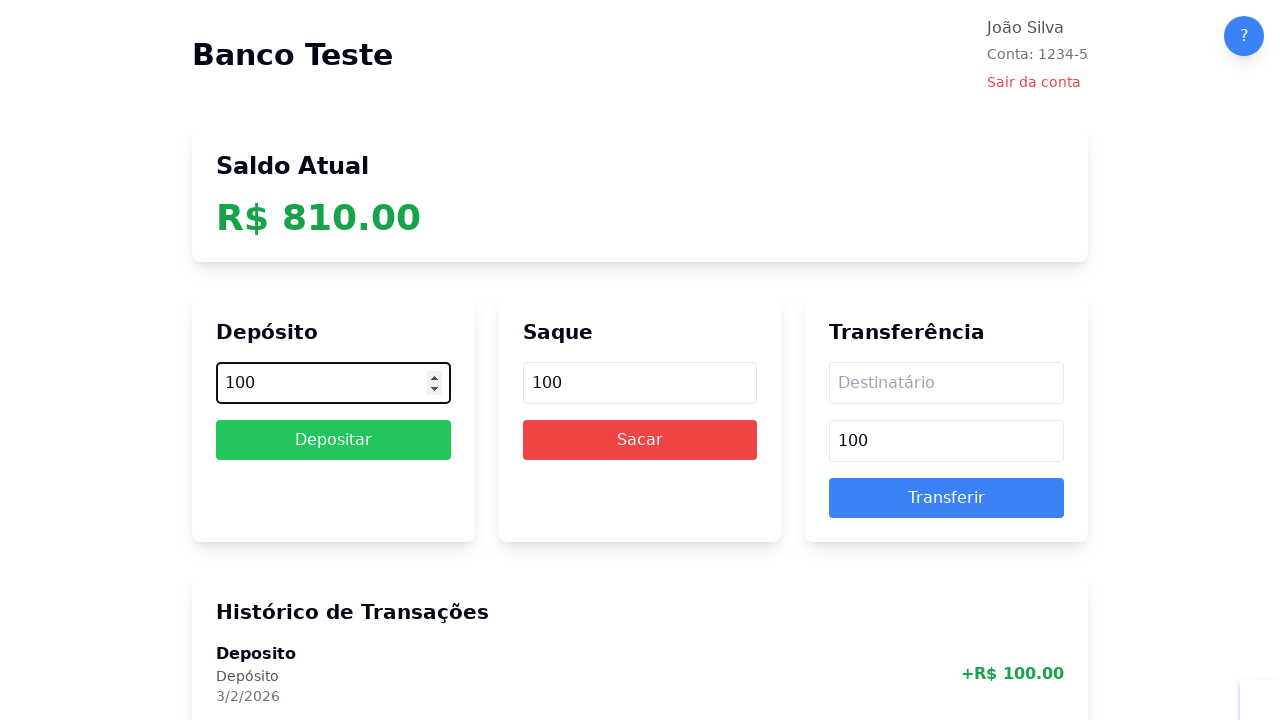

Clicked Depositar button (consecutive deposit 9/10) at (333, 440) on internal:role=button[name="Depositar"i]
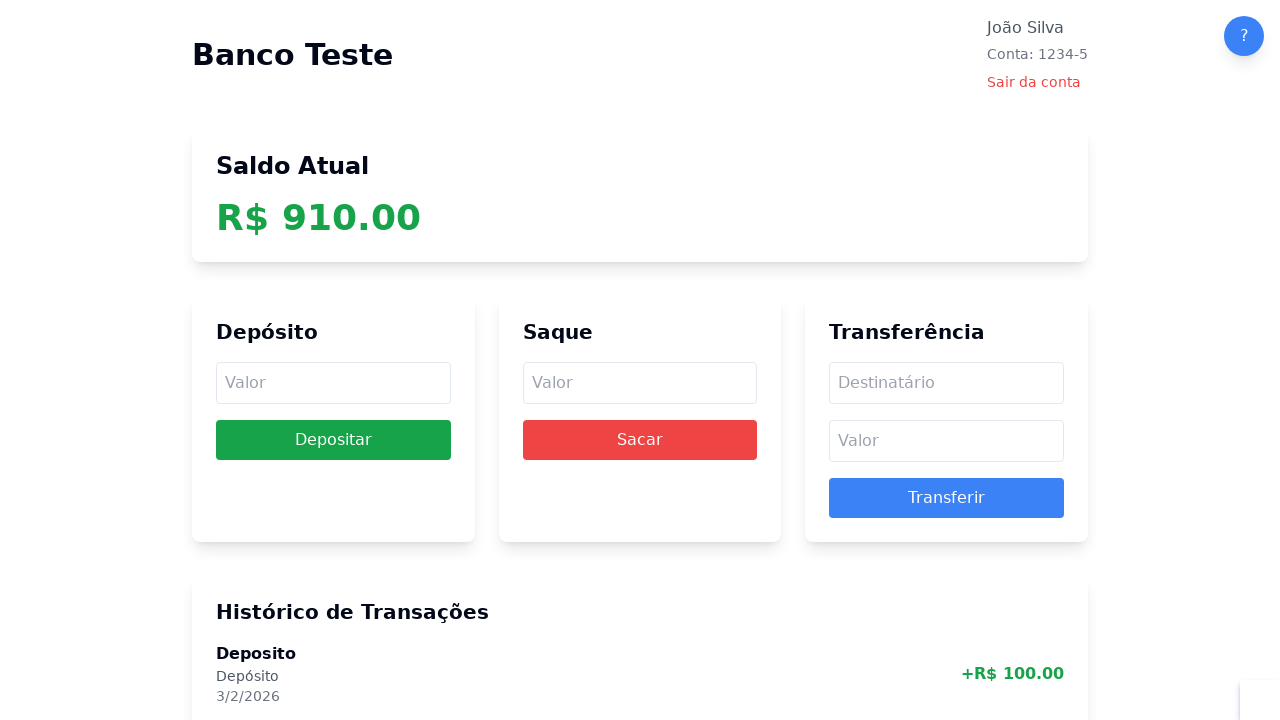

Clicked on deposit amount field (consecutive deposit 10/10) at (333, 383) on internal:attr=[placeholder="Valor"i] >> nth=0
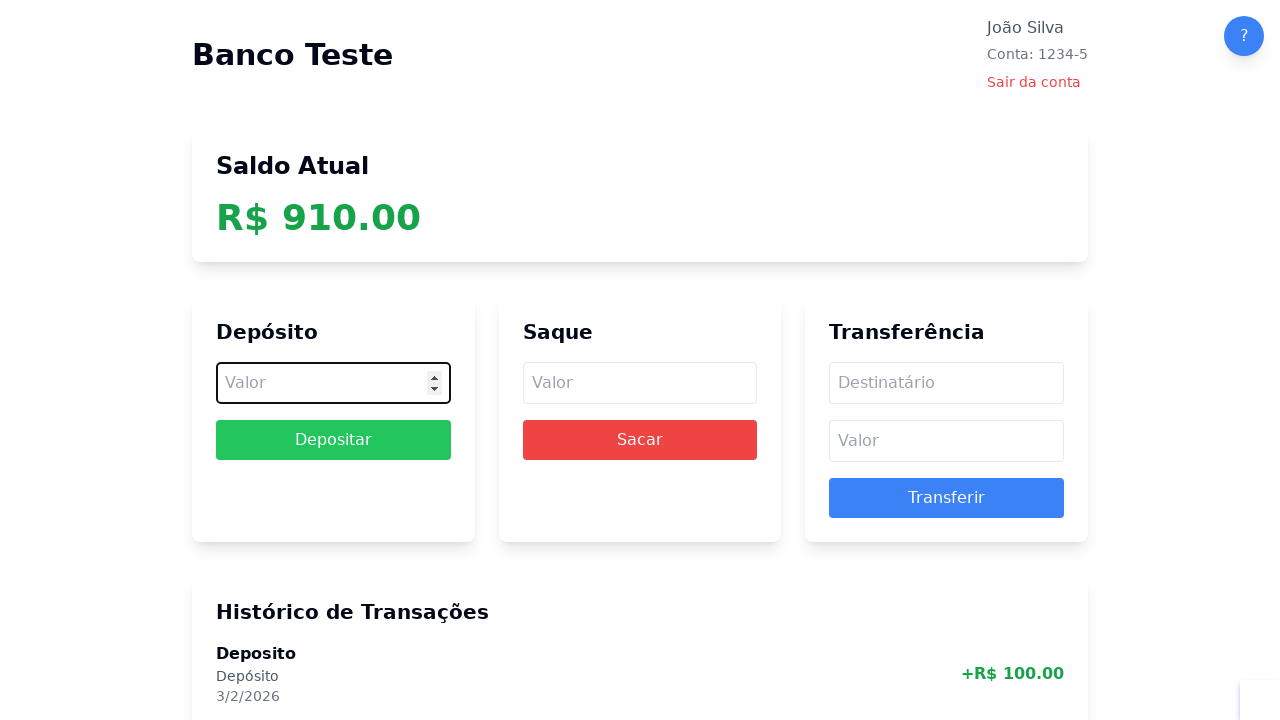

Entered deposit amount of 100 (consecutive deposit 10/10) on internal:attr=[placeholder="Valor"i] >> nth=0
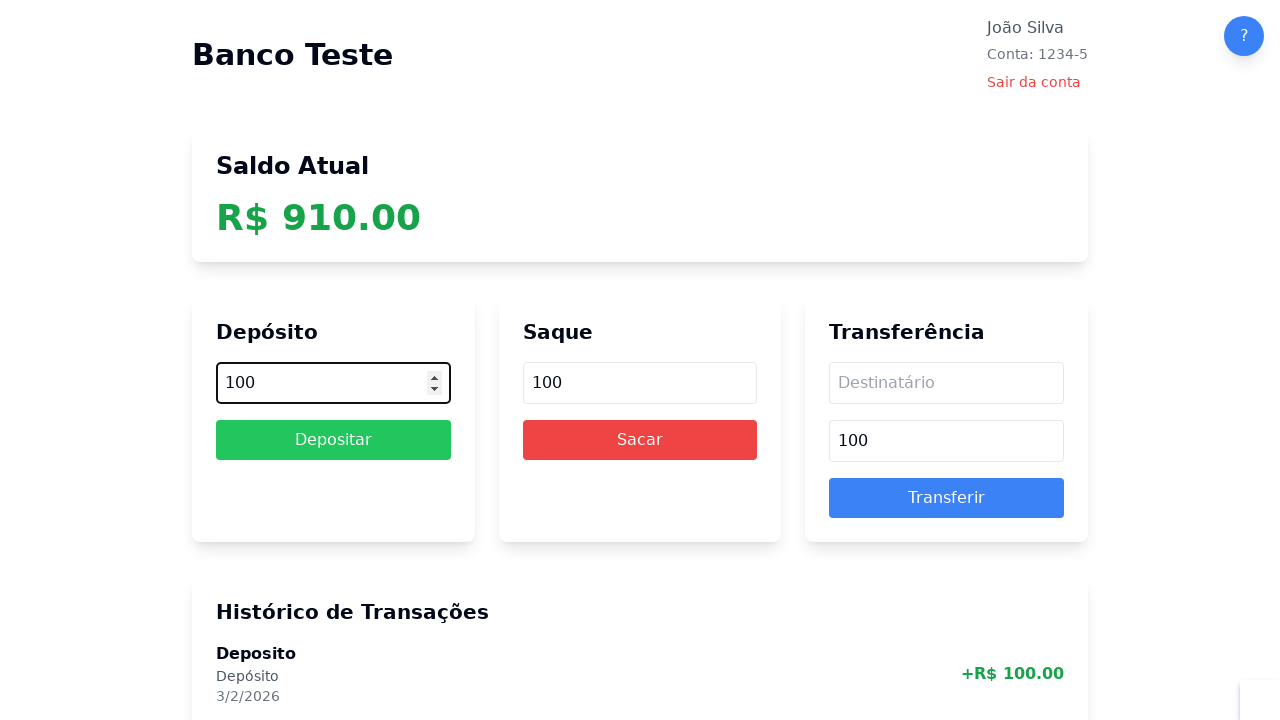

Clicked Depositar button (consecutive deposit 10/10) at (333, 440) on internal:role=button[name="Depositar"i]
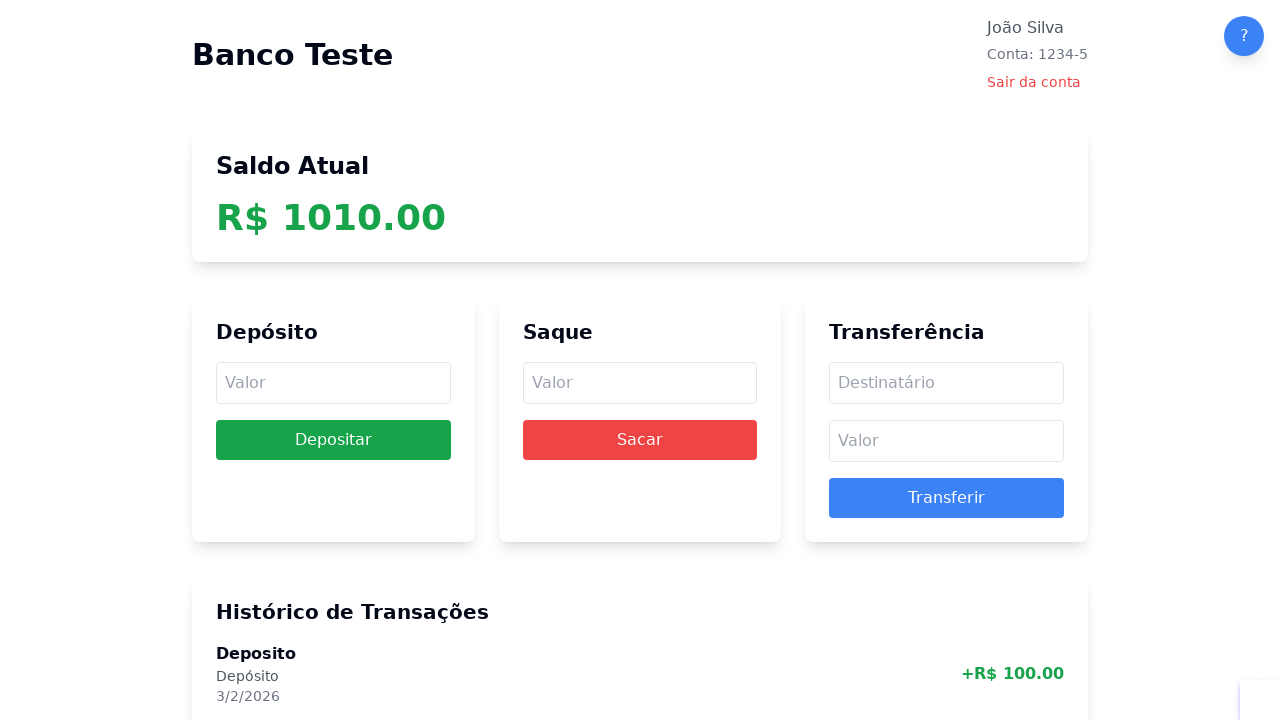

Clicked on withdrawal amount field (consecutive withdrawal 1/10) at (640, 383) on internal:attr=[placeholder="Valor"i] >> nth=1
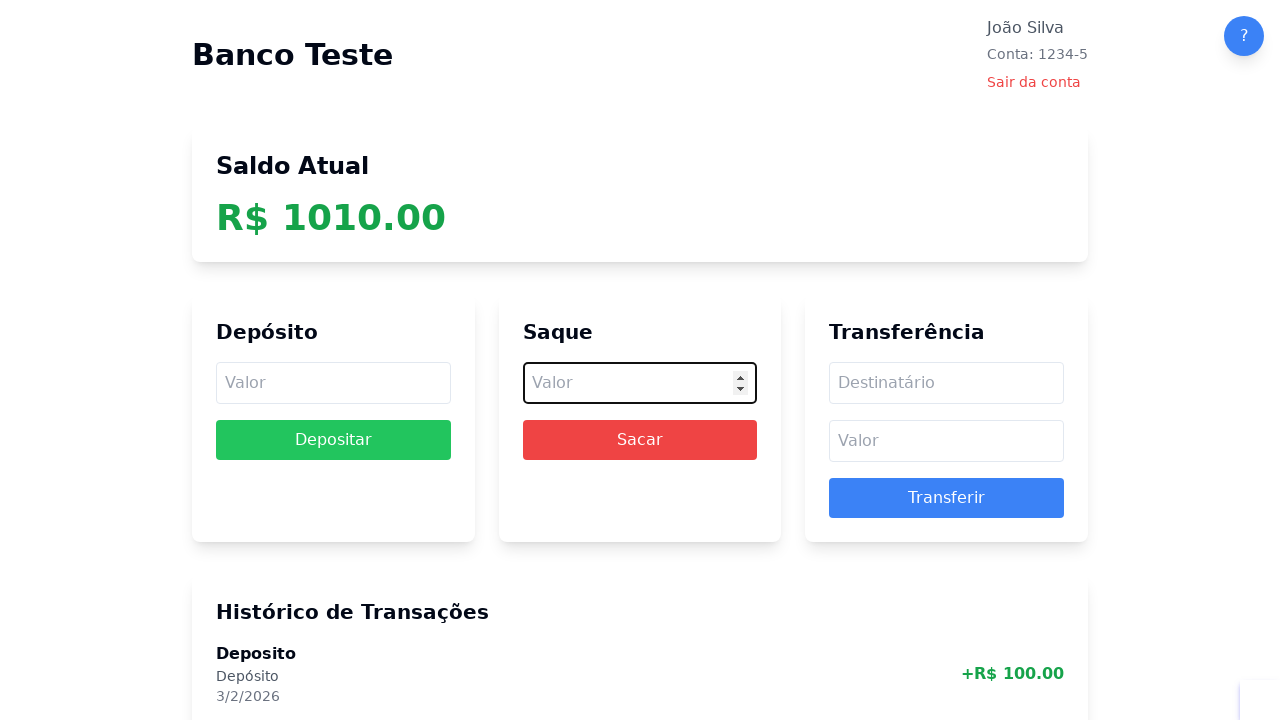

Entered withdrawal amount of 100 (consecutive withdrawal 1/10) on internal:attr=[placeholder="Valor"i] >> nth=1
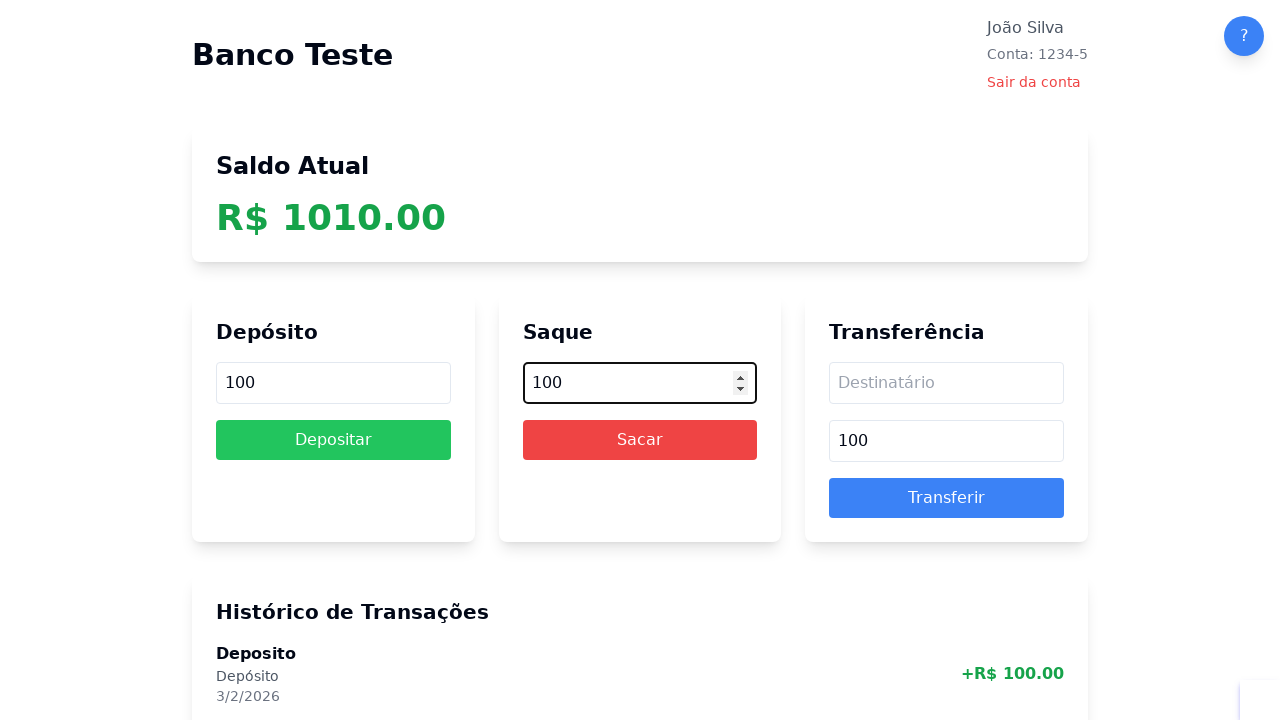

Clicked Sacar button (consecutive withdrawal 1/10) at (640, 440) on internal:role=button[name="Sacar"i]
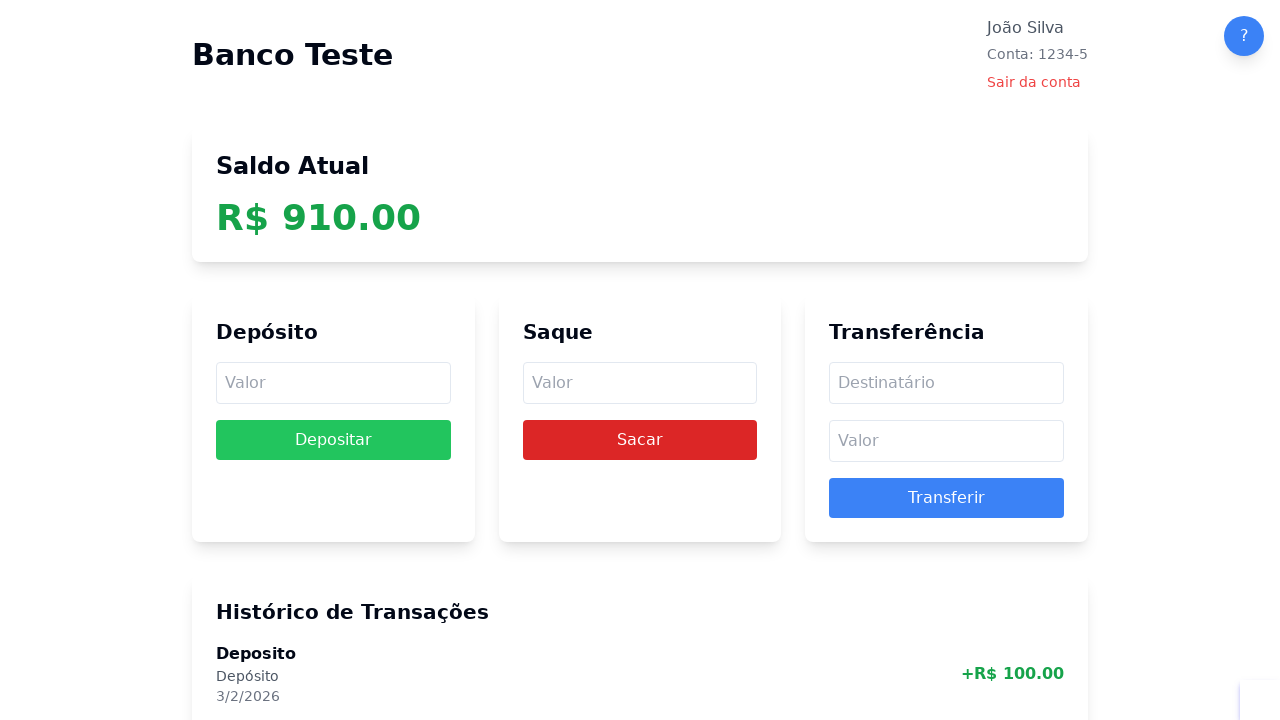

Clicked on withdrawal amount field (consecutive withdrawal 2/10) at (640, 383) on internal:attr=[placeholder="Valor"i] >> nth=1
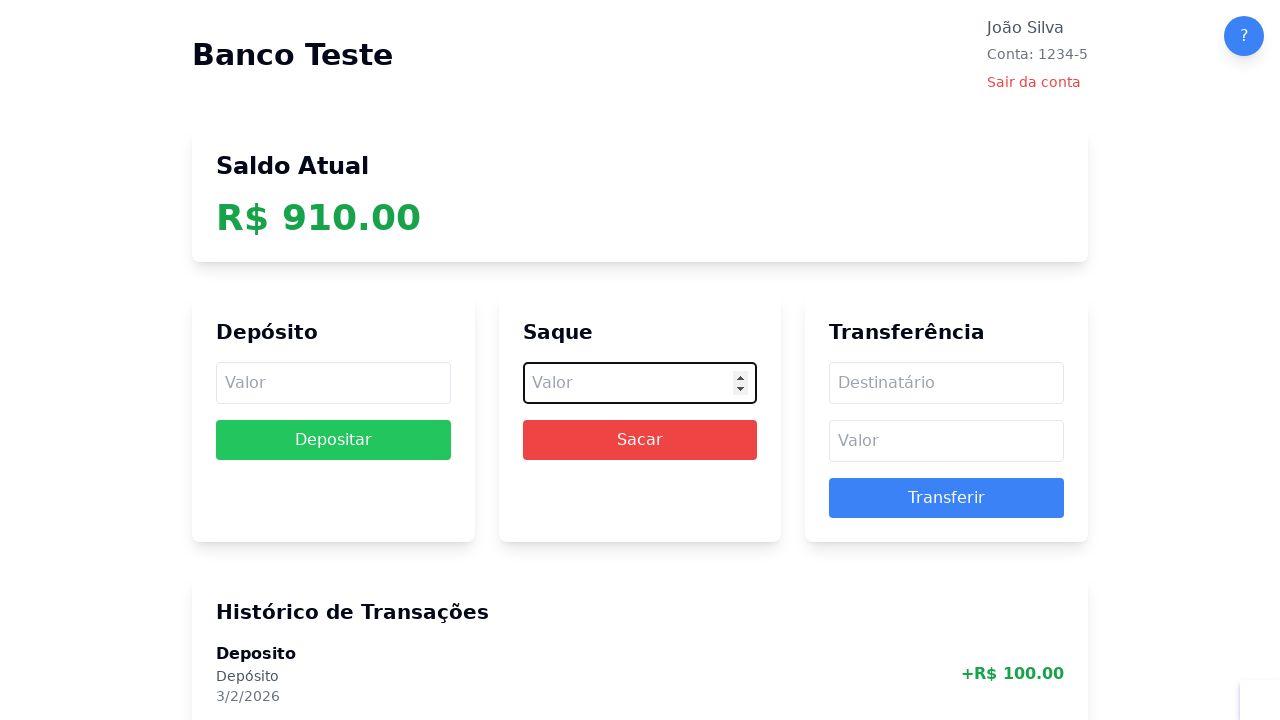

Entered withdrawal amount of 100 (consecutive withdrawal 2/10) on internal:attr=[placeholder="Valor"i] >> nth=1
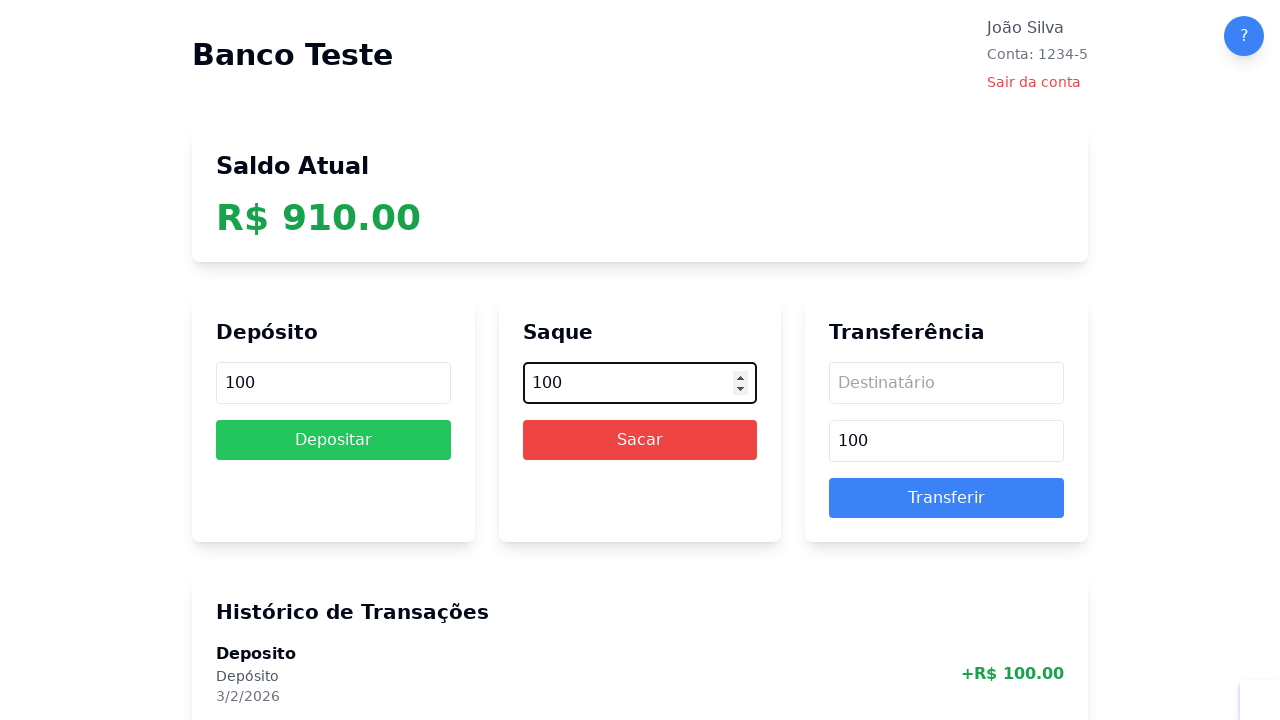

Clicked Sacar button (consecutive withdrawal 2/10) at (640, 440) on internal:role=button[name="Sacar"i]
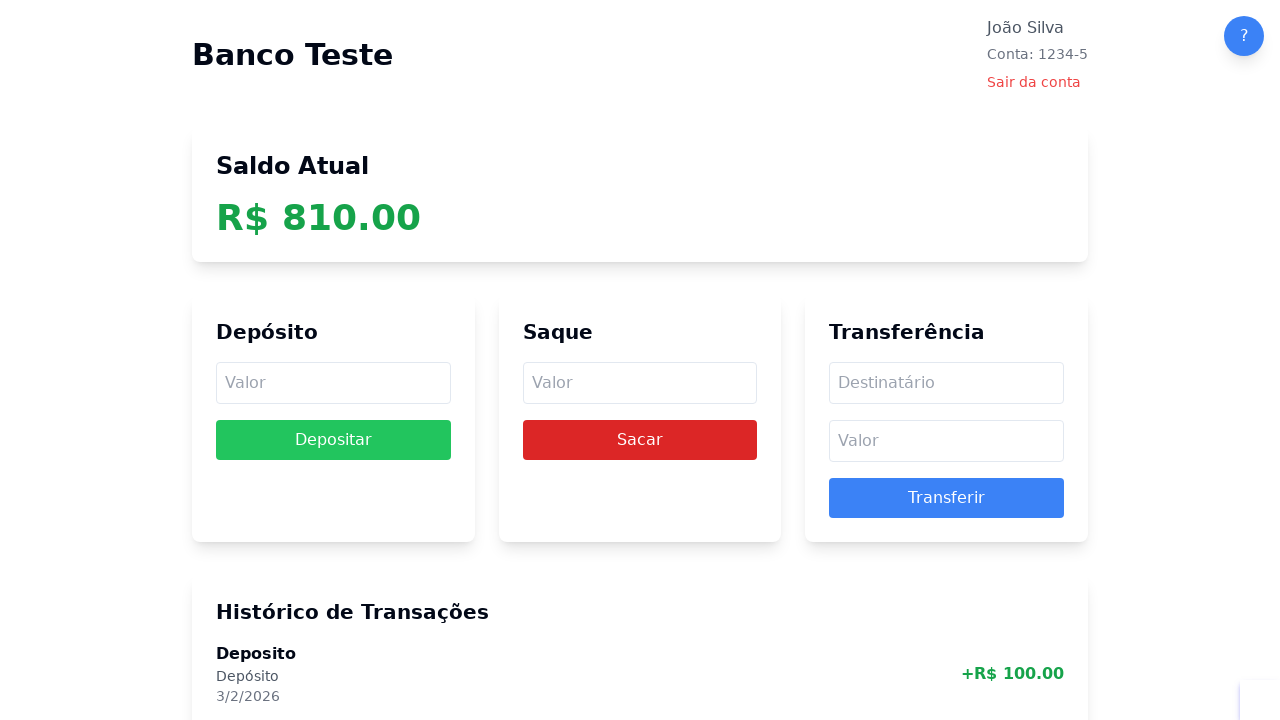

Clicked on withdrawal amount field (consecutive withdrawal 3/10) at (640, 383) on internal:attr=[placeholder="Valor"i] >> nth=1
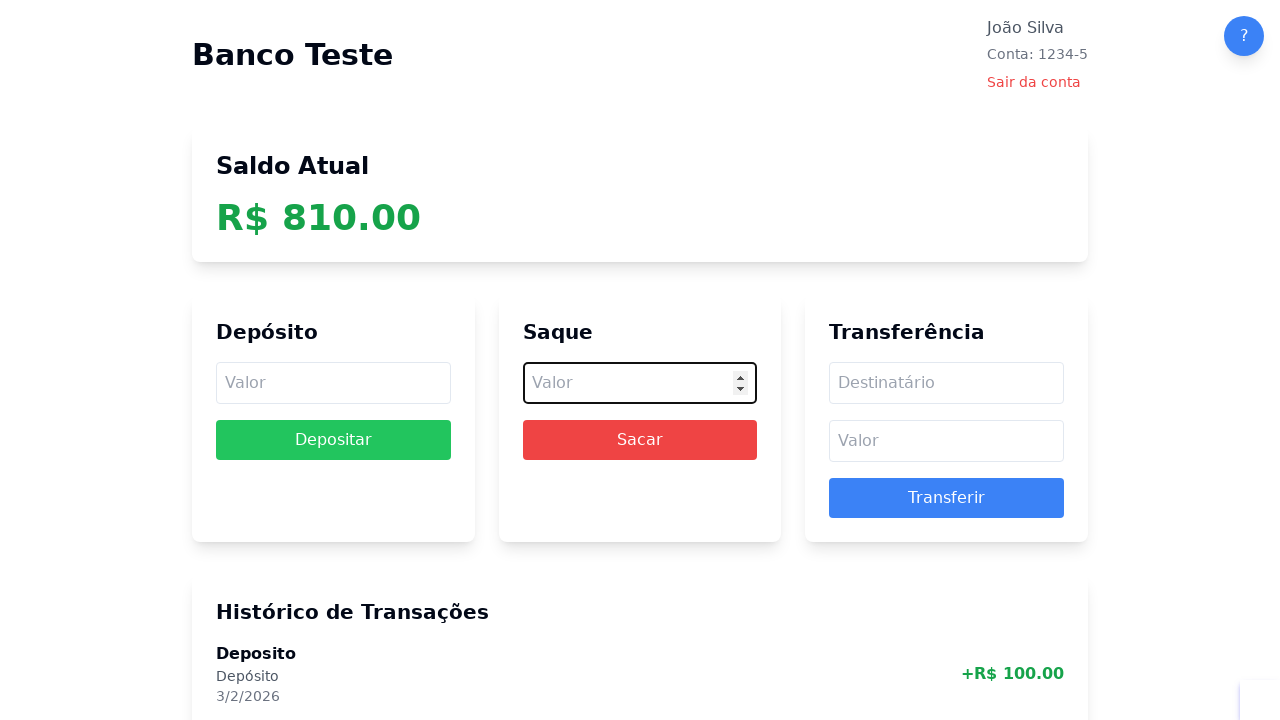

Entered withdrawal amount of 100 (consecutive withdrawal 3/10) on internal:attr=[placeholder="Valor"i] >> nth=1
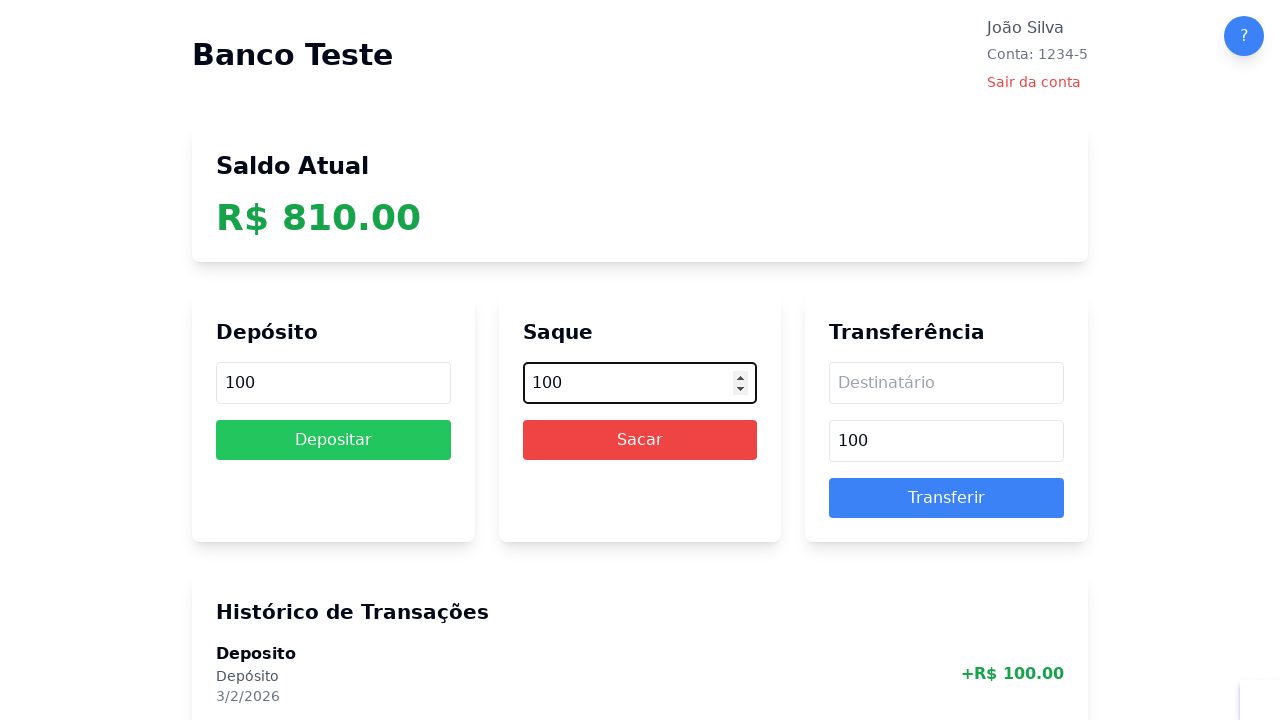

Clicked Sacar button (consecutive withdrawal 3/10) at (640, 440) on internal:role=button[name="Sacar"i]
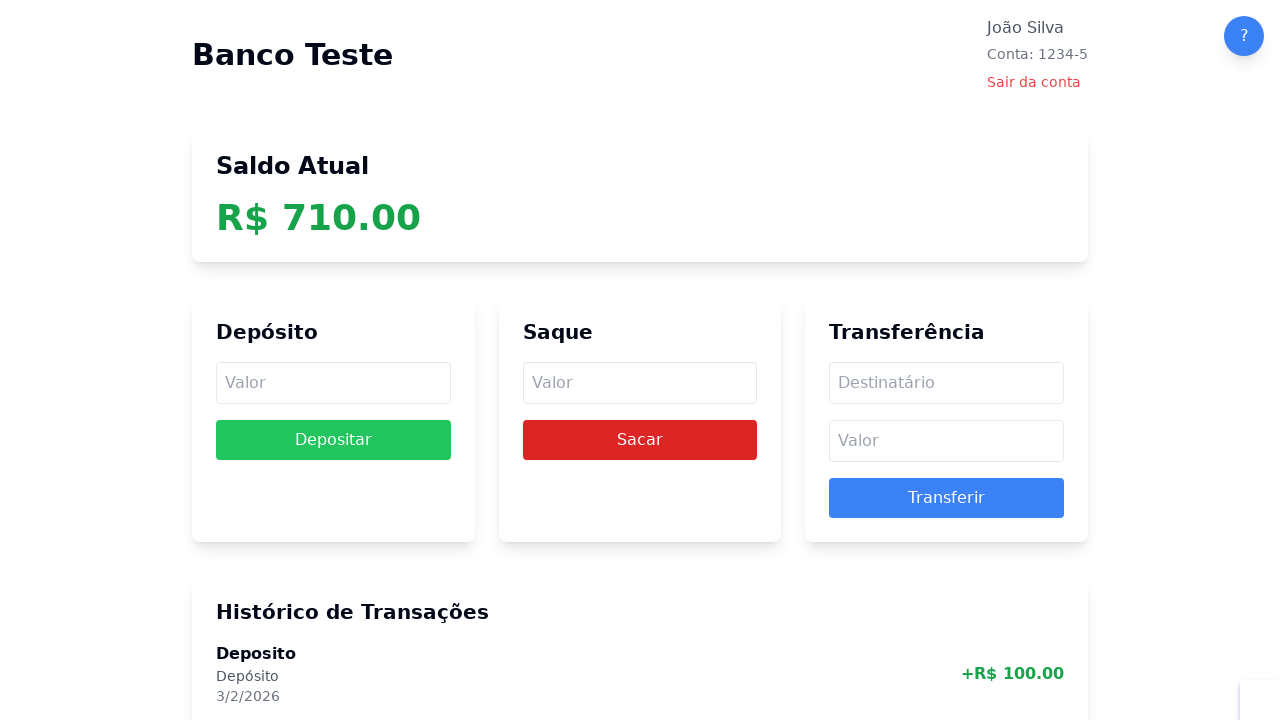

Clicked on withdrawal amount field (consecutive withdrawal 4/10) at (640, 383) on internal:attr=[placeholder="Valor"i] >> nth=1
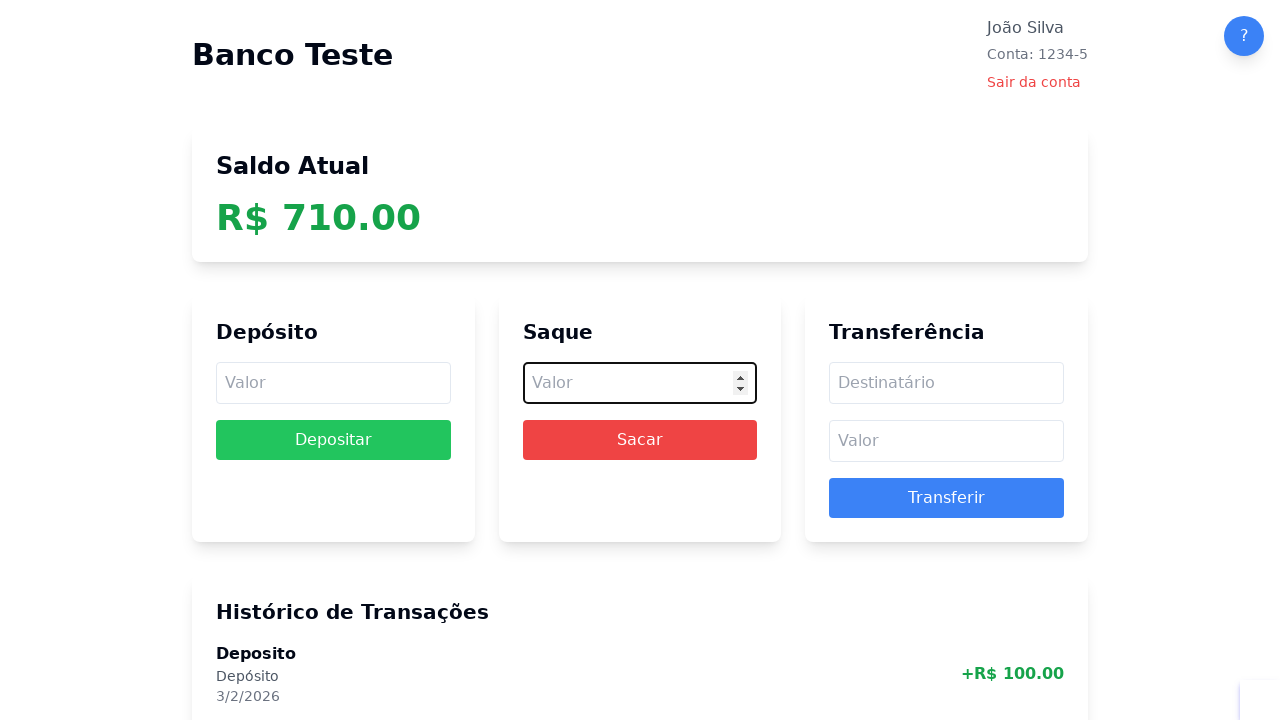

Entered withdrawal amount of 100 (consecutive withdrawal 4/10) on internal:attr=[placeholder="Valor"i] >> nth=1
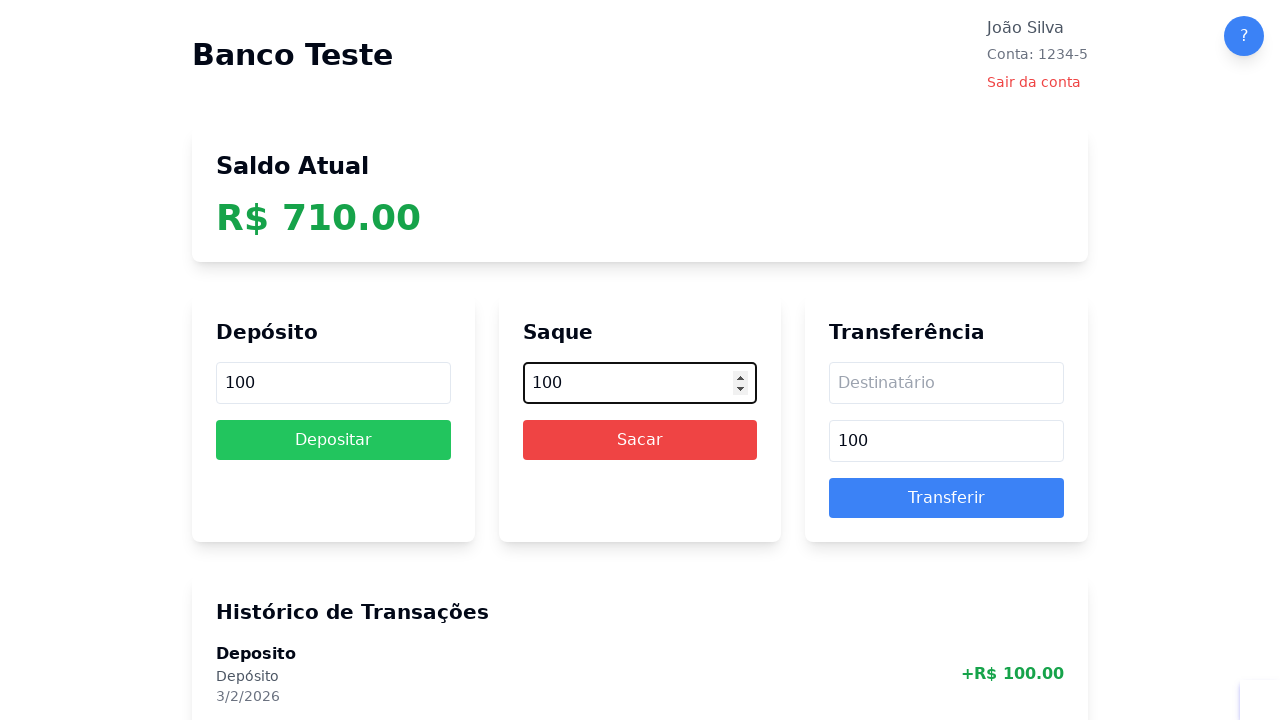

Clicked Sacar button (consecutive withdrawal 4/10) at (640, 440) on internal:role=button[name="Sacar"i]
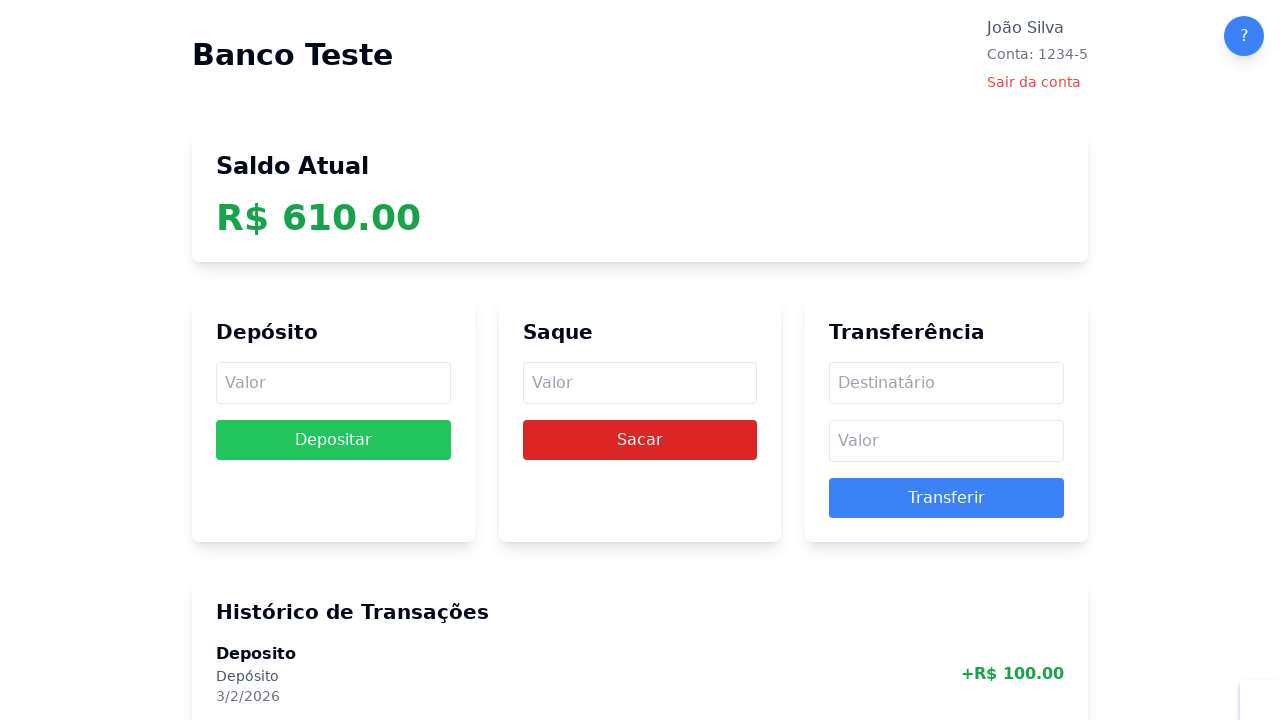

Clicked on withdrawal amount field (consecutive withdrawal 5/10) at (640, 383) on internal:attr=[placeholder="Valor"i] >> nth=1
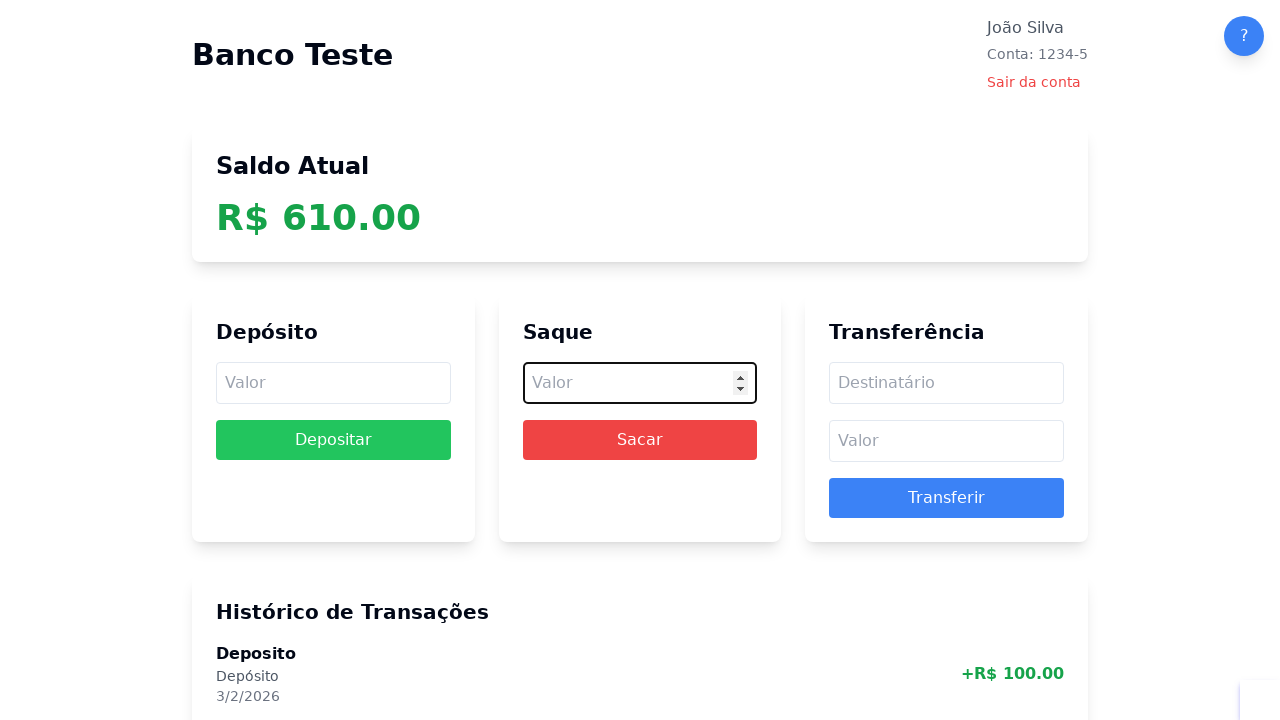

Entered withdrawal amount of 100 (consecutive withdrawal 5/10) on internal:attr=[placeholder="Valor"i] >> nth=1
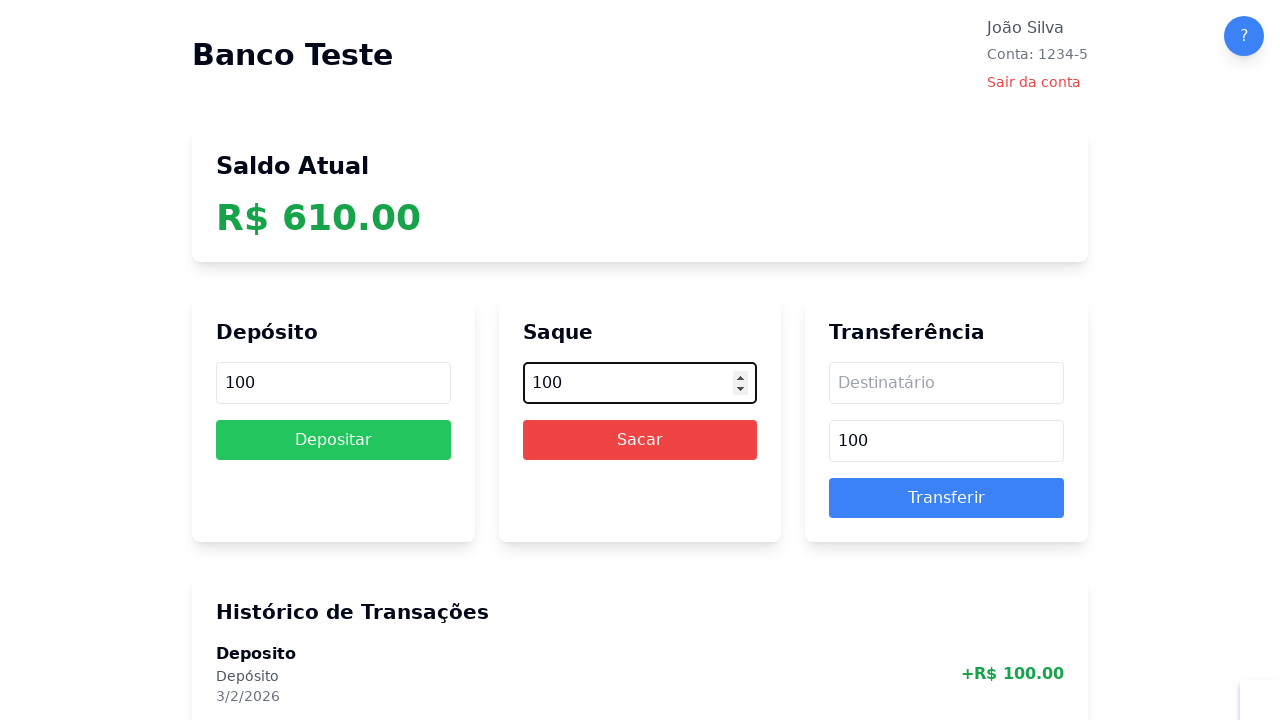

Clicked Sacar button (consecutive withdrawal 5/10) at (640, 440) on internal:role=button[name="Sacar"i]
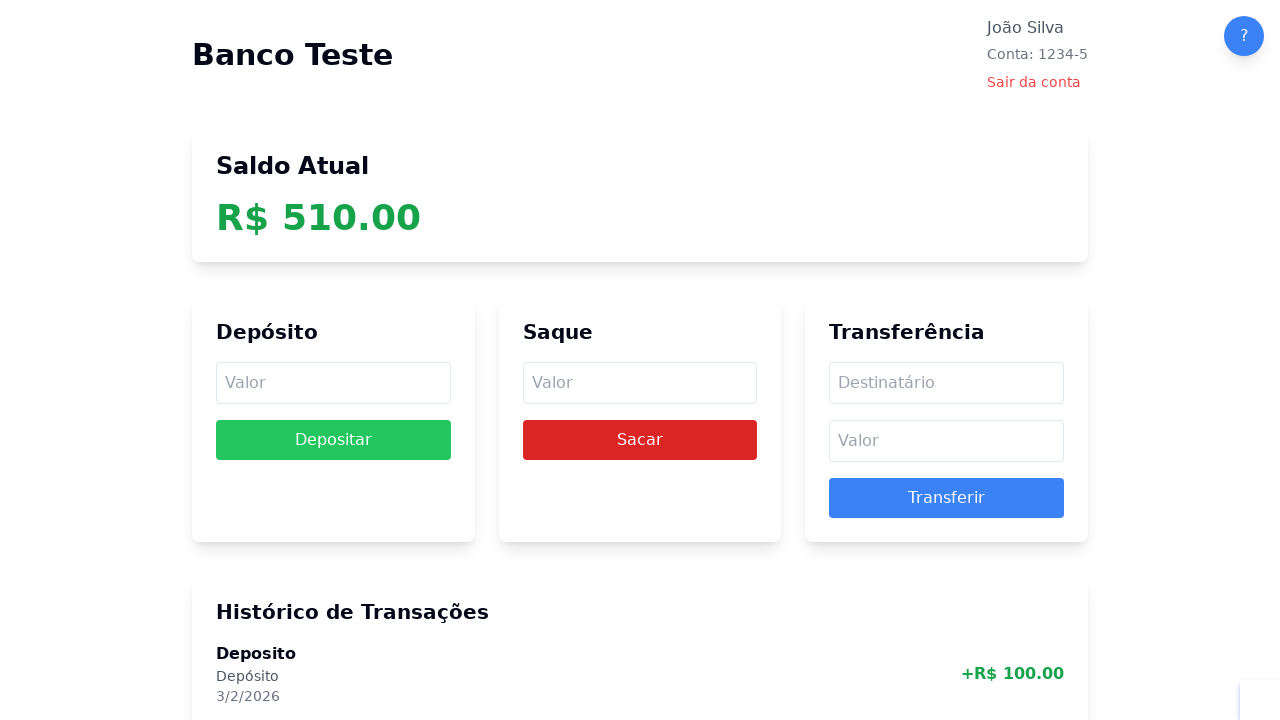

Clicked on withdrawal amount field (consecutive withdrawal 6/10) at (640, 383) on internal:attr=[placeholder="Valor"i] >> nth=1
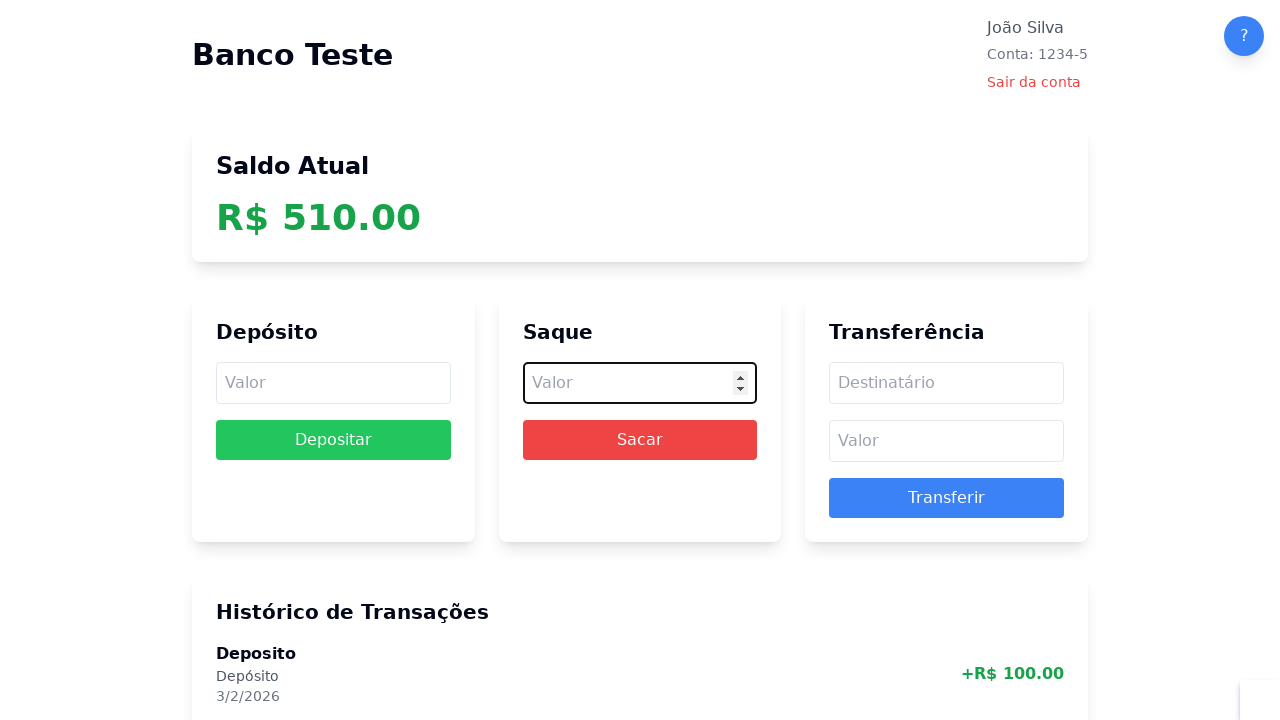

Entered withdrawal amount of 100 (consecutive withdrawal 6/10) on internal:attr=[placeholder="Valor"i] >> nth=1
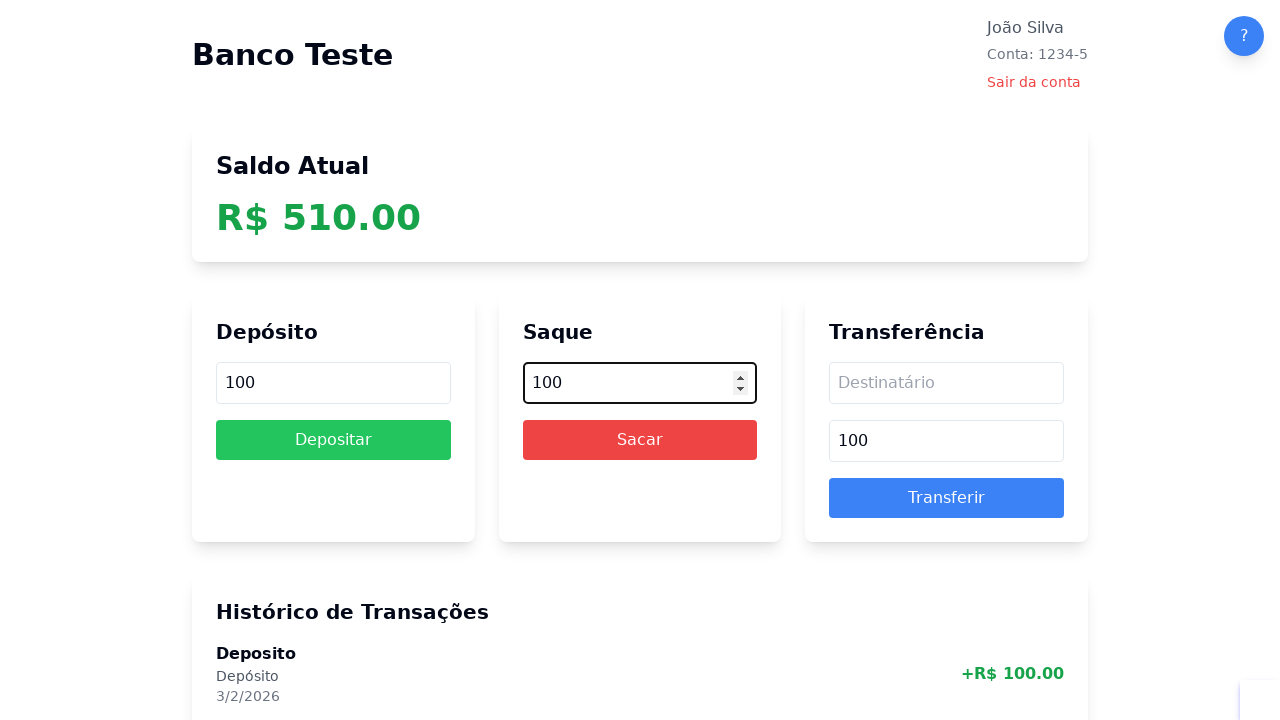

Clicked Sacar button (consecutive withdrawal 6/10) at (640, 440) on internal:role=button[name="Sacar"i]
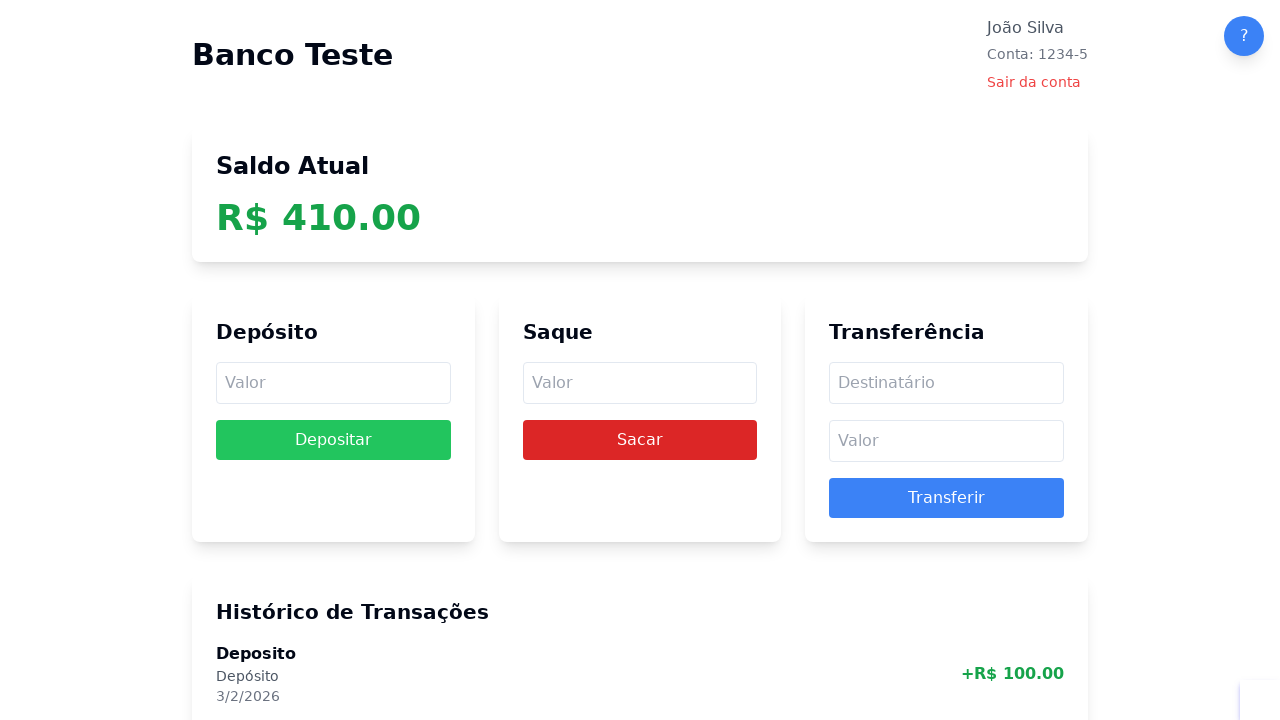

Clicked on withdrawal amount field (consecutive withdrawal 7/10) at (640, 383) on internal:attr=[placeholder="Valor"i] >> nth=1
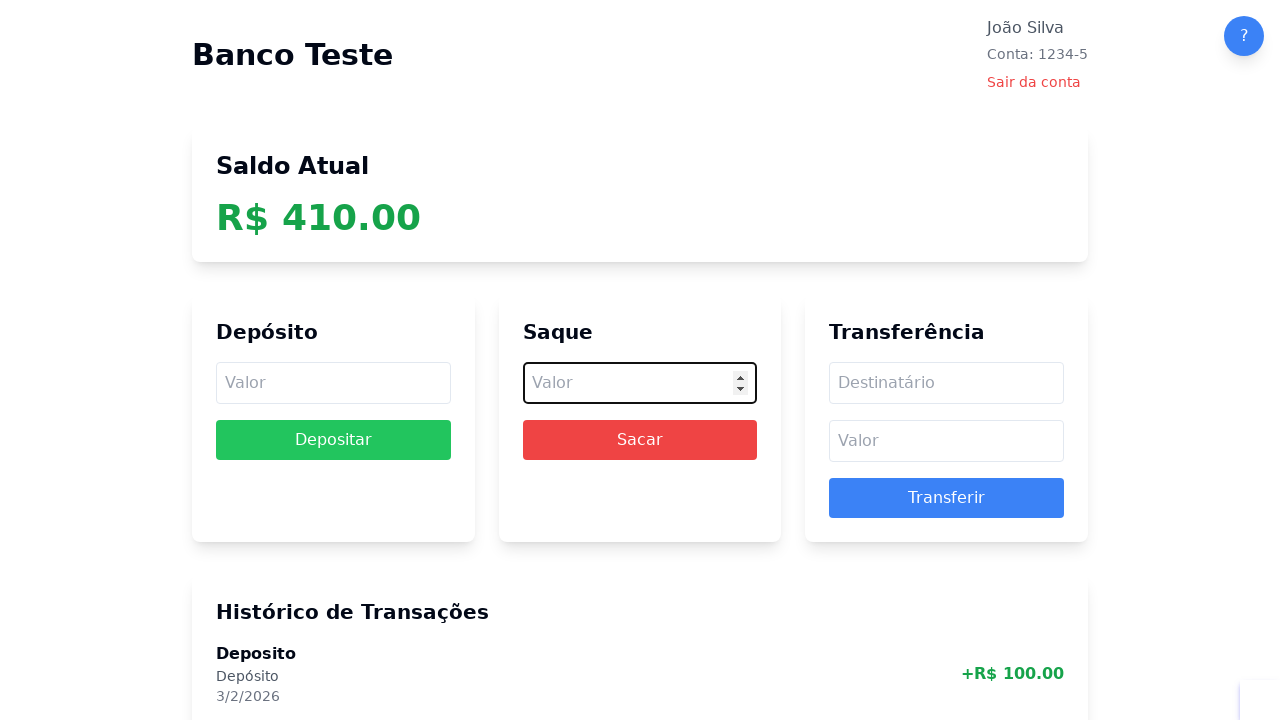

Entered withdrawal amount of 100 (consecutive withdrawal 7/10) on internal:attr=[placeholder="Valor"i] >> nth=1
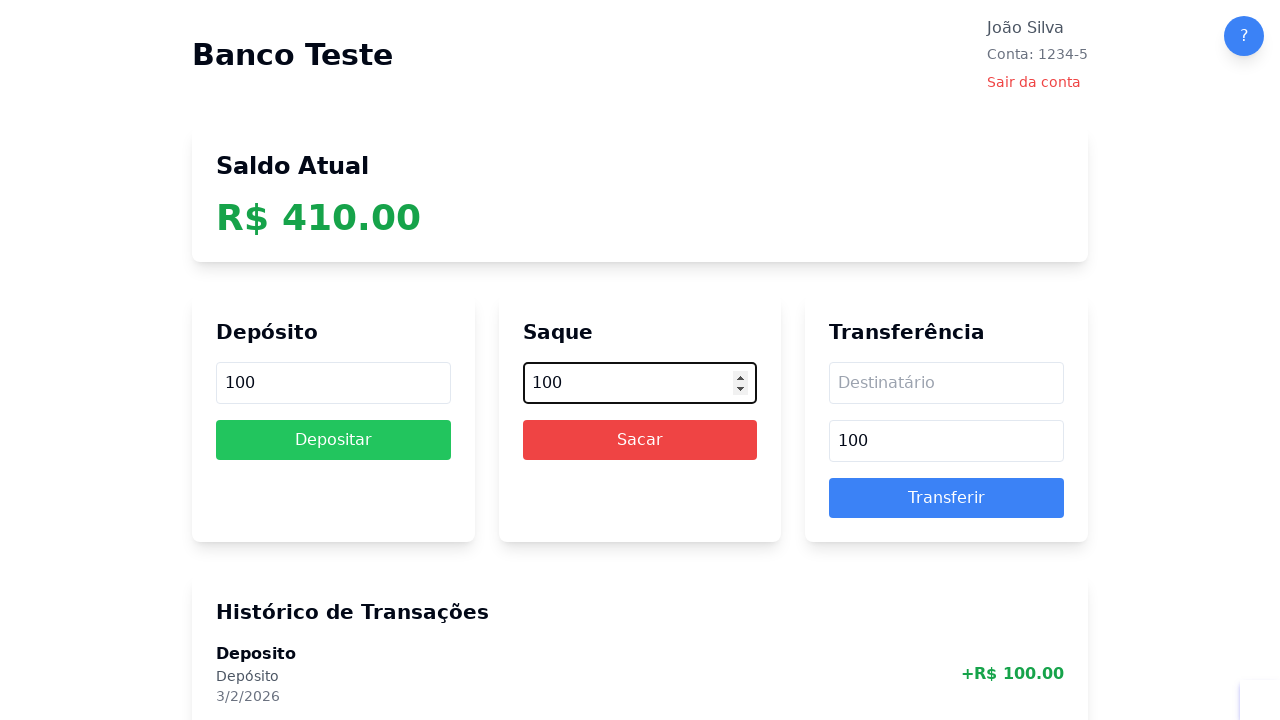

Clicked Sacar button (consecutive withdrawal 7/10) at (640, 440) on internal:role=button[name="Sacar"i]
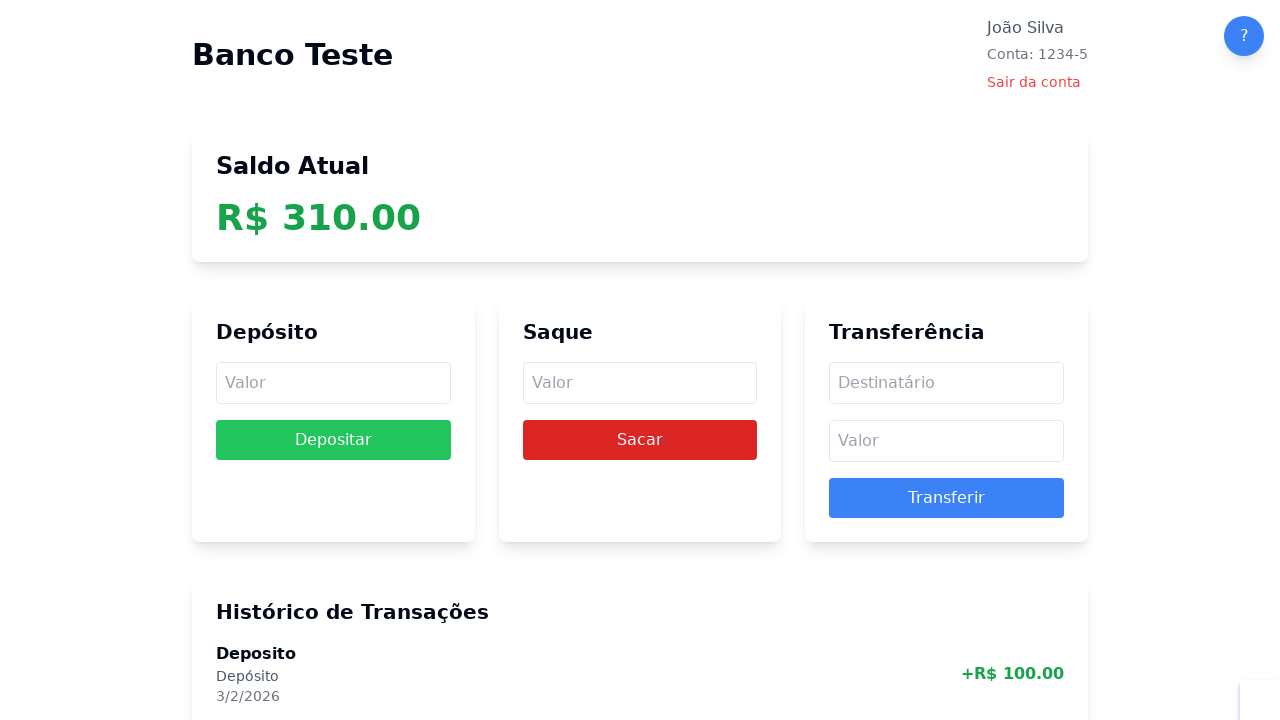

Clicked on withdrawal amount field (consecutive withdrawal 8/10) at (640, 383) on internal:attr=[placeholder="Valor"i] >> nth=1
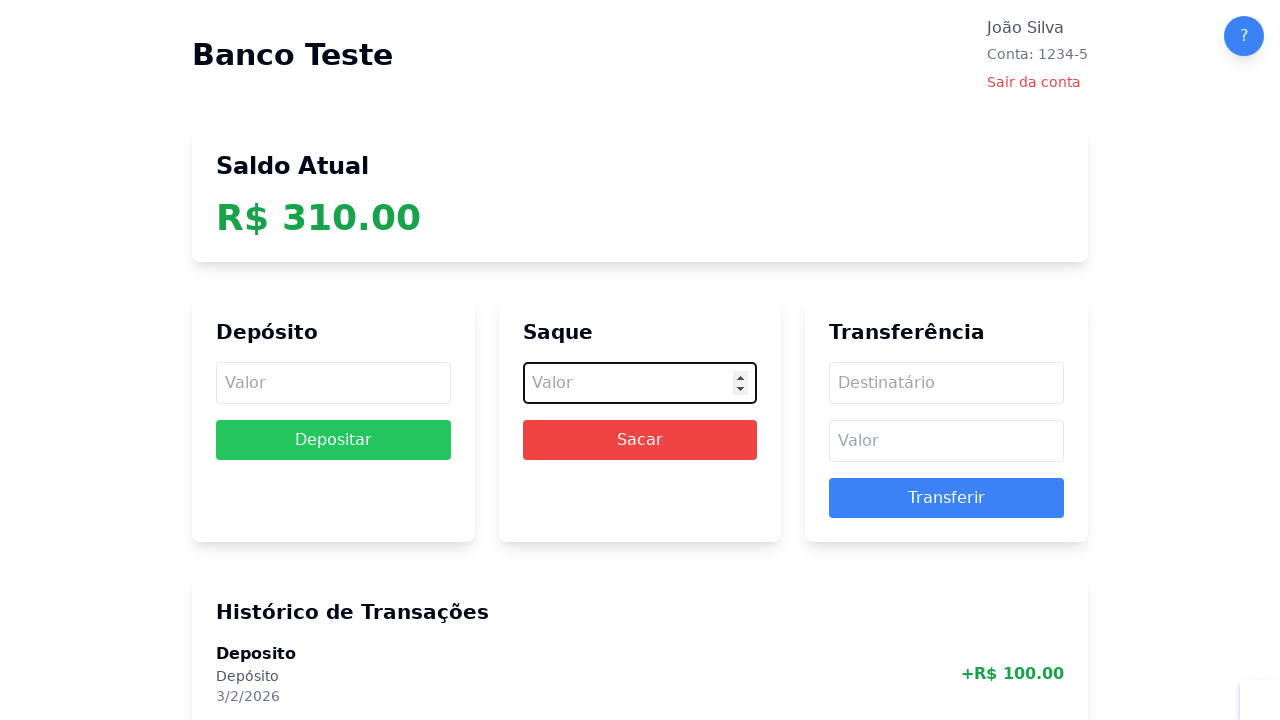

Entered withdrawal amount of 100 (consecutive withdrawal 8/10) on internal:attr=[placeholder="Valor"i] >> nth=1
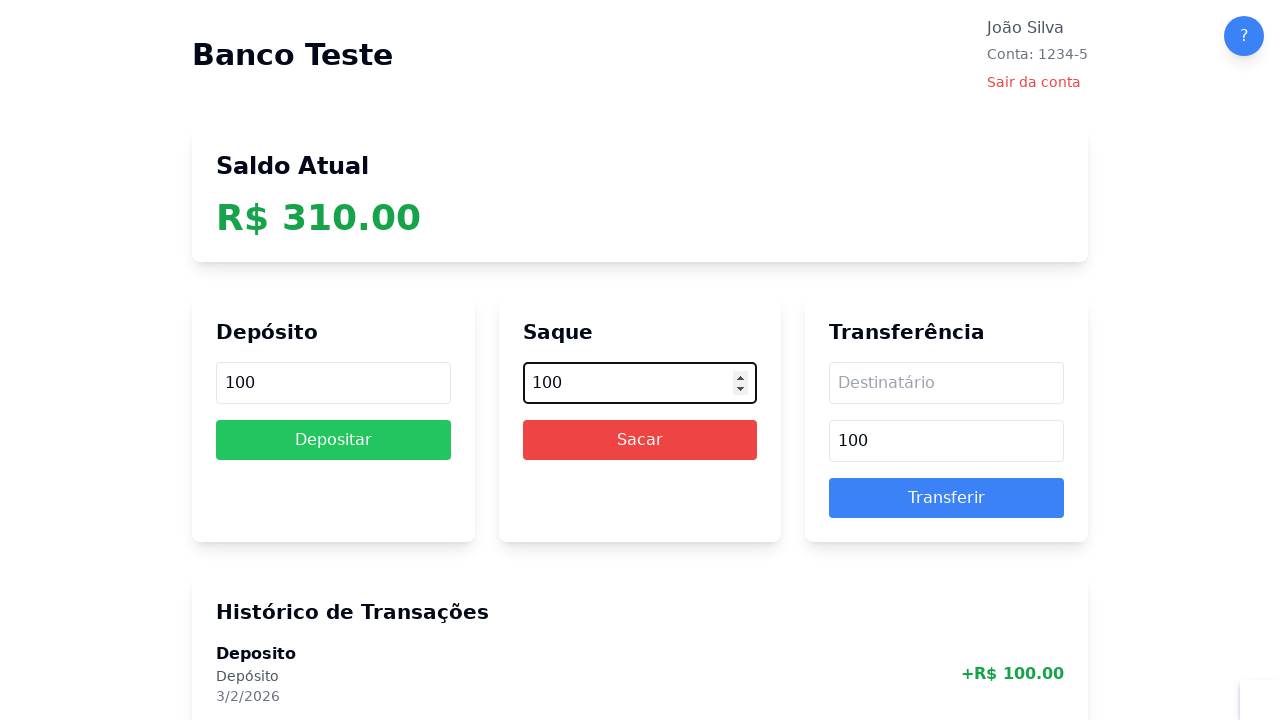

Clicked Sacar button (consecutive withdrawal 8/10) at (640, 440) on internal:role=button[name="Sacar"i]
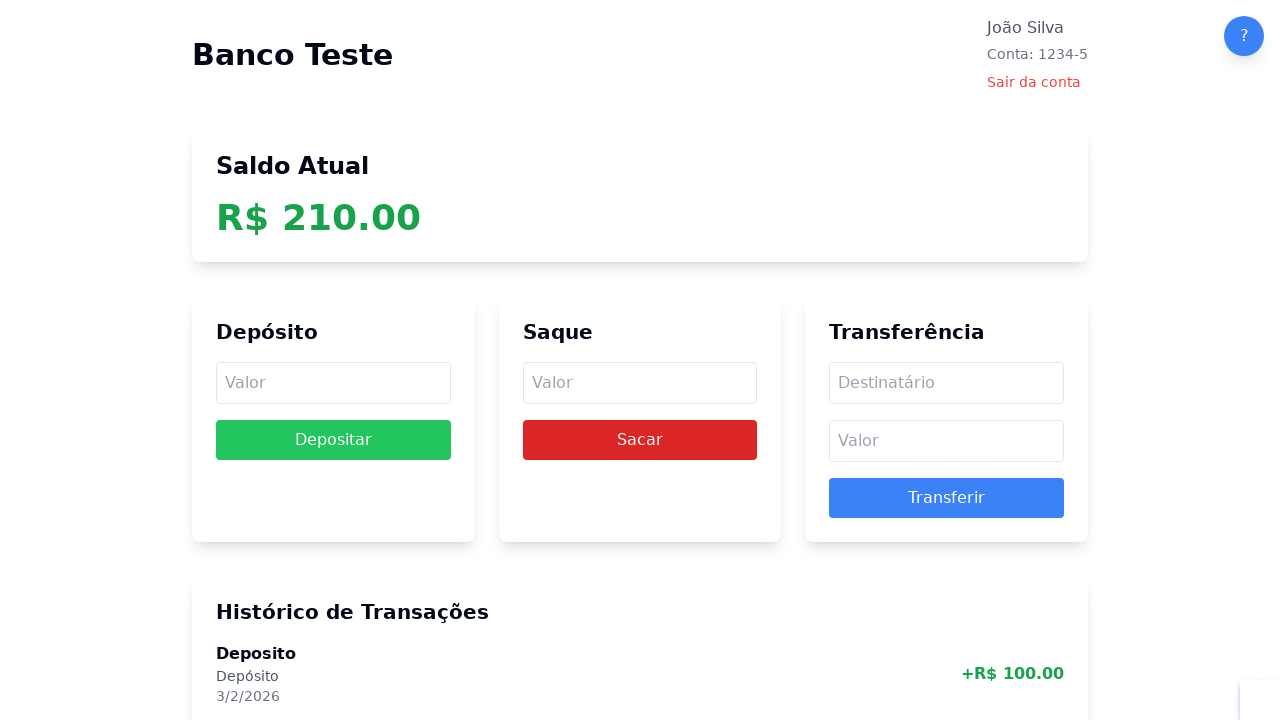

Clicked on withdrawal amount field (consecutive withdrawal 9/10) at (640, 383) on internal:attr=[placeholder="Valor"i] >> nth=1
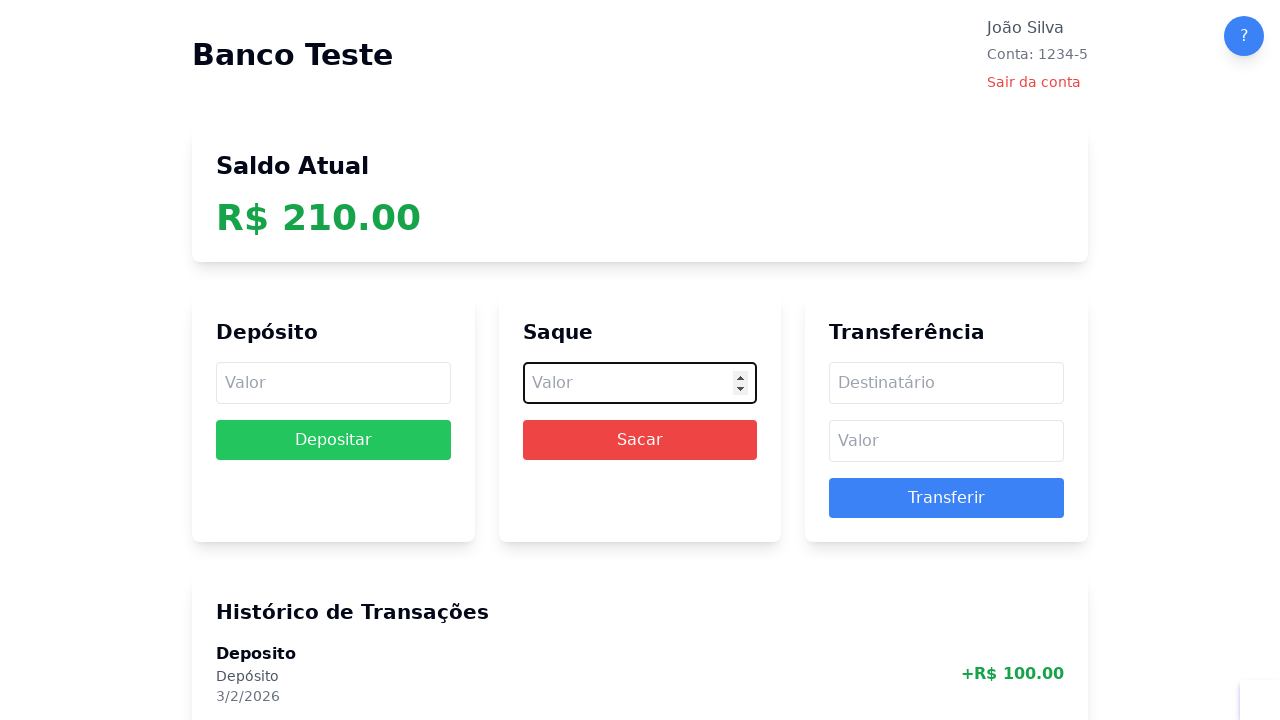

Entered withdrawal amount of 100 (consecutive withdrawal 9/10) on internal:attr=[placeholder="Valor"i] >> nth=1
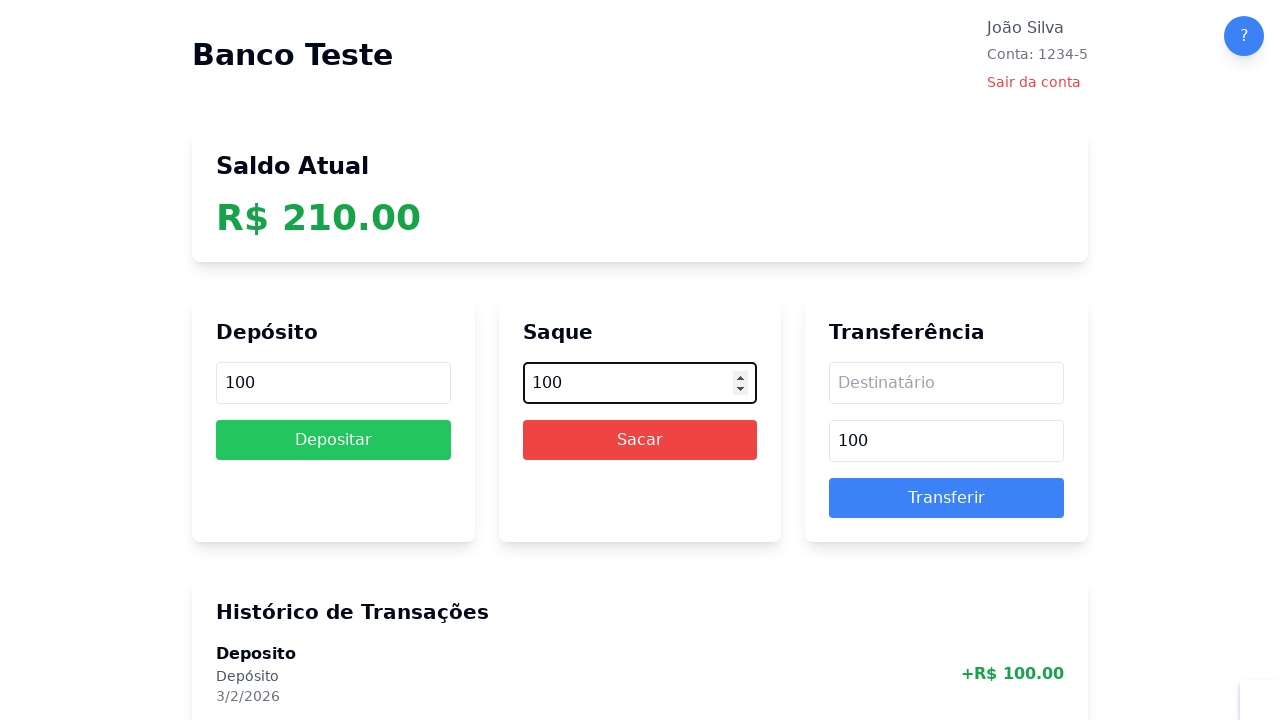

Clicked Sacar button (consecutive withdrawal 9/10) at (640, 440) on internal:role=button[name="Sacar"i]
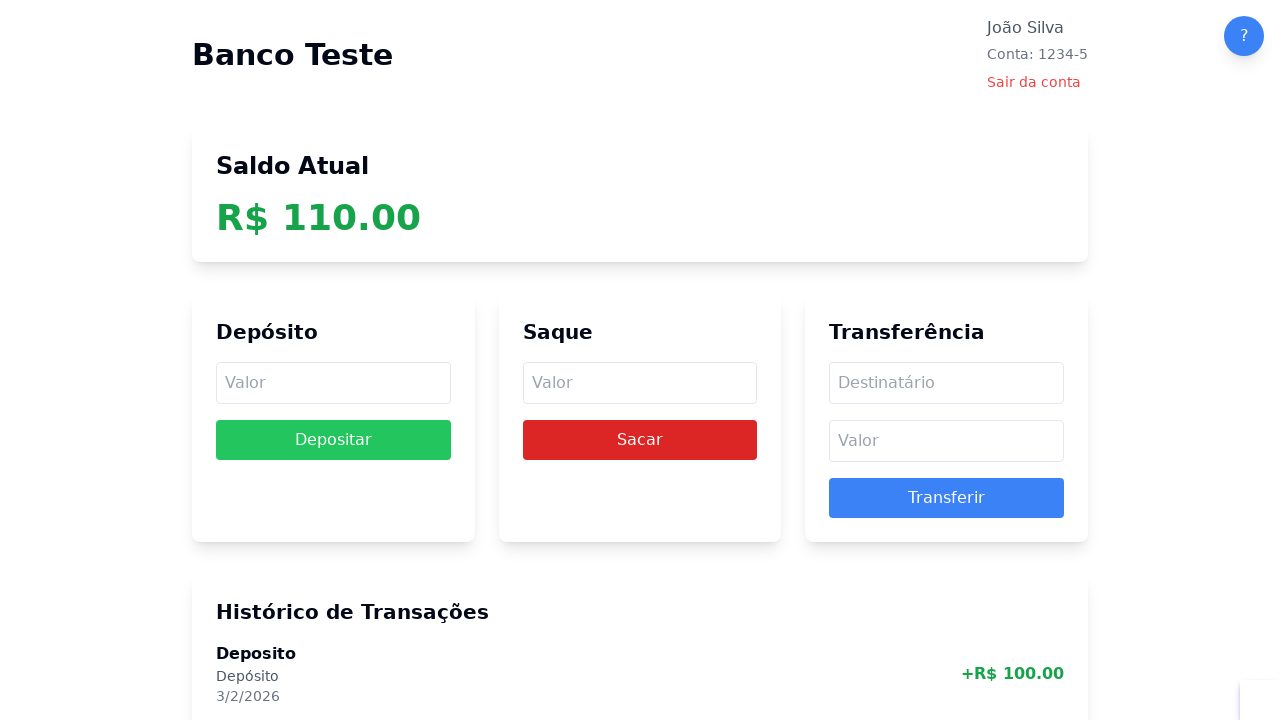

Clicked on withdrawal amount field (consecutive withdrawal 10/10) at (640, 383) on internal:attr=[placeholder="Valor"i] >> nth=1
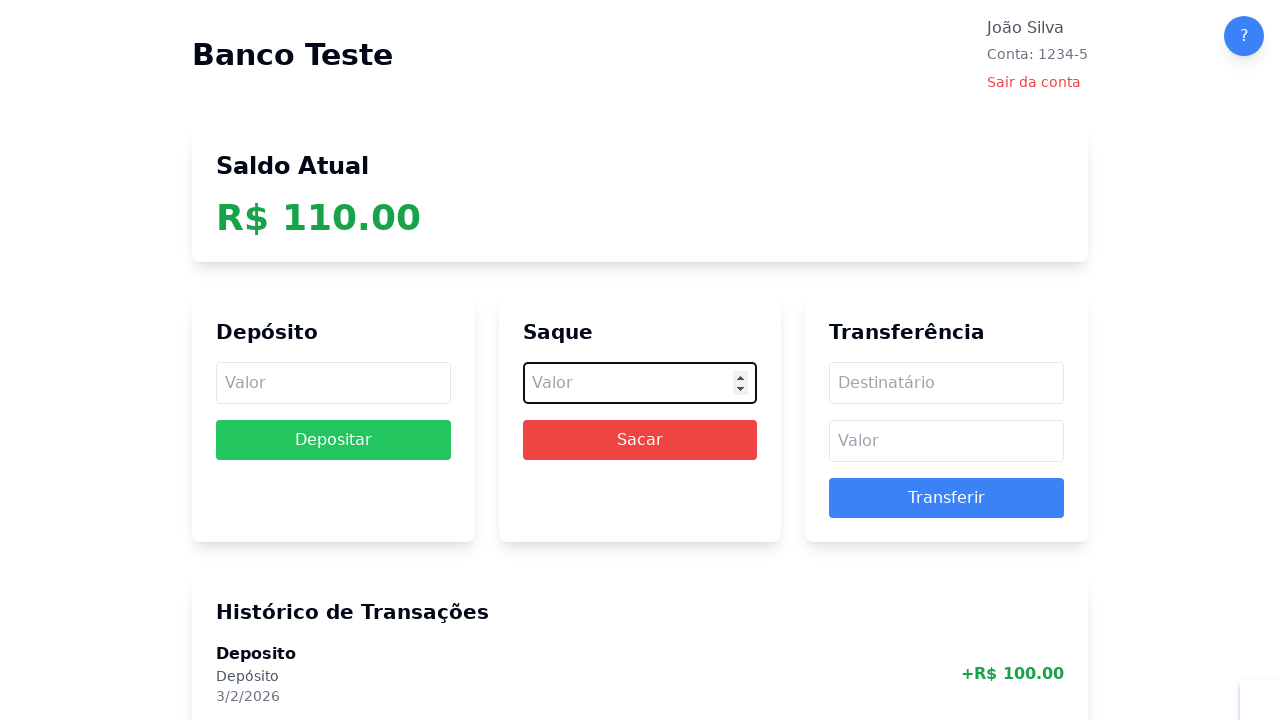

Entered withdrawal amount of 100 (consecutive withdrawal 10/10) on internal:attr=[placeholder="Valor"i] >> nth=1
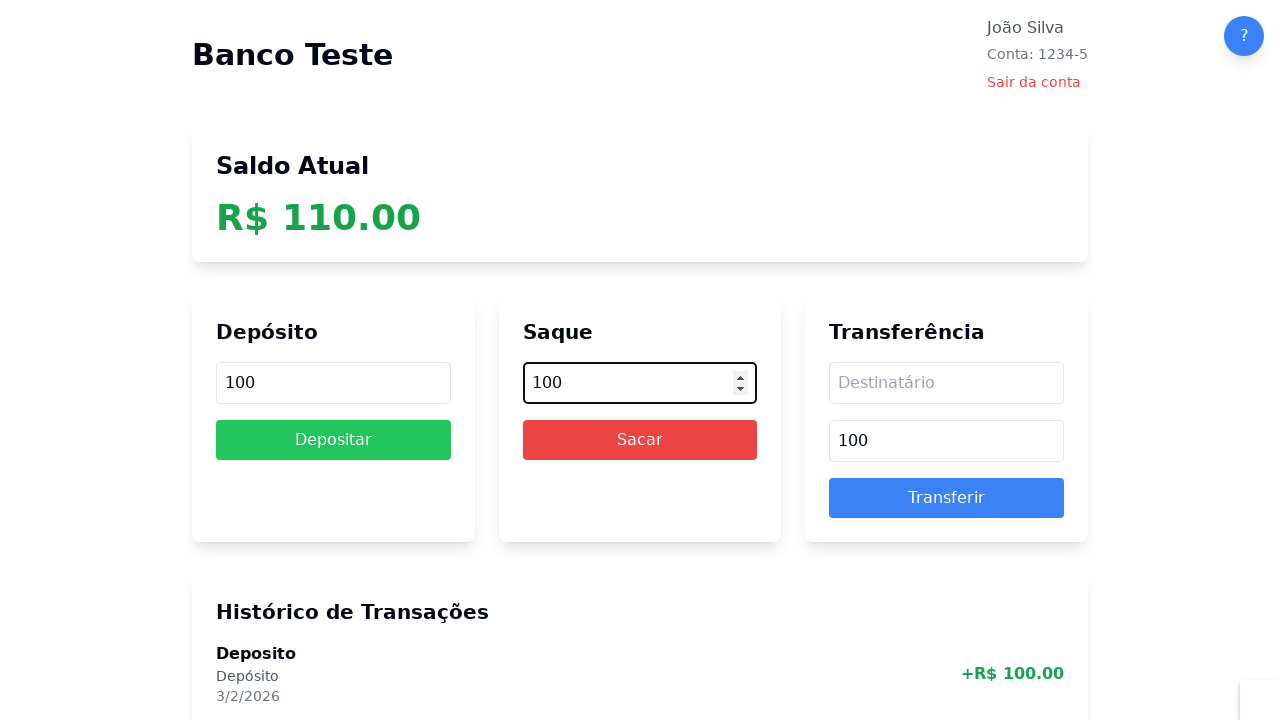

Clicked Sacar button (consecutive withdrawal 10/10) at (640, 440) on internal:role=button[name="Sacar"i]
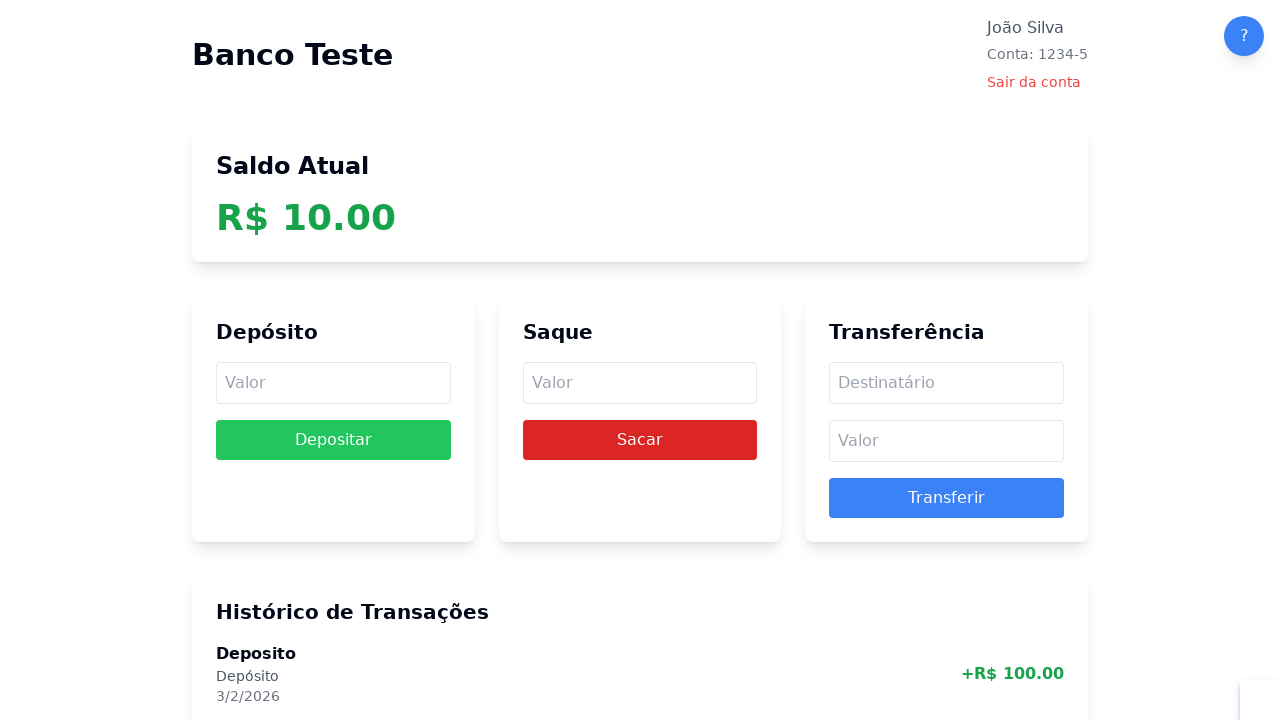

Clicked 'Sair da conta' button to logout at (1034, 82) on internal:role=button[name="Sair da conta"i]
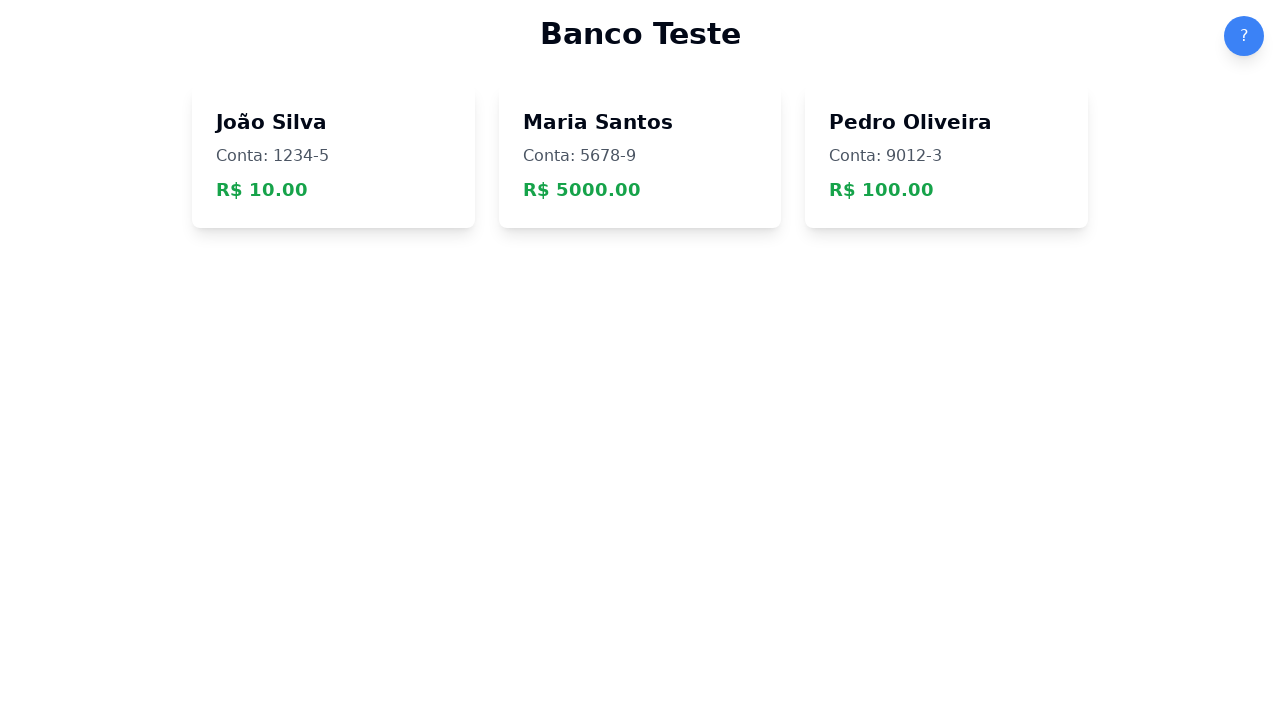

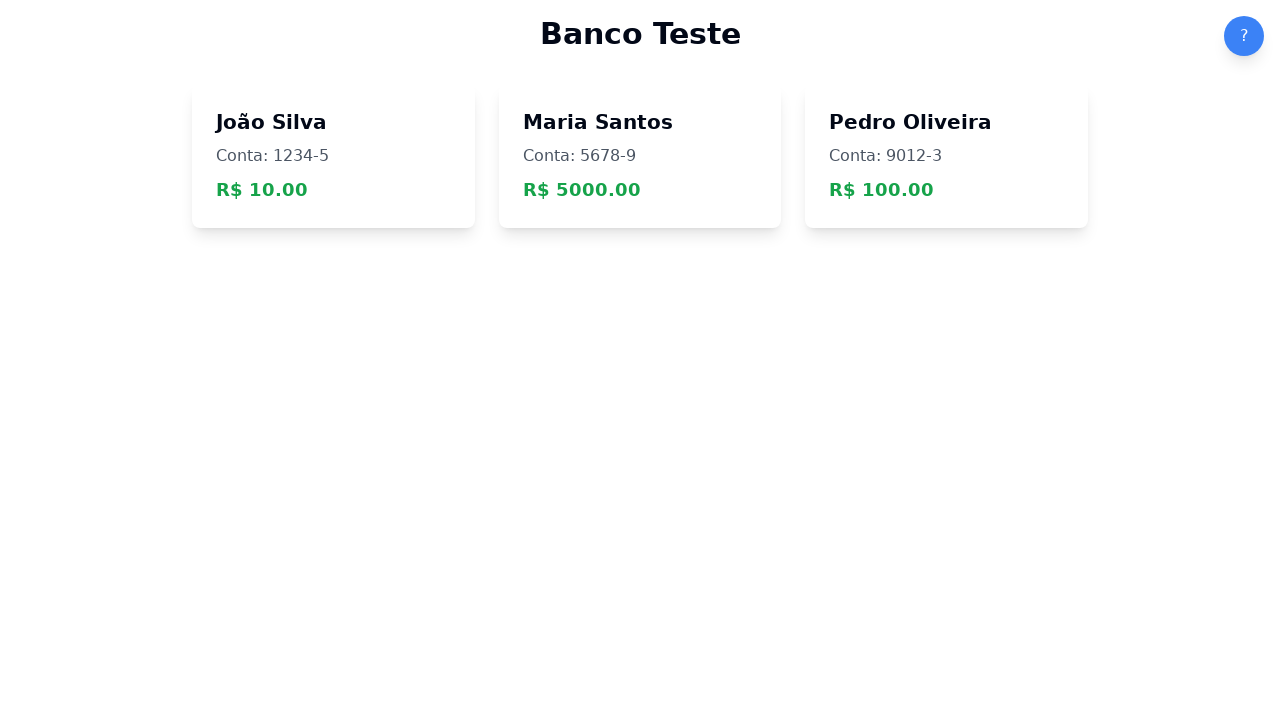